Tests CodeMirror editor by navigating through all code lines using sibling relationships and scrolling each into view

Starting URL: https://codemirror.net/demo/simplemode.html

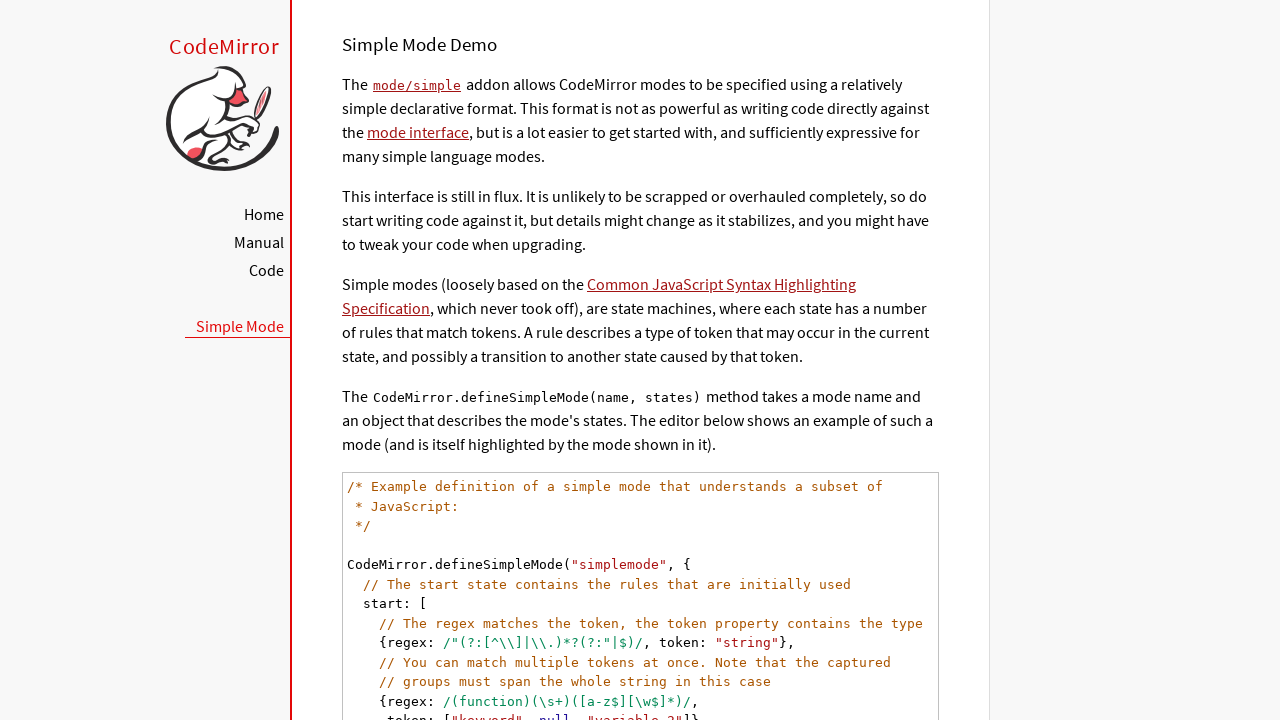

CodeMirror editor loaded and code element found
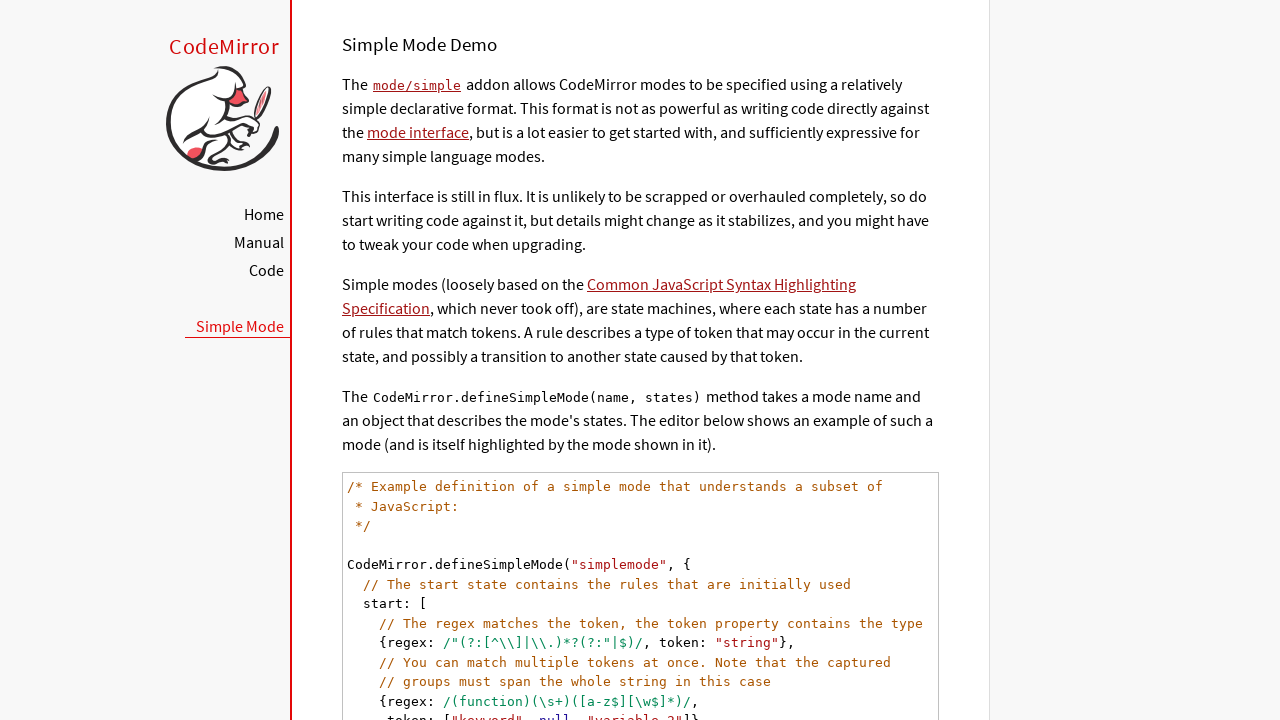

Located first code line in CodeMirror editor
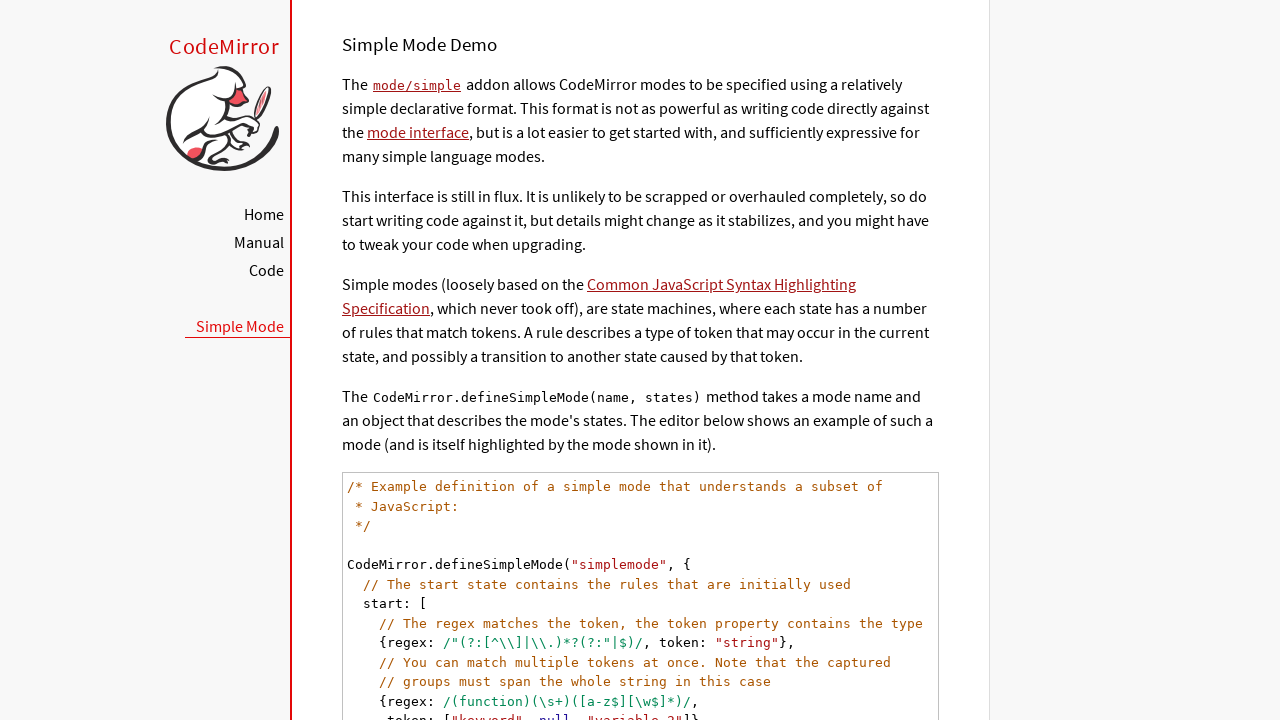

Scrolled code line 1 into view
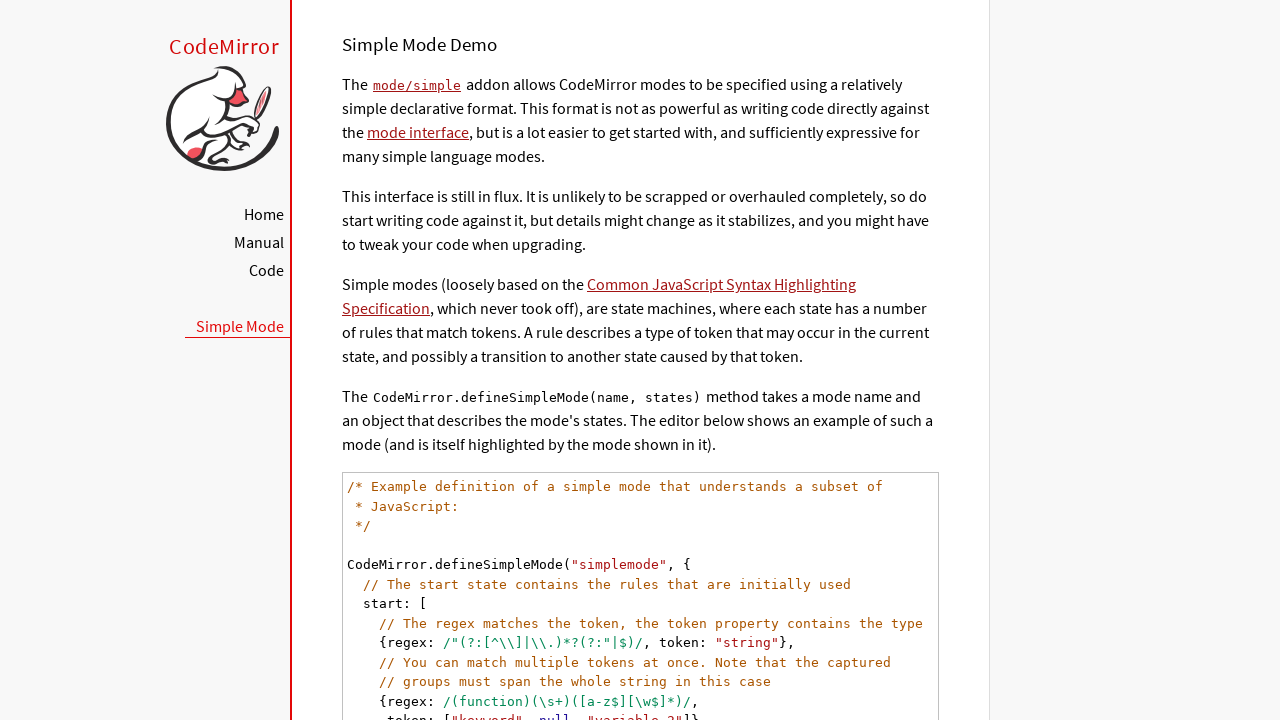

Evaluated next sibling element for line 1
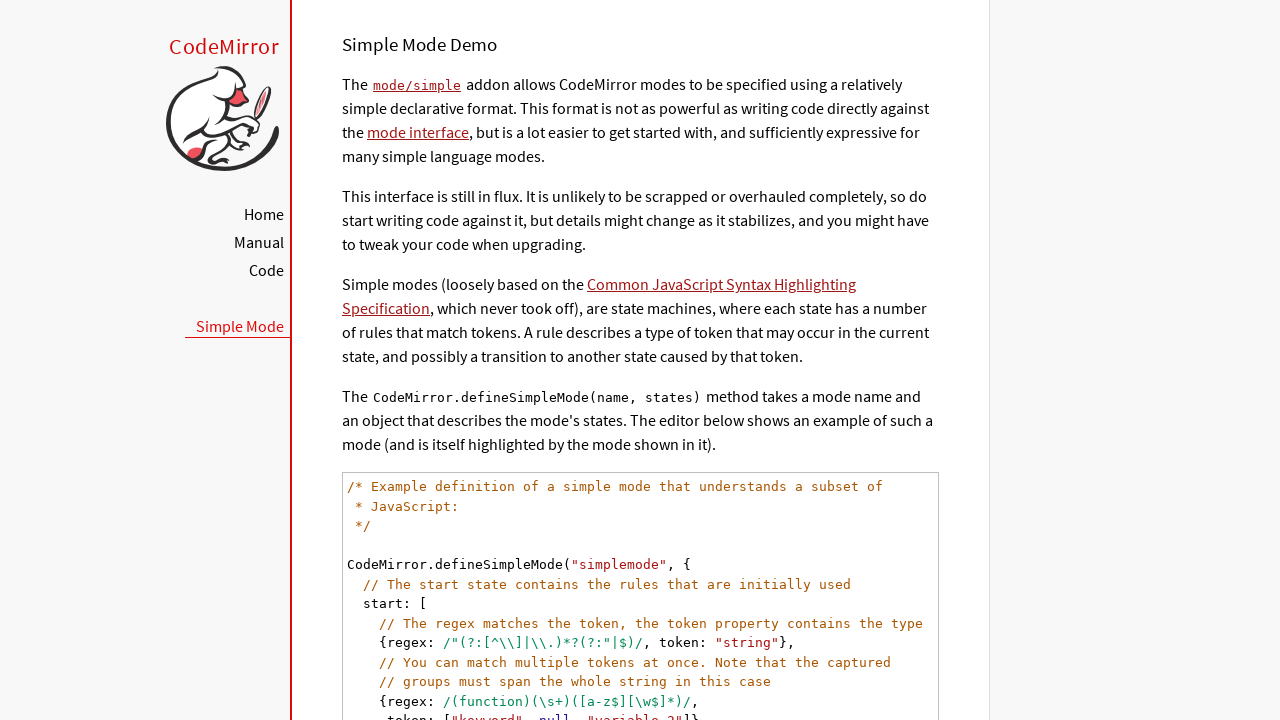

Moved to code line 2 using sibling relationship
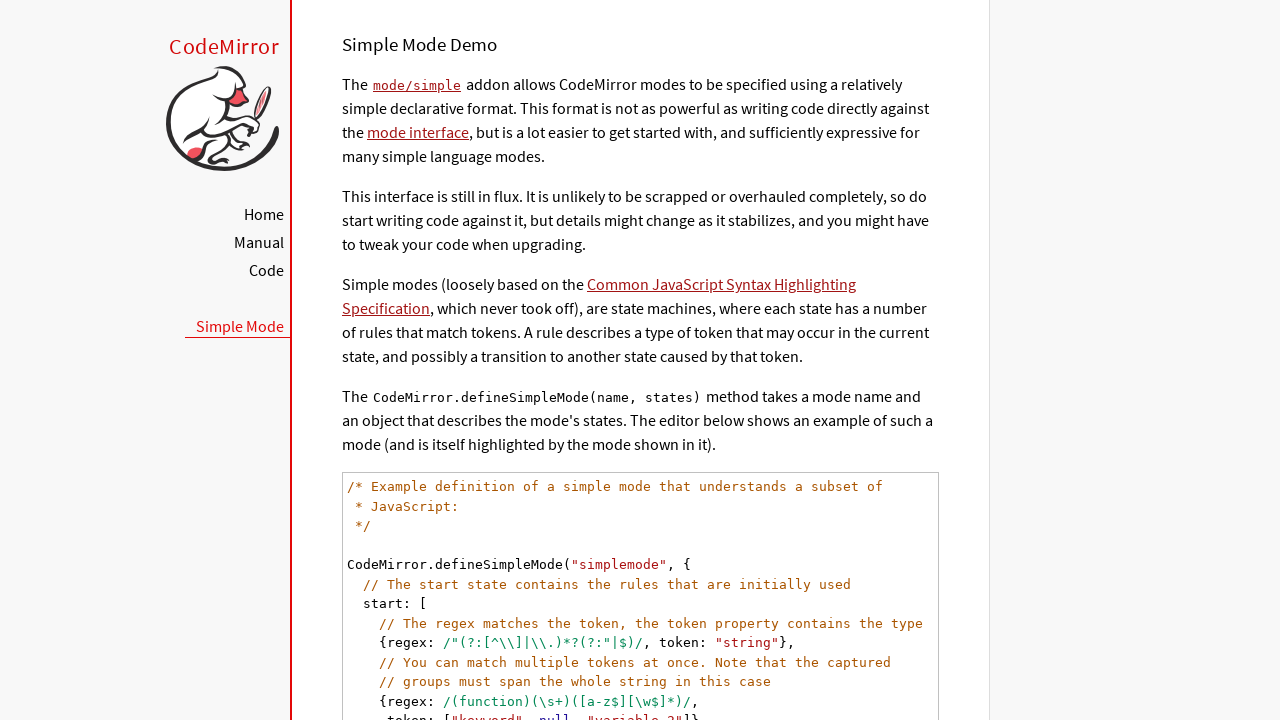

Scrolled code line 2 into view
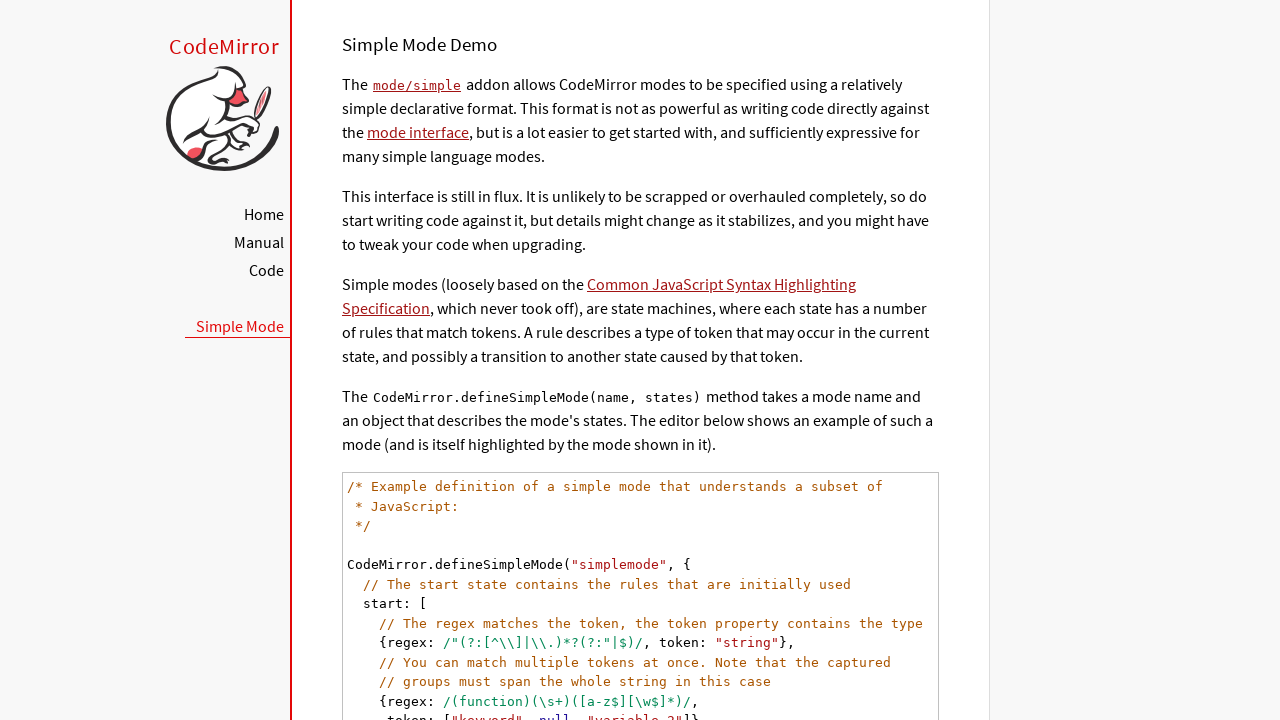

Evaluated next sibling element for line 2
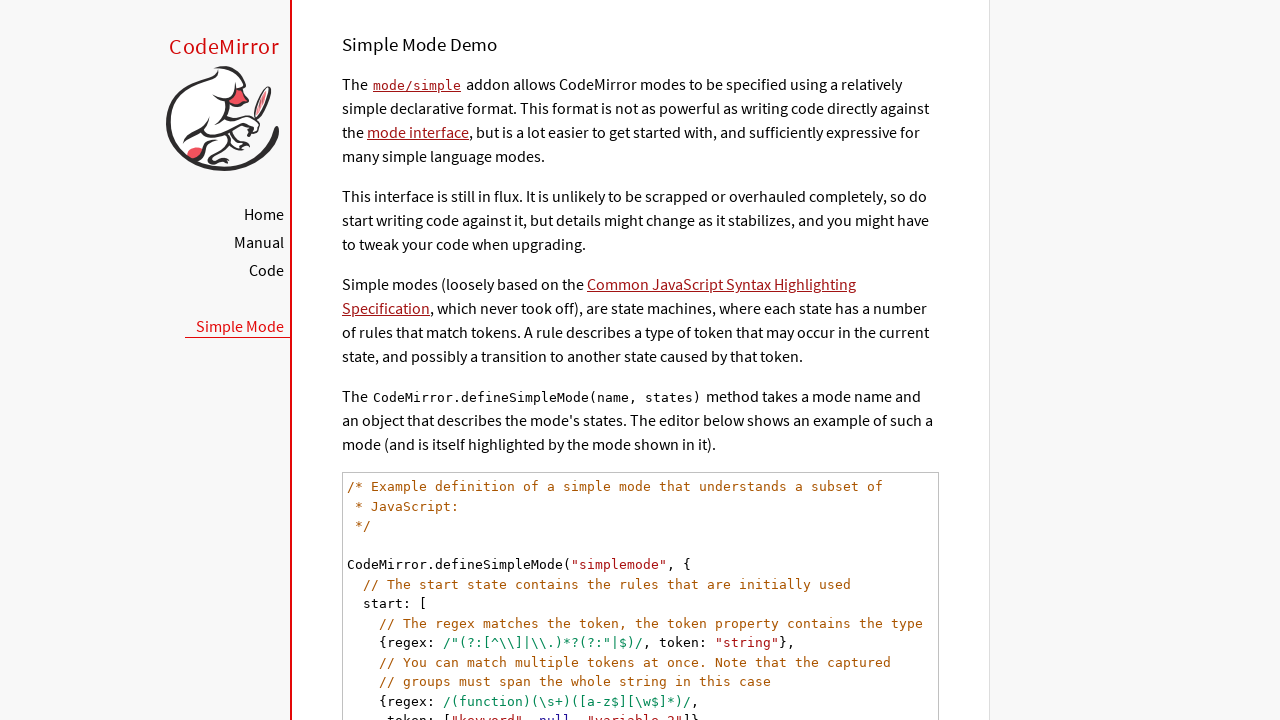

Moved to code line 3 using sibling relationship
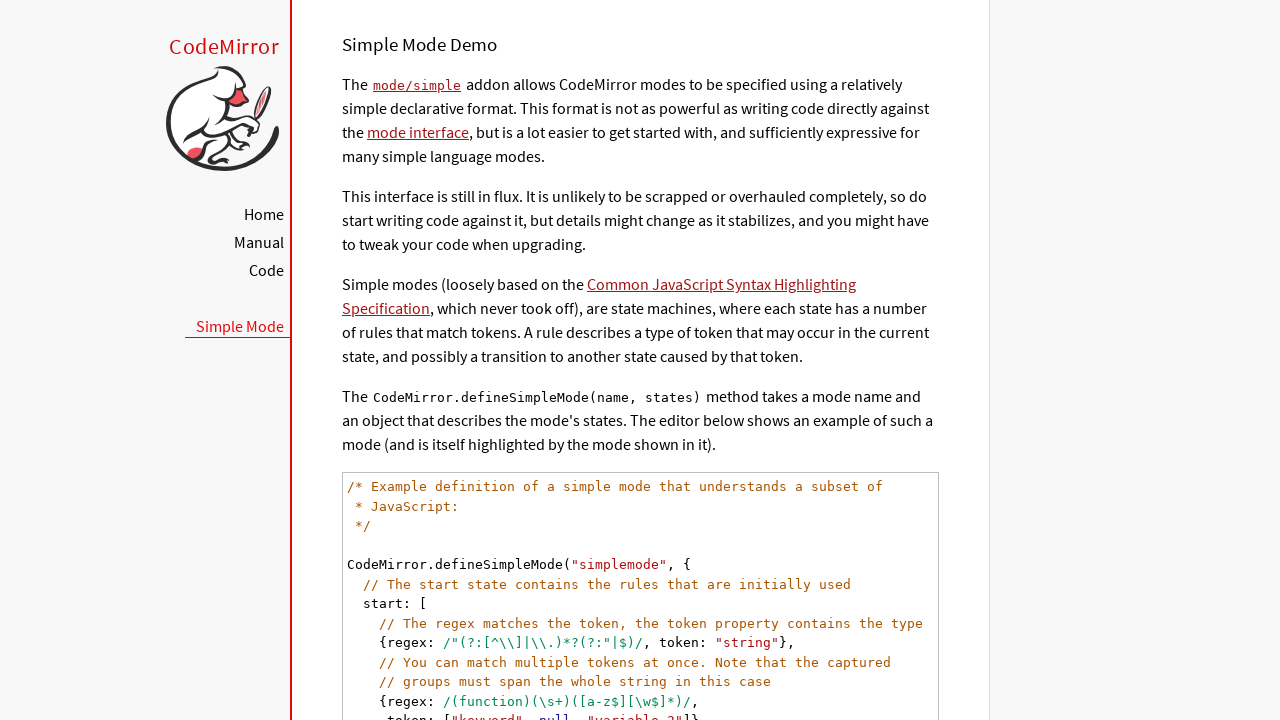

Scrolled code line 3 into view
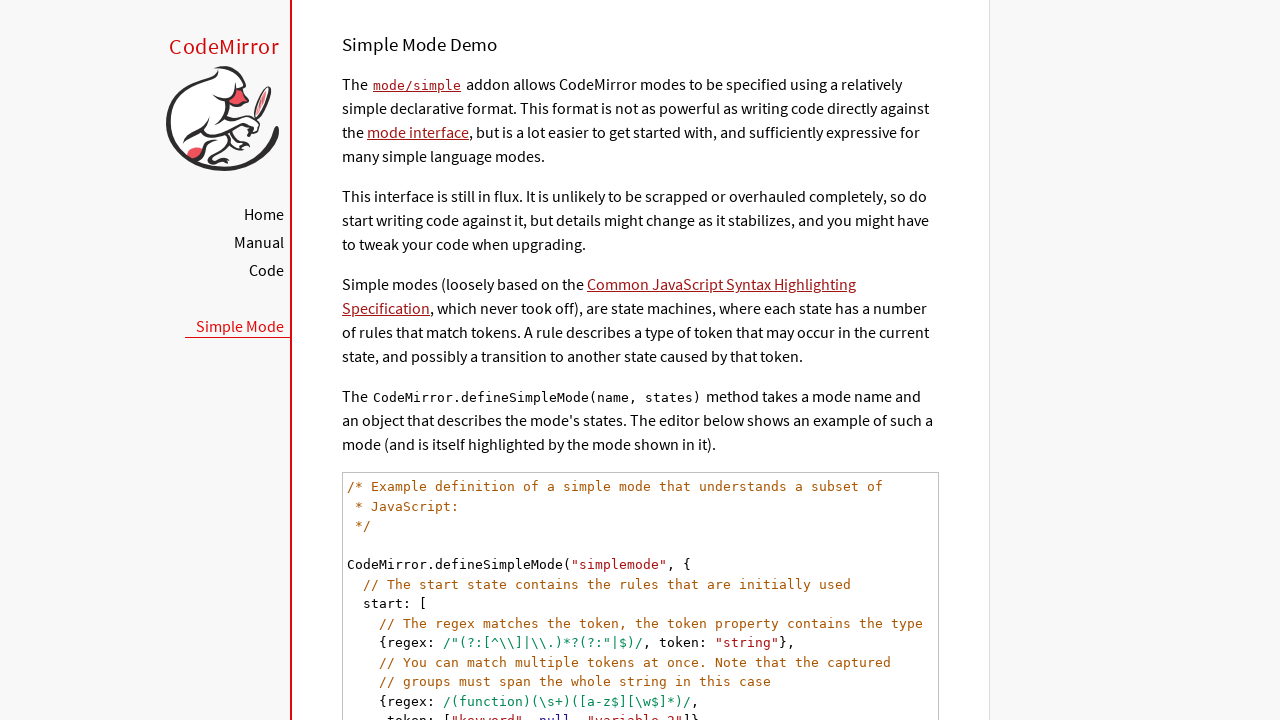

Evaluated next sibling element for line 3
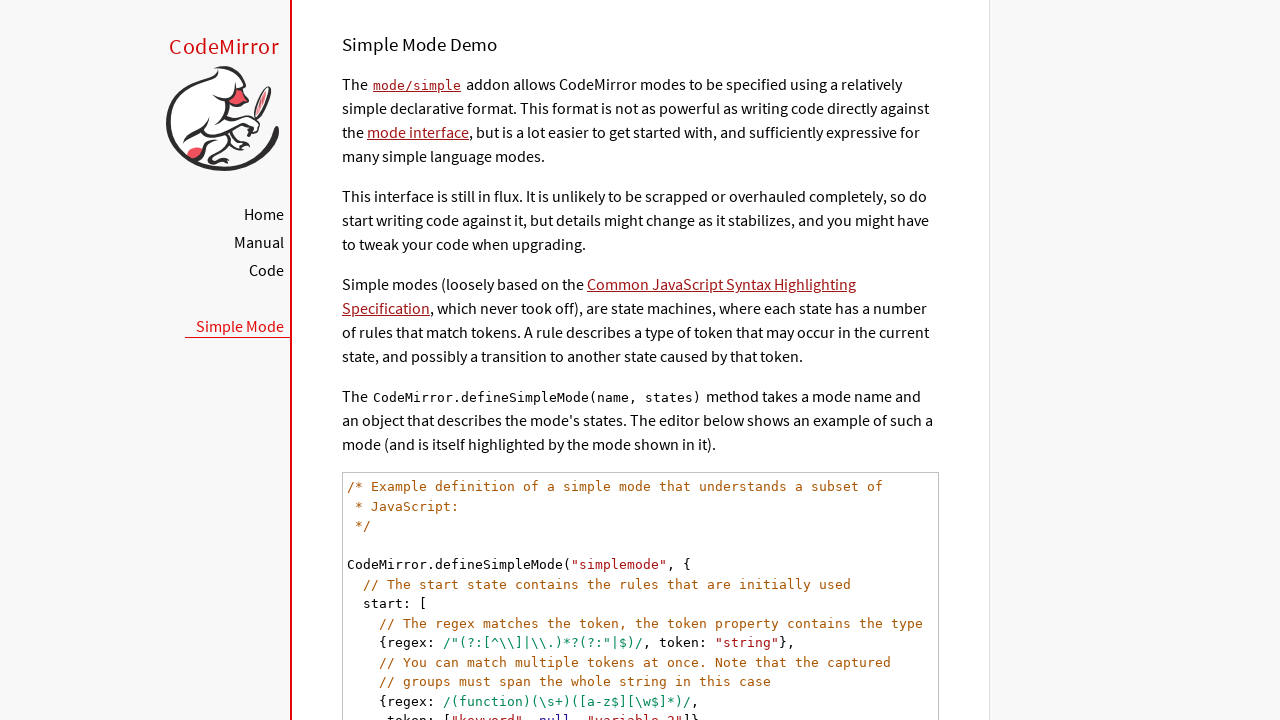

Moved to code line 4 using sibling relationship
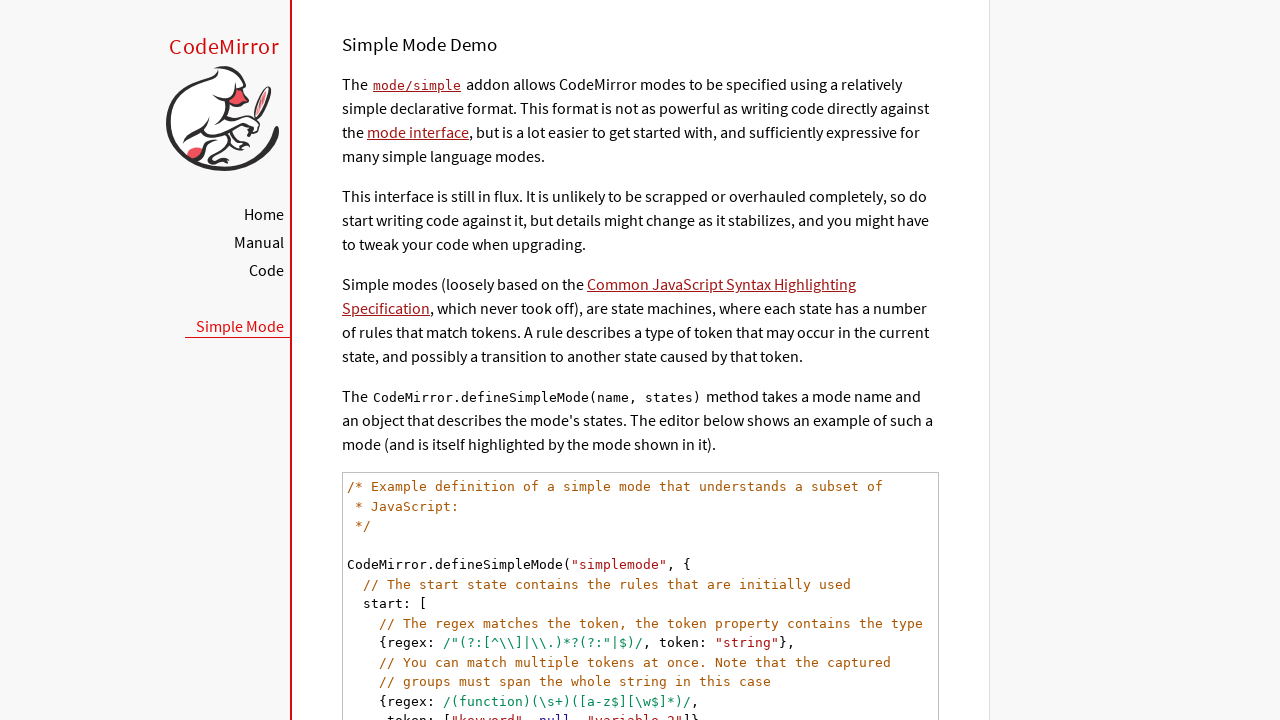

Scrolled code line 4 into view
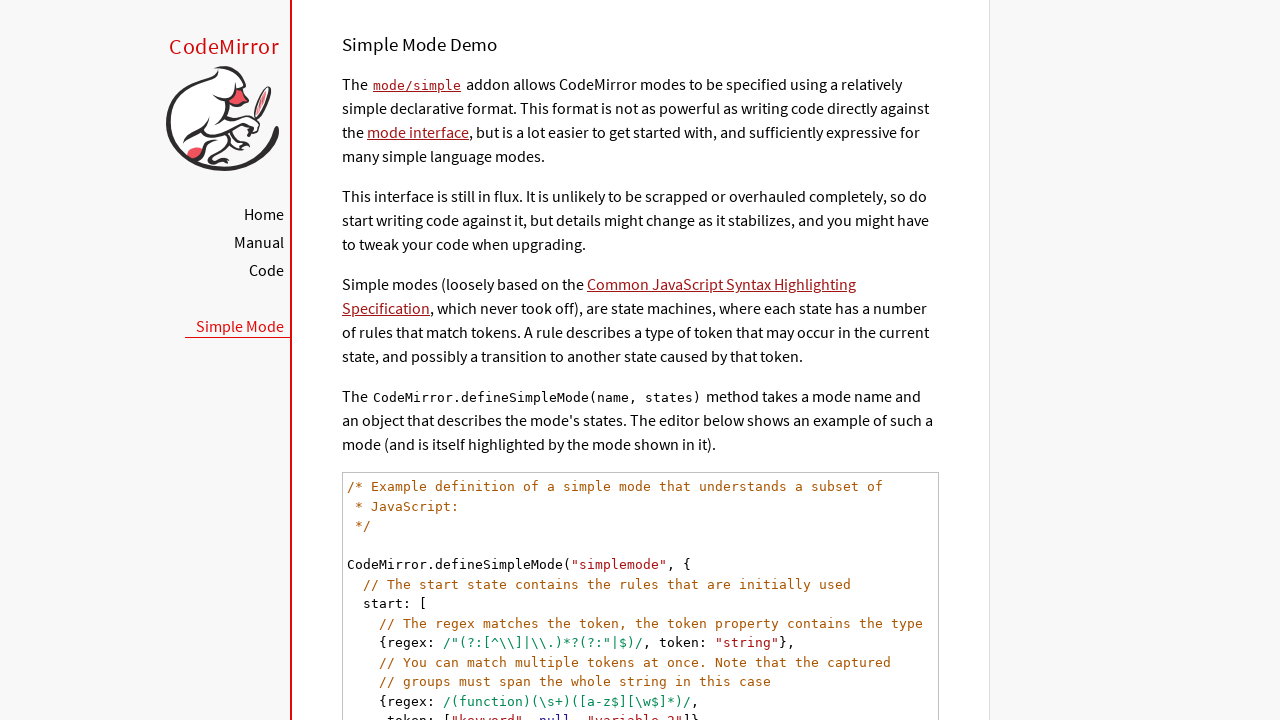

Evaluated next sibling element for line 4
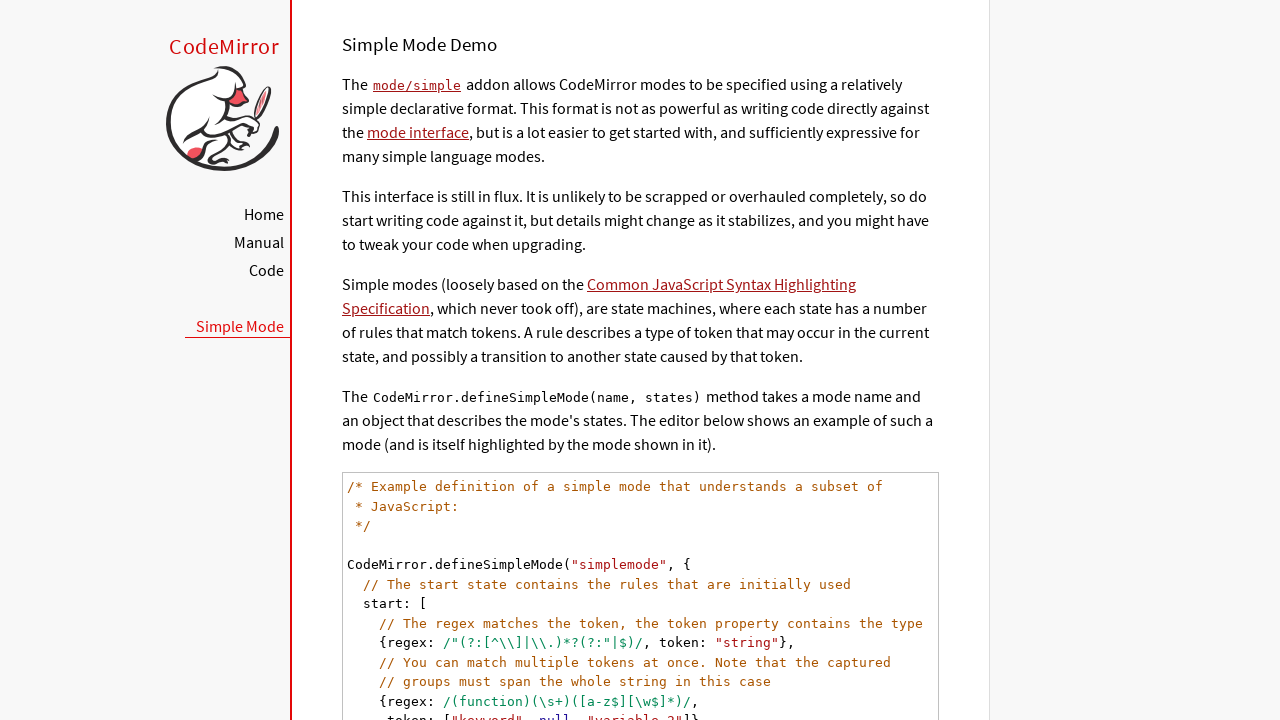

Moved to code line 5 using sibling relationship
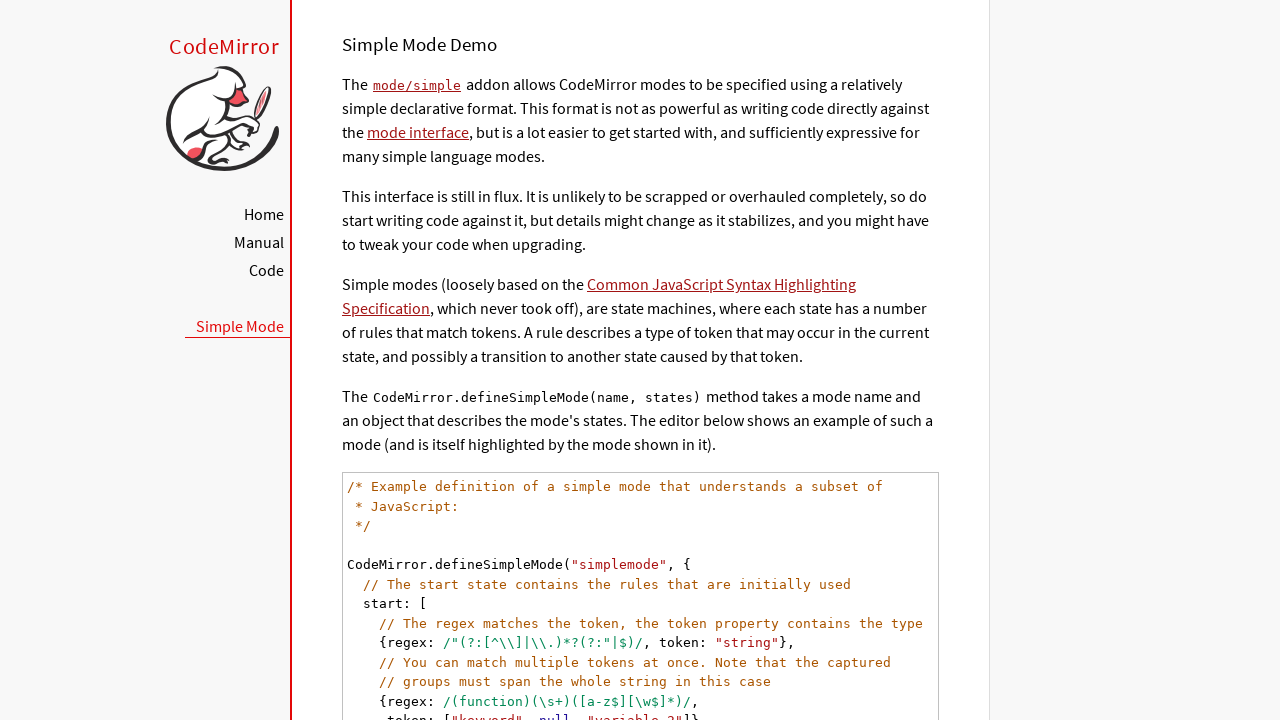

Scrolled code line 5 into view
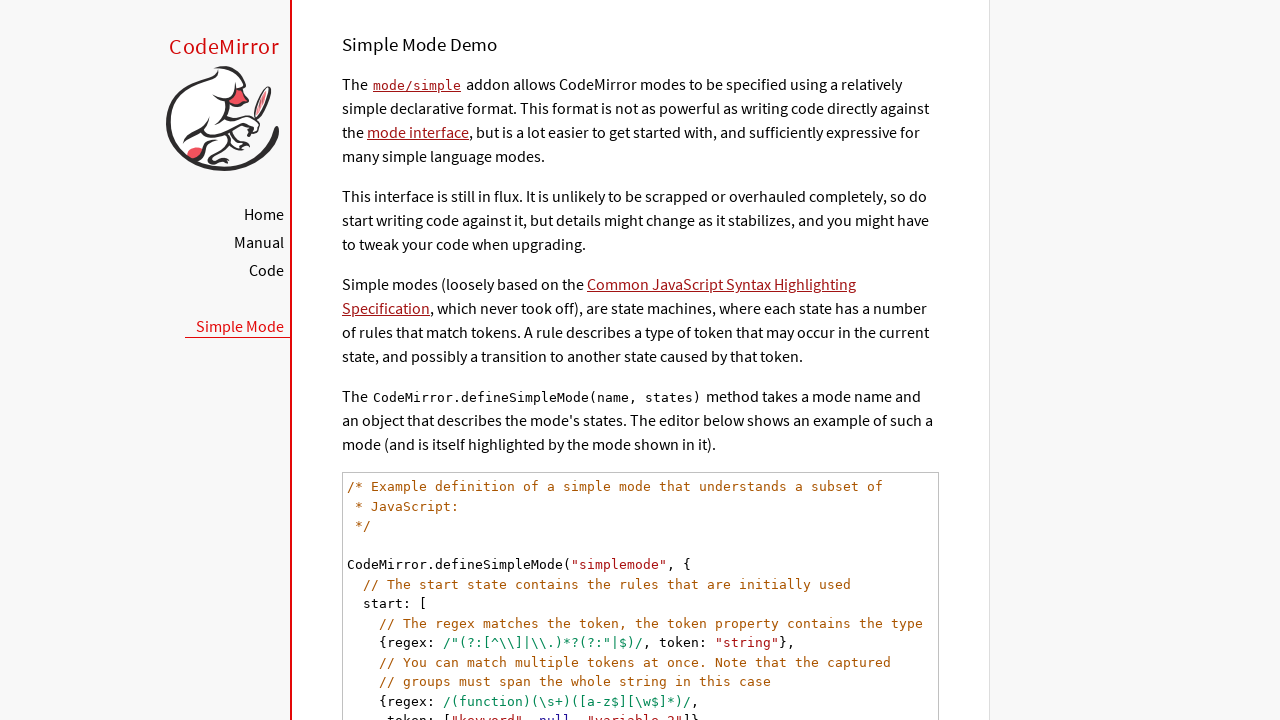

Evaluated next sibling element for line 5
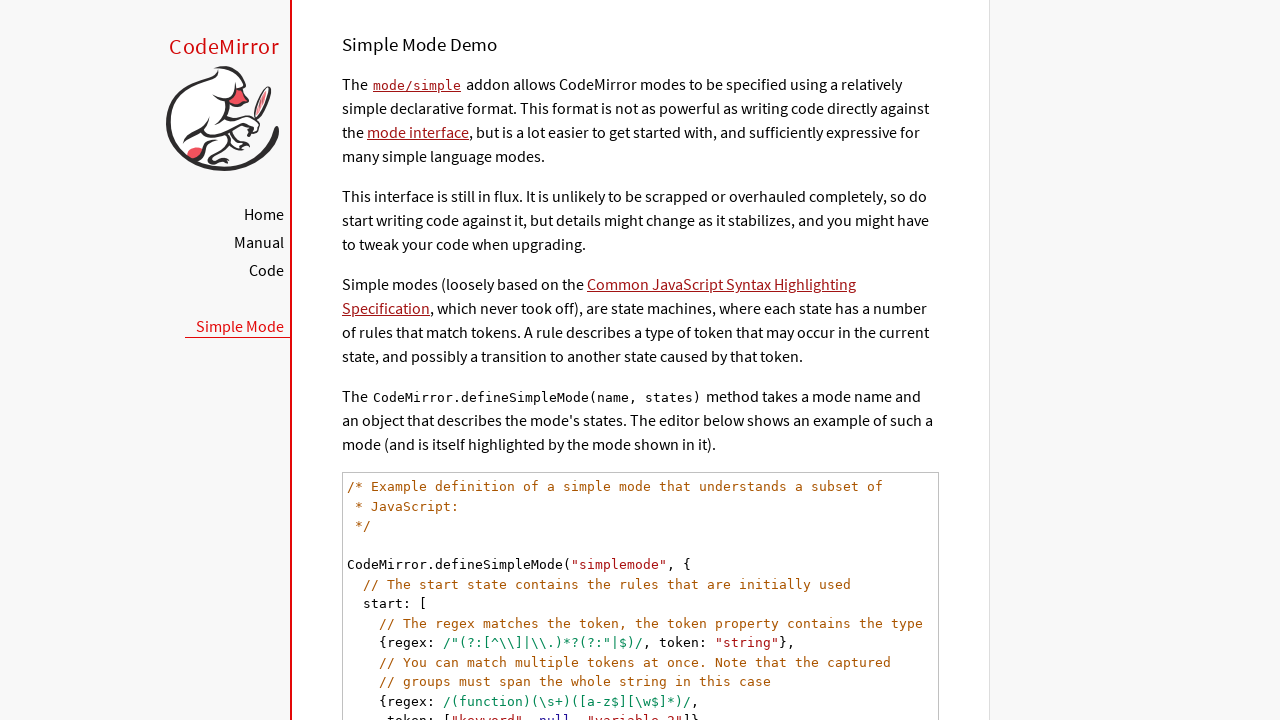

Moved to code line 6 using sibling relationship
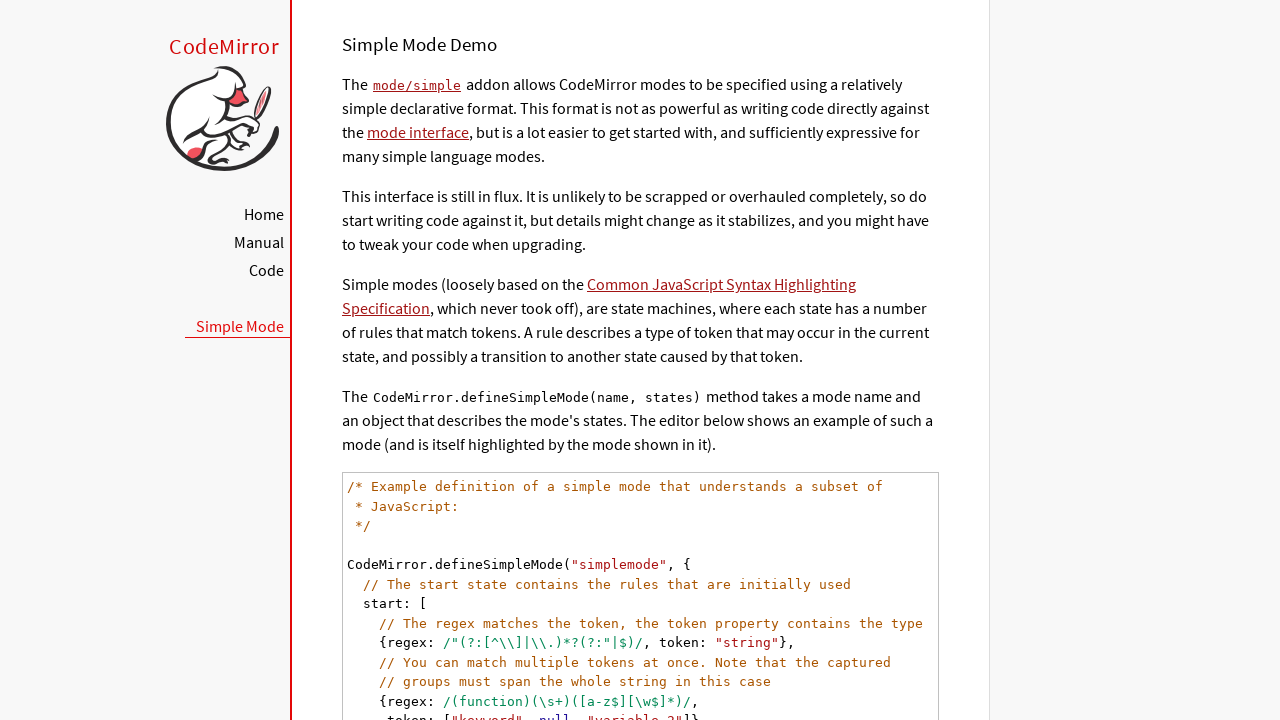

Scrolled code line 6 into view
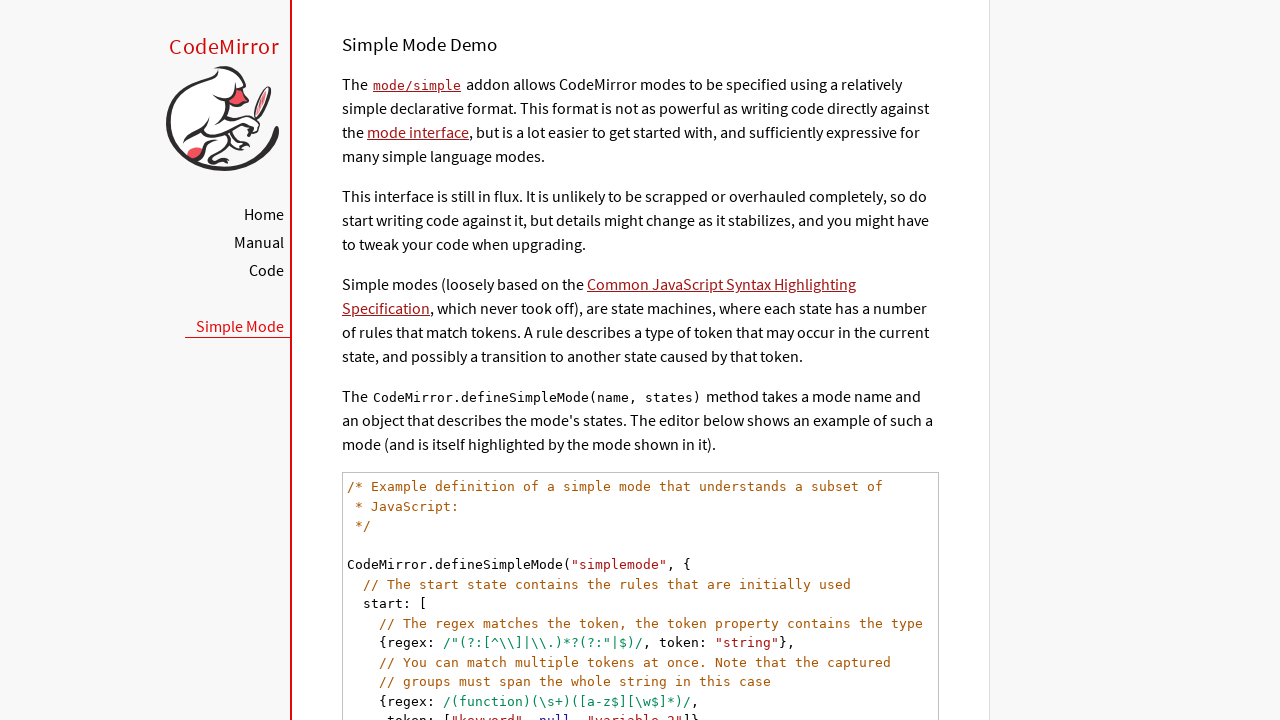

Evaluated next sibling element for line 6
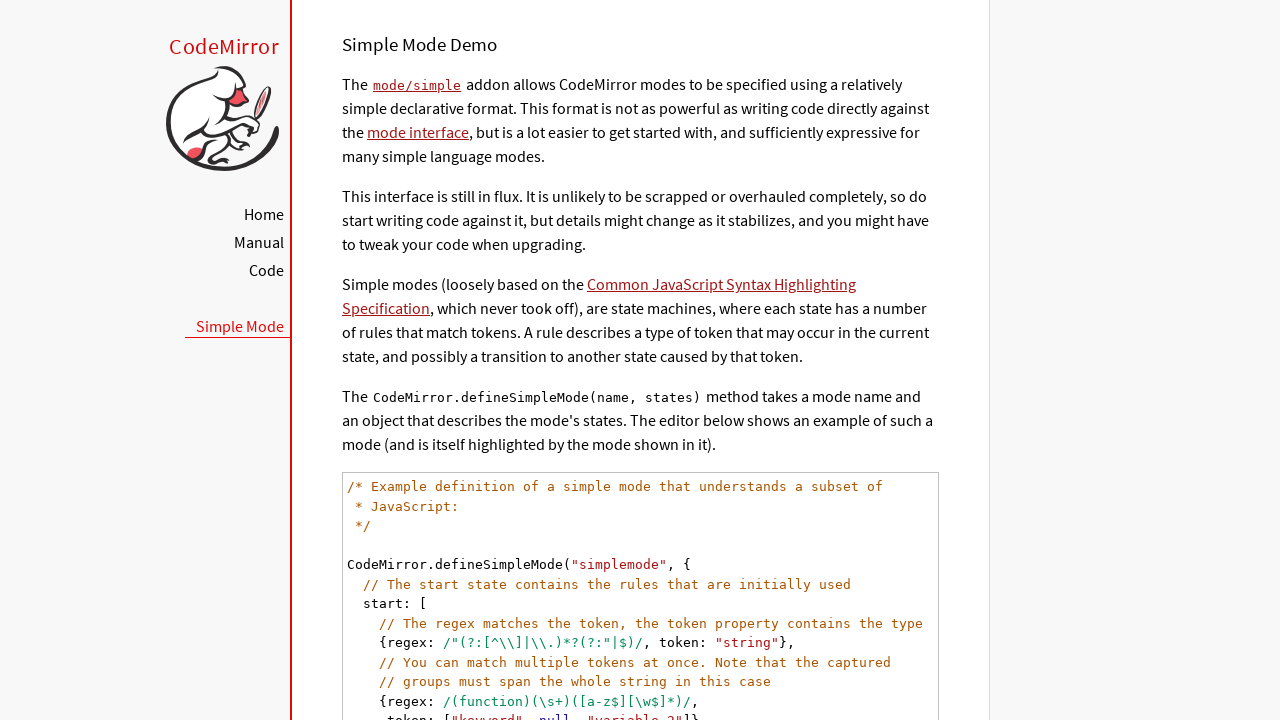

Moved to code line 7 using sibling relationship
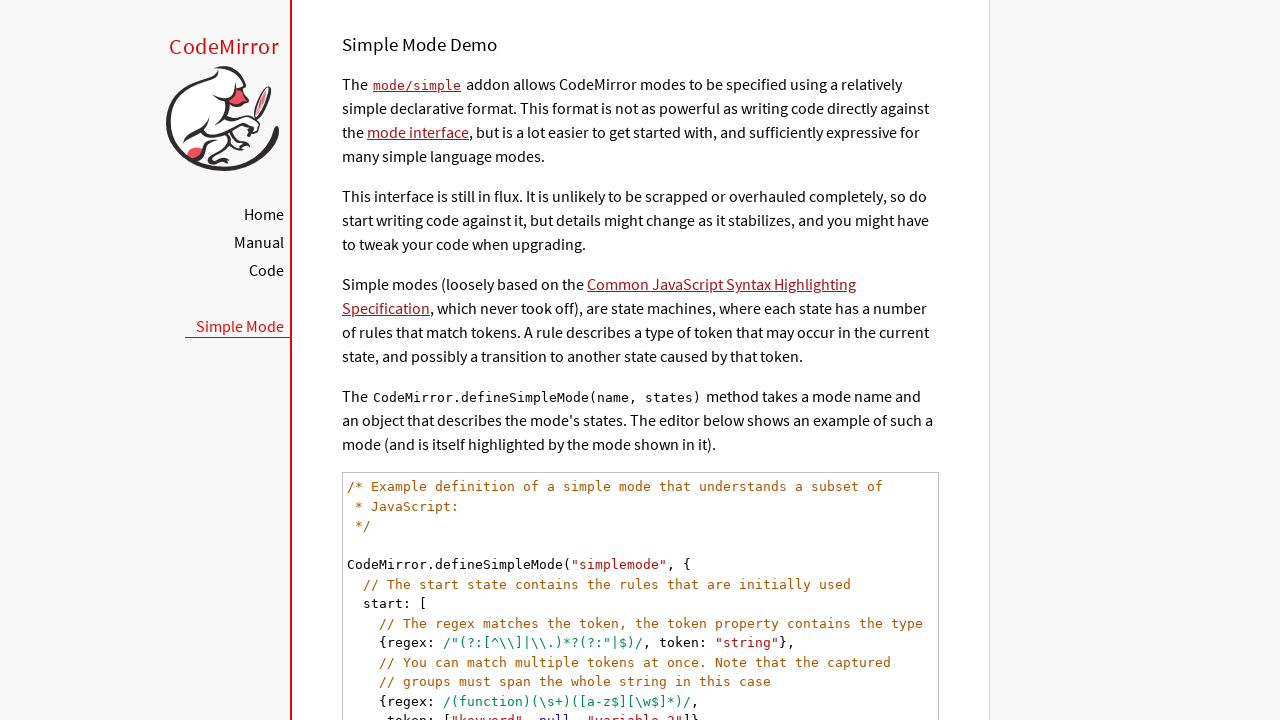

Scrolled code line 7 into view
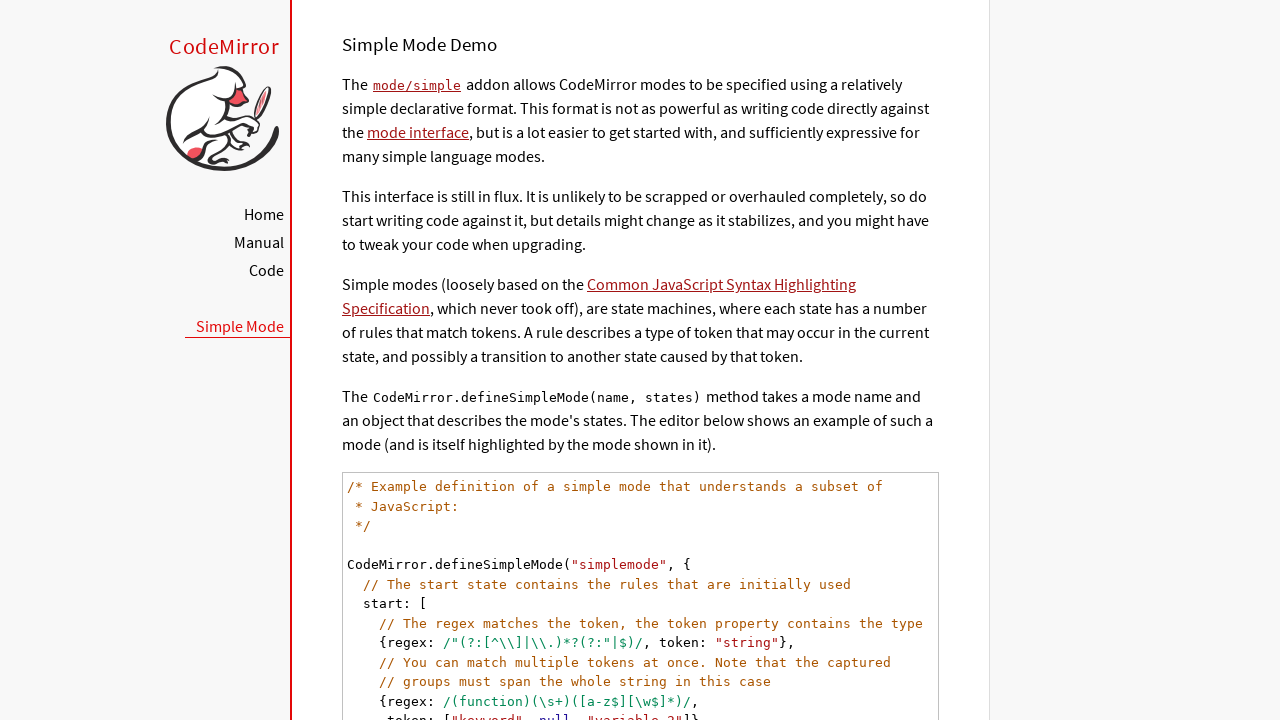

Evaluated next sibling element for line 7
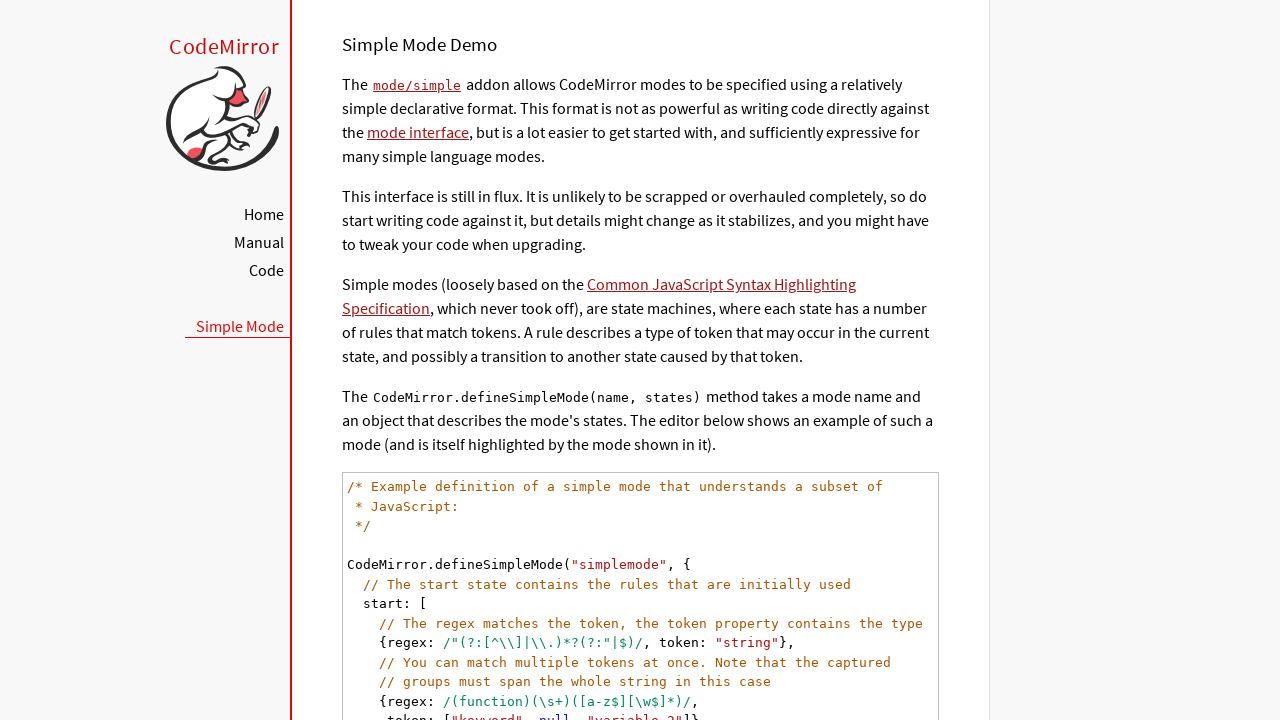

Moved to code line 8 using sibling relationship
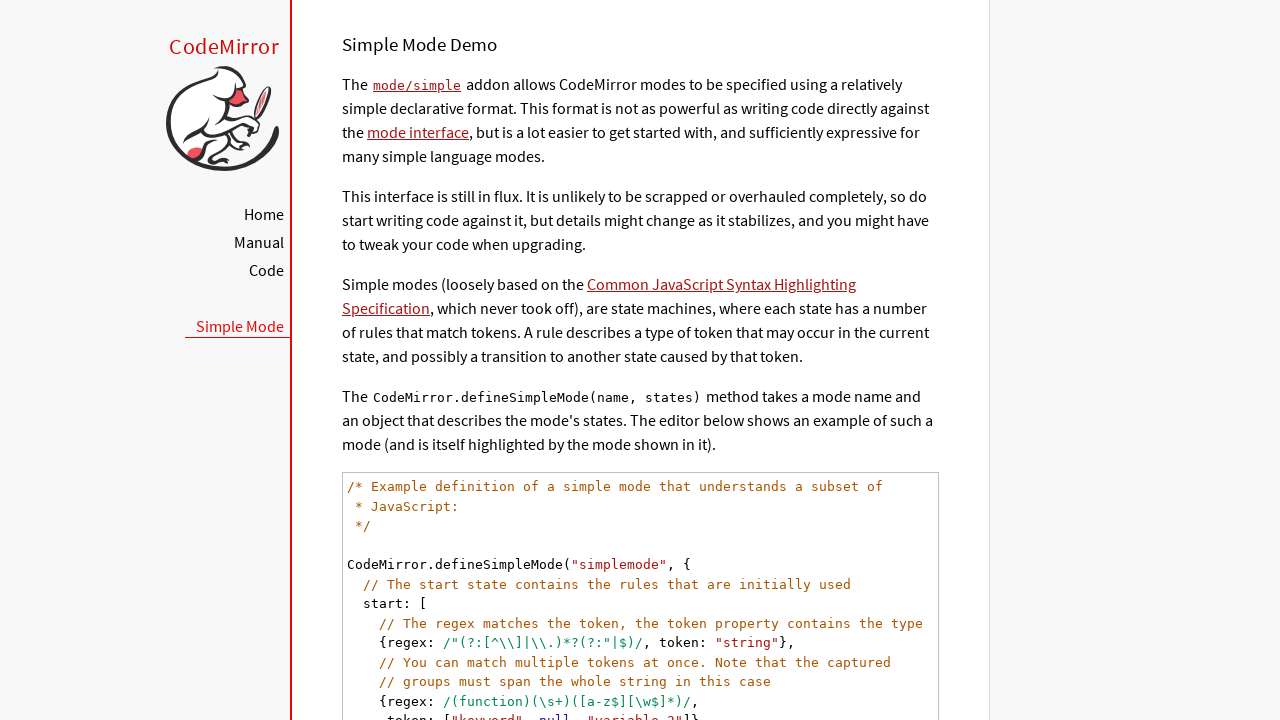

Scrolled code line 8 into view
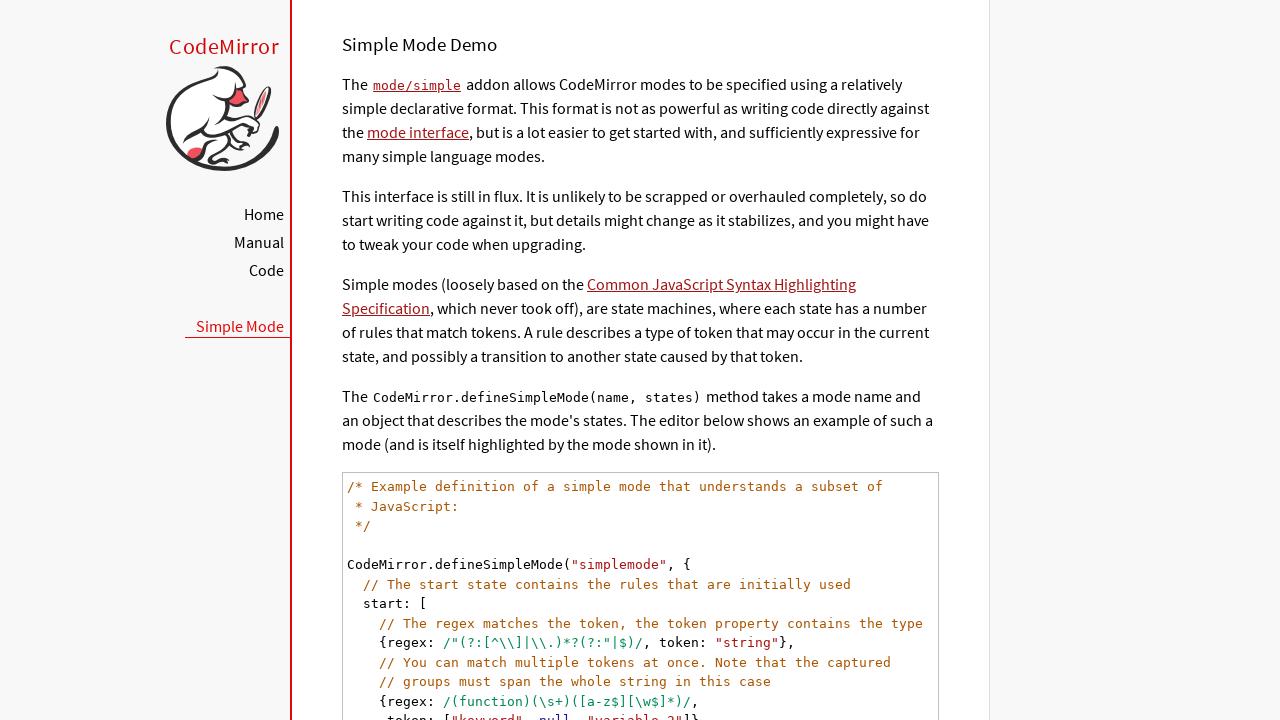

Evaluated next sibling element for line 8
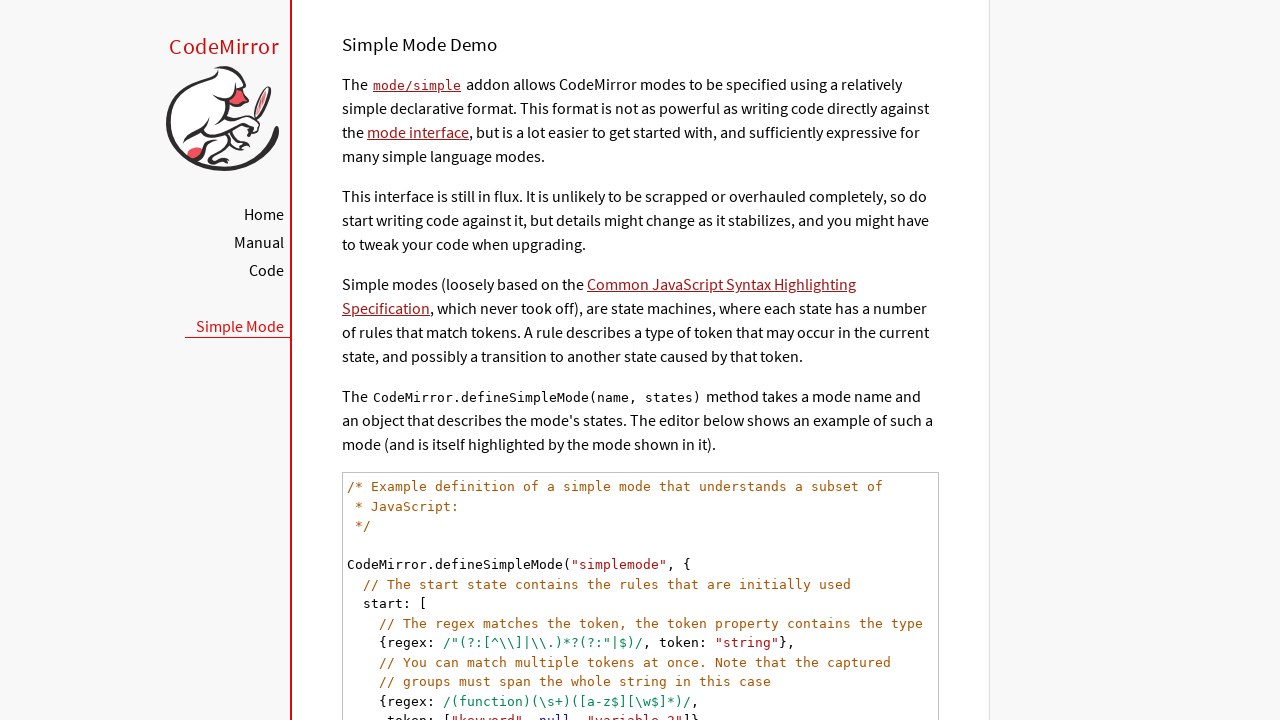

Moved to code line 9 using sibling relationship
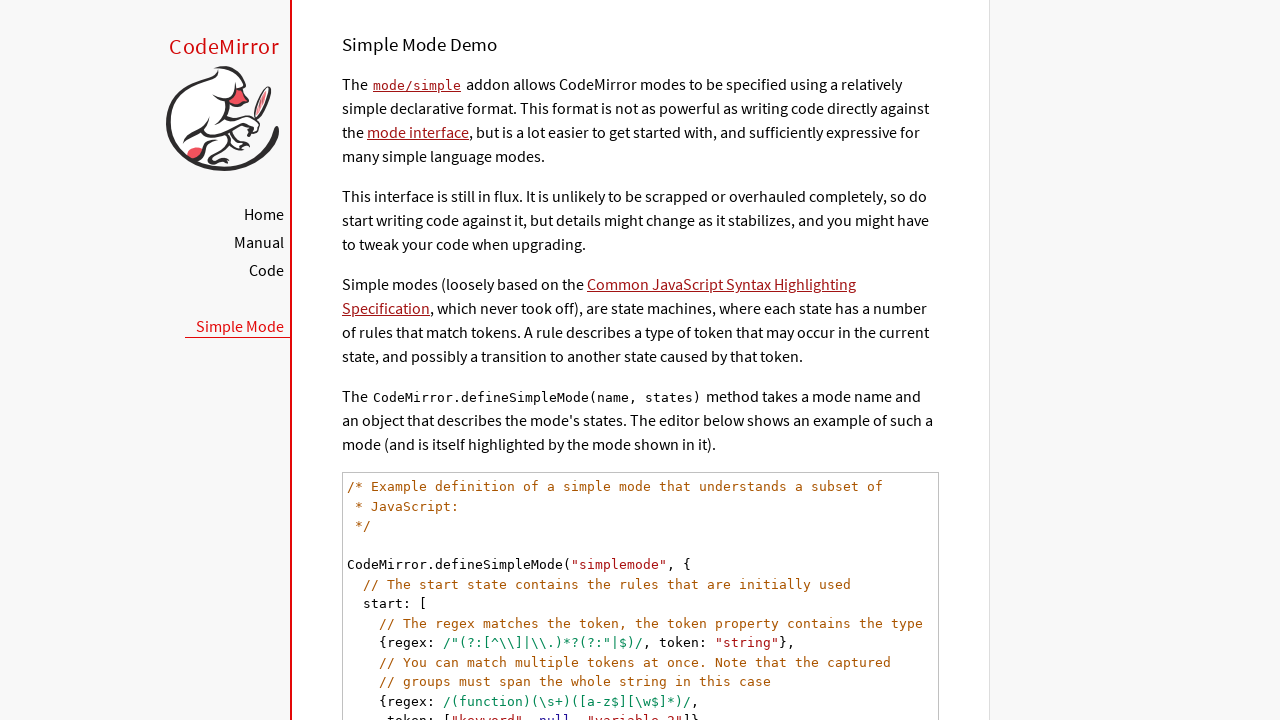

Scrolled code line 9 into view
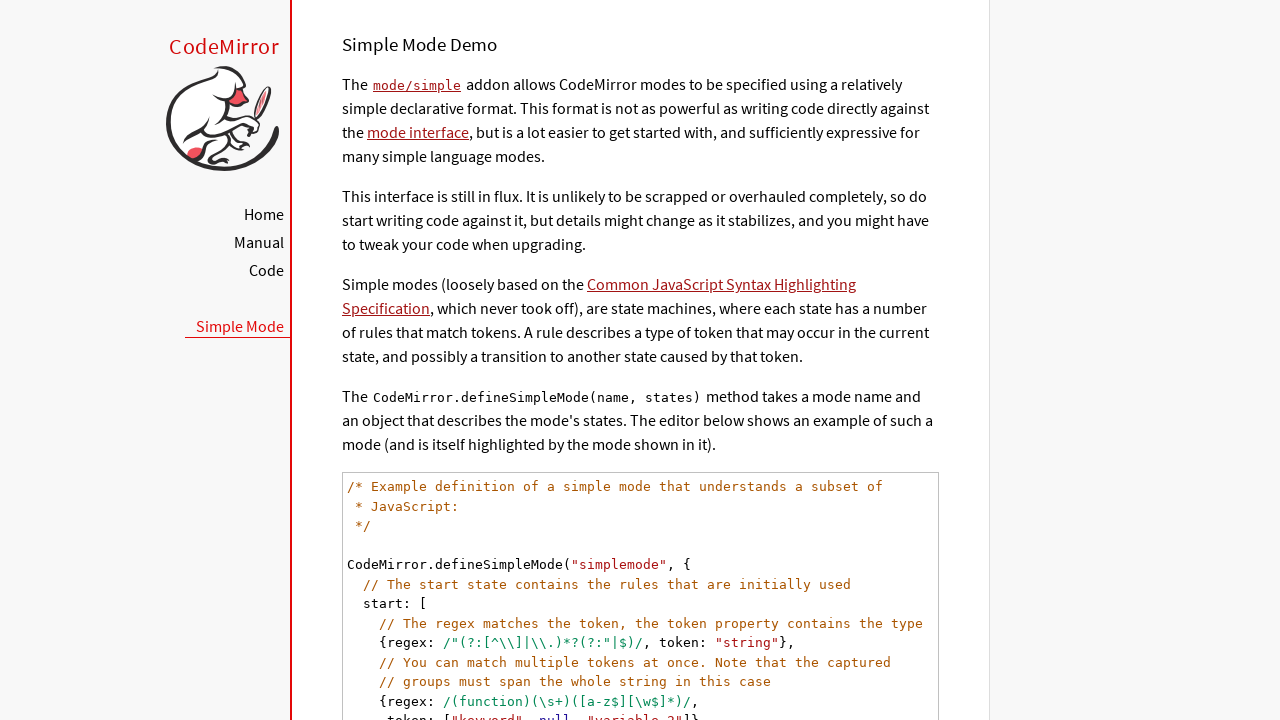

Evaluated next sibling element for line 9
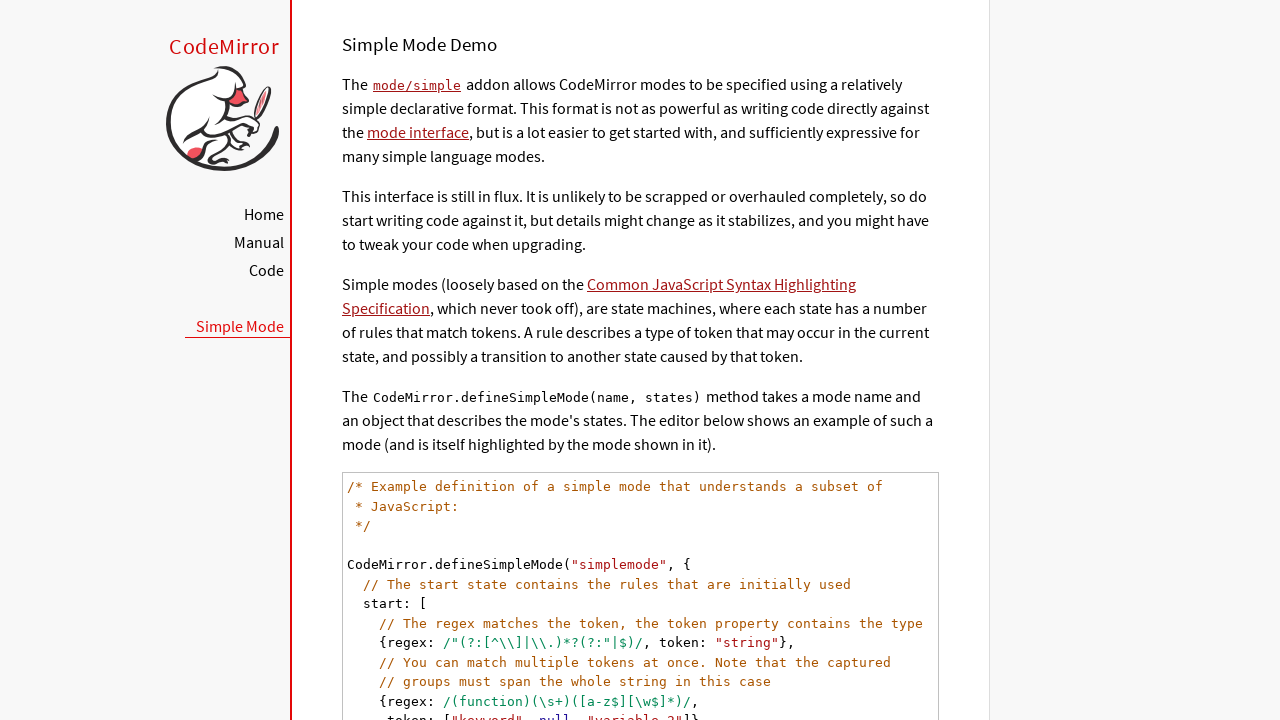

Moved to code line 10 using sibling relationship
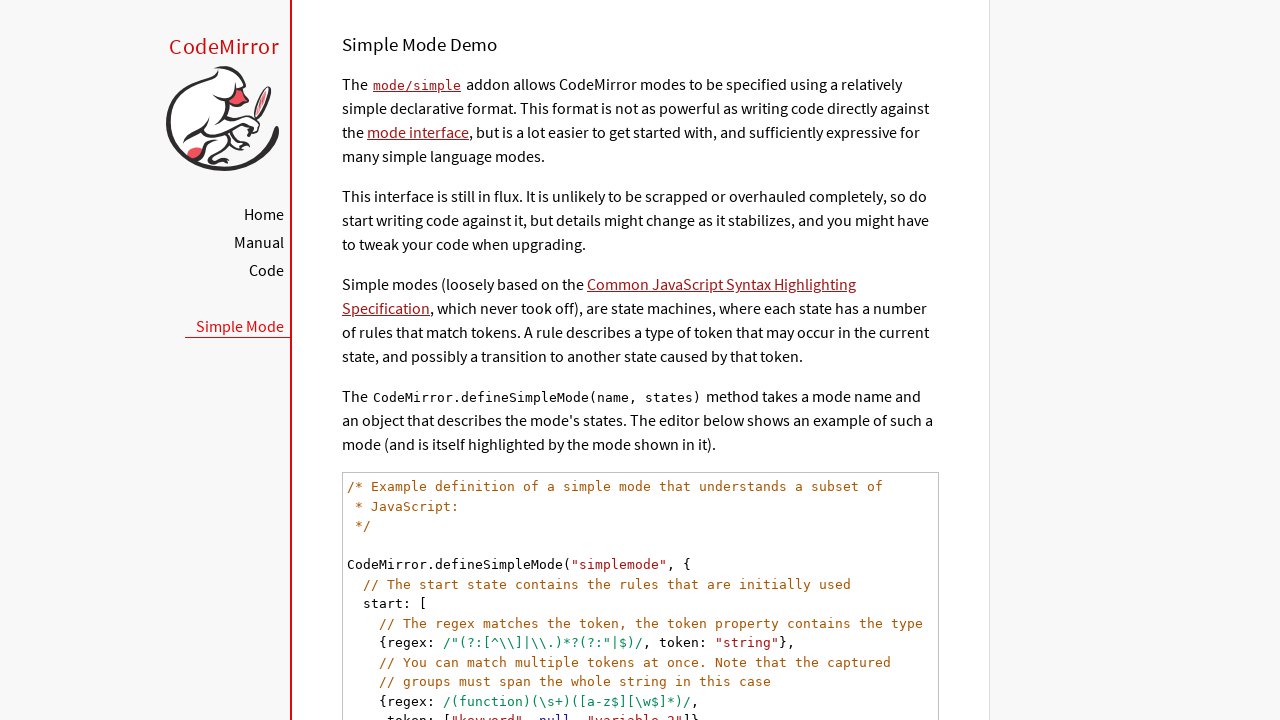

Scrolled code line 10 into view
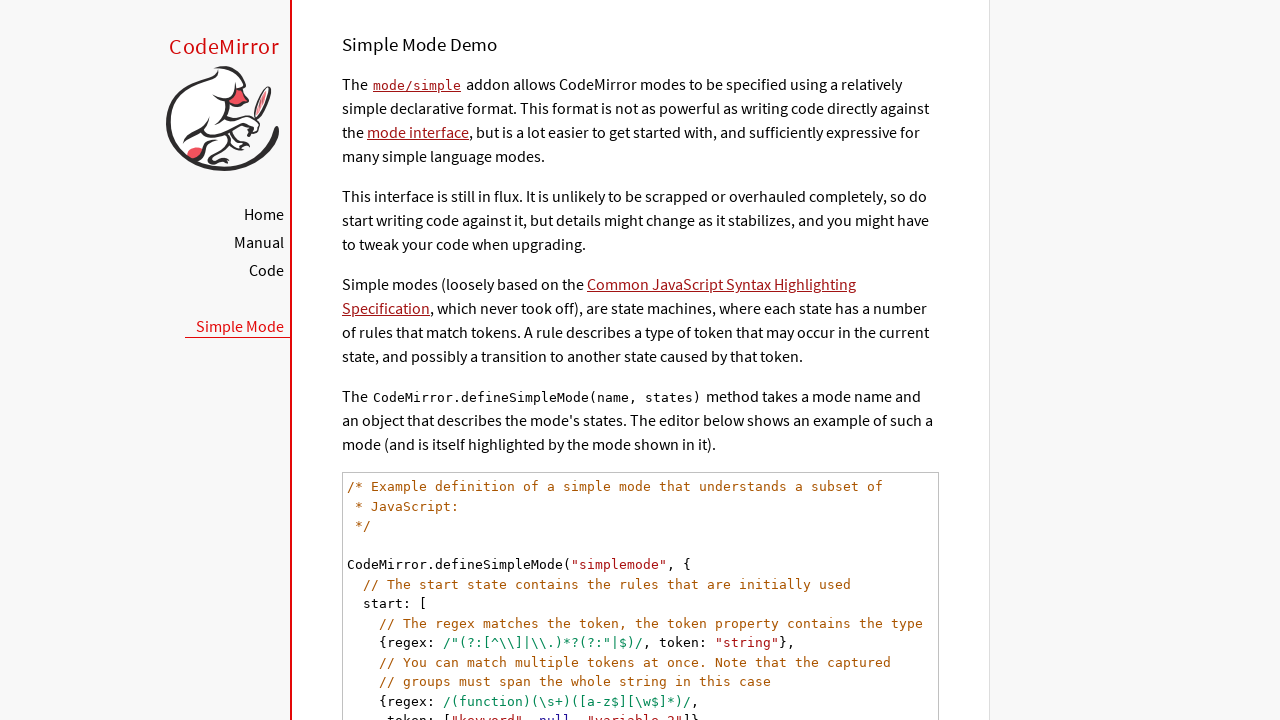

Evaluated next sibling element for line 10
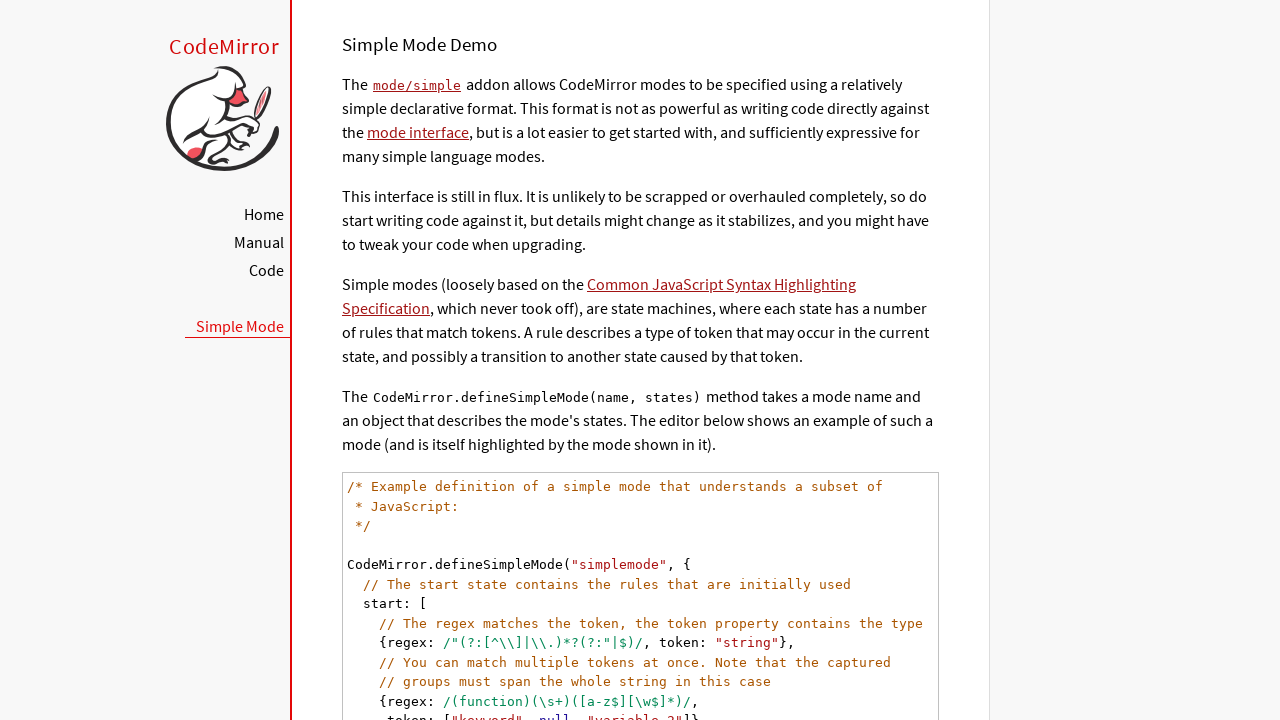

Moved to code line 11 using sibling relationship
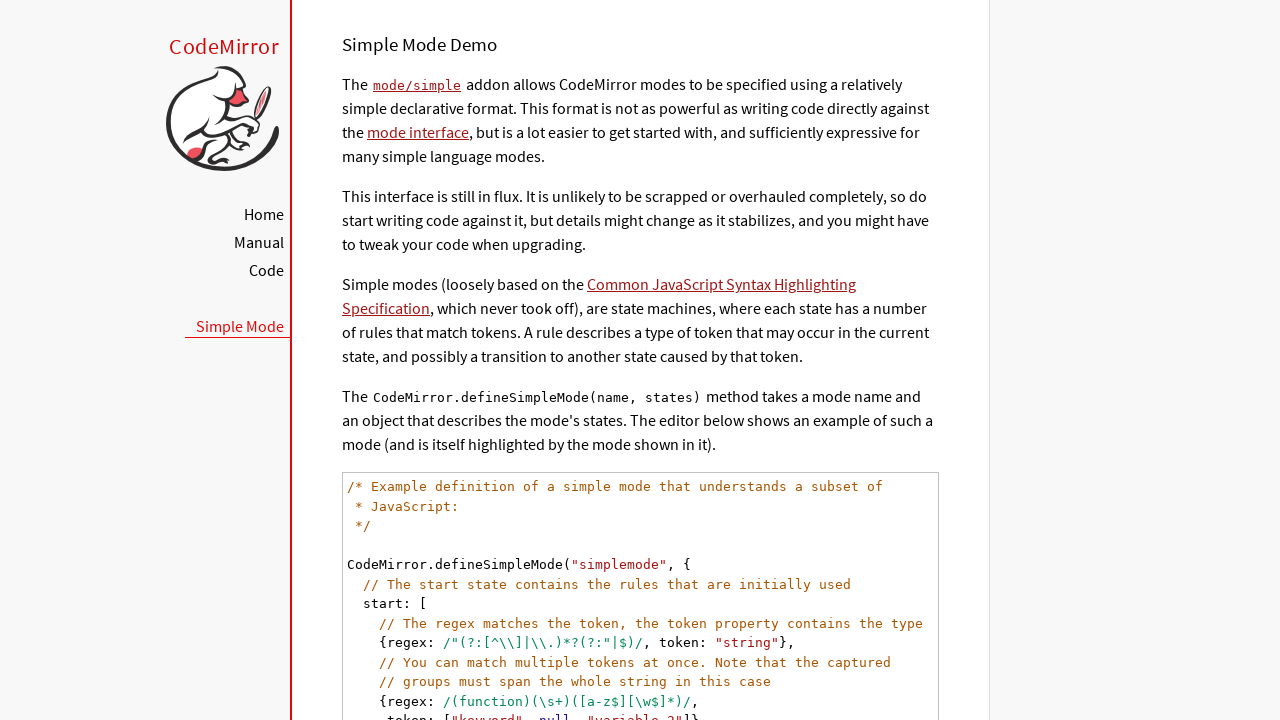

Scrolled code line 11 into view
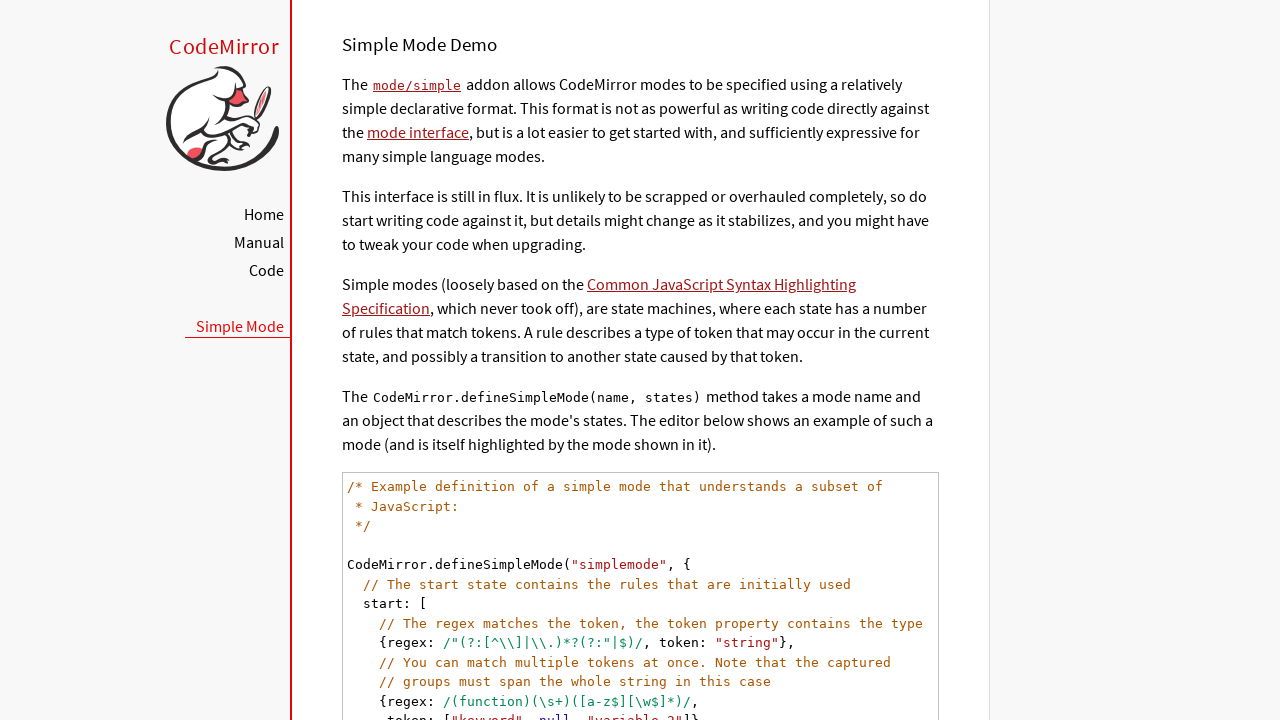

Evaluated next sibling element for line 11
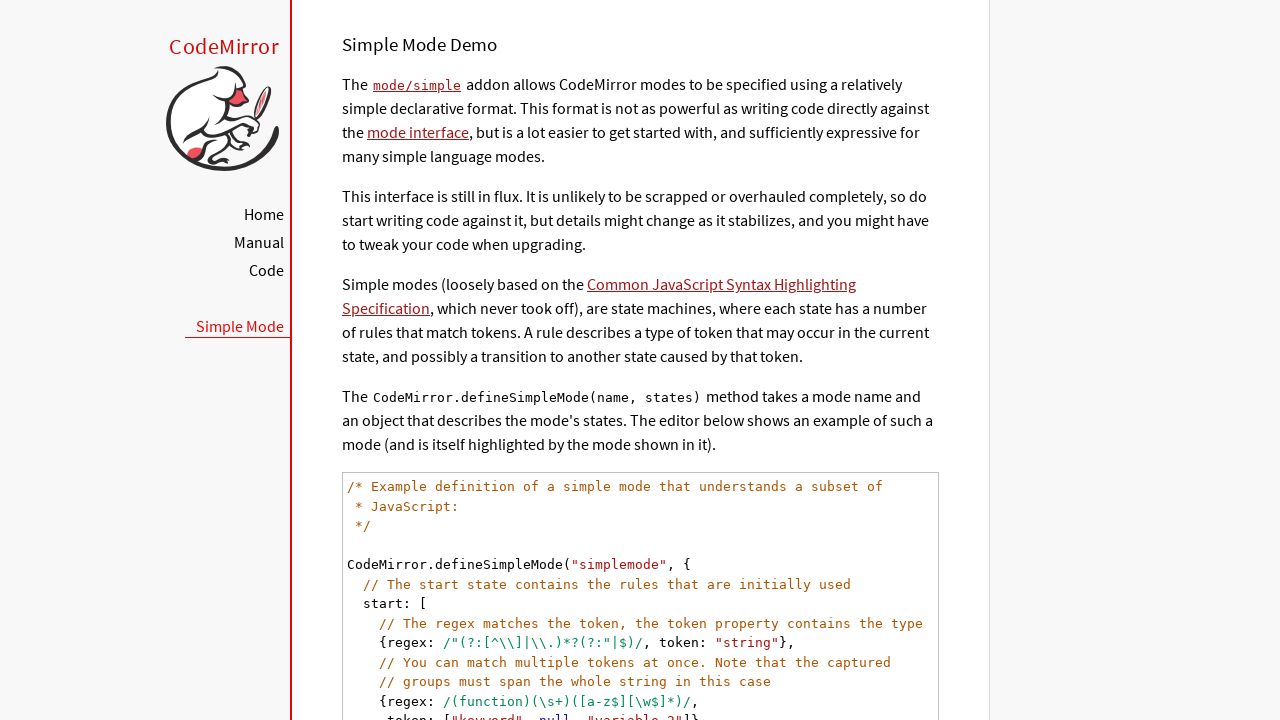

Moved to code line 12 using sibling relationship
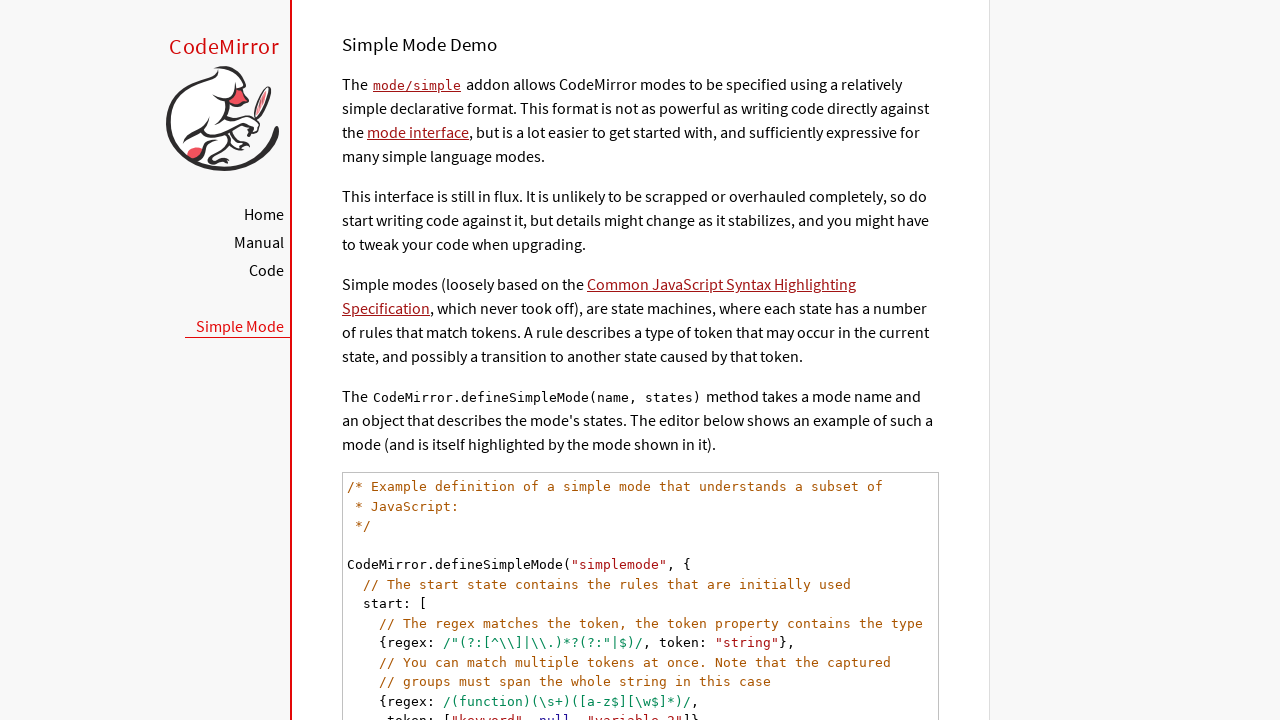

Scrolled code line 12 into view
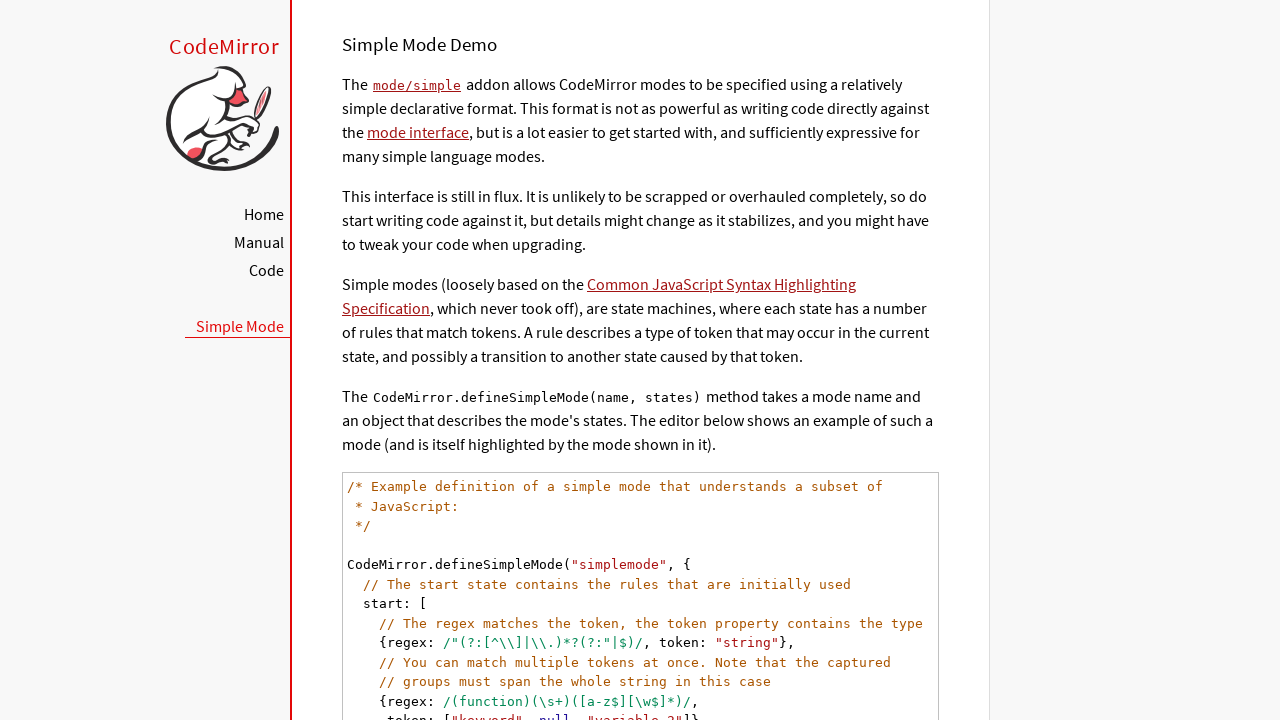

Evaluated next sibling element for line 12
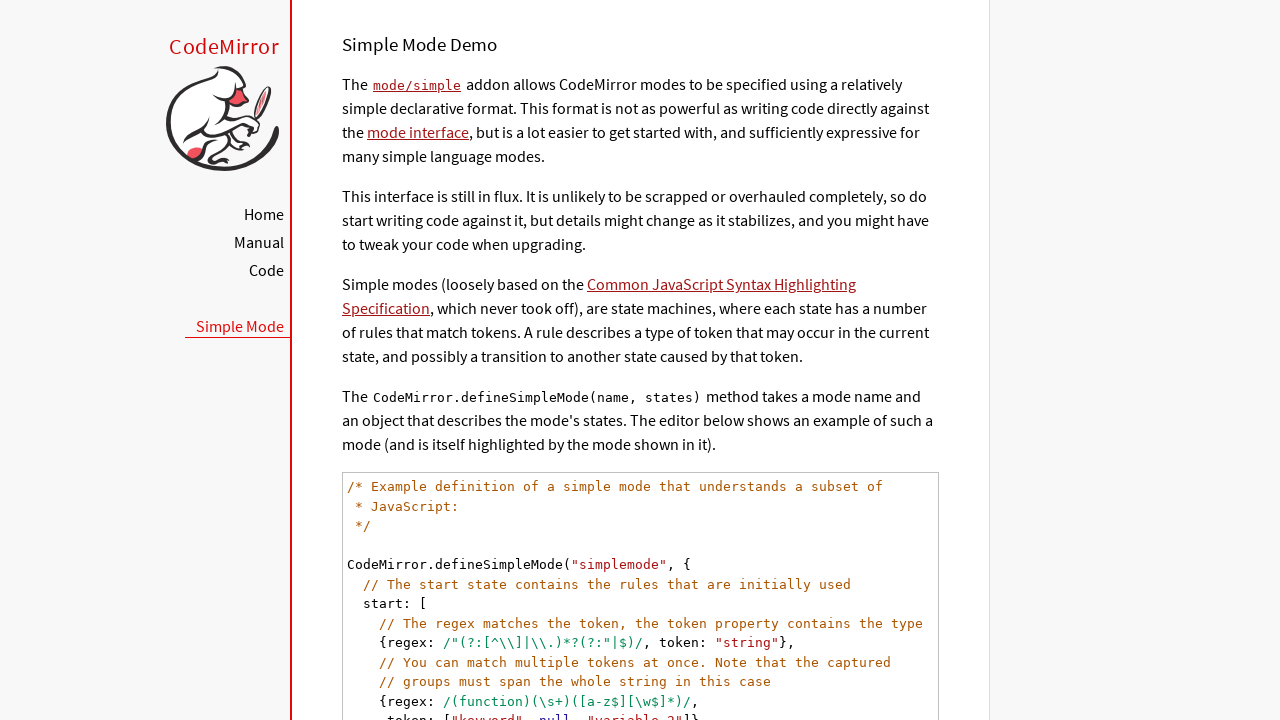

Moved to code line 13 using sibling relationship
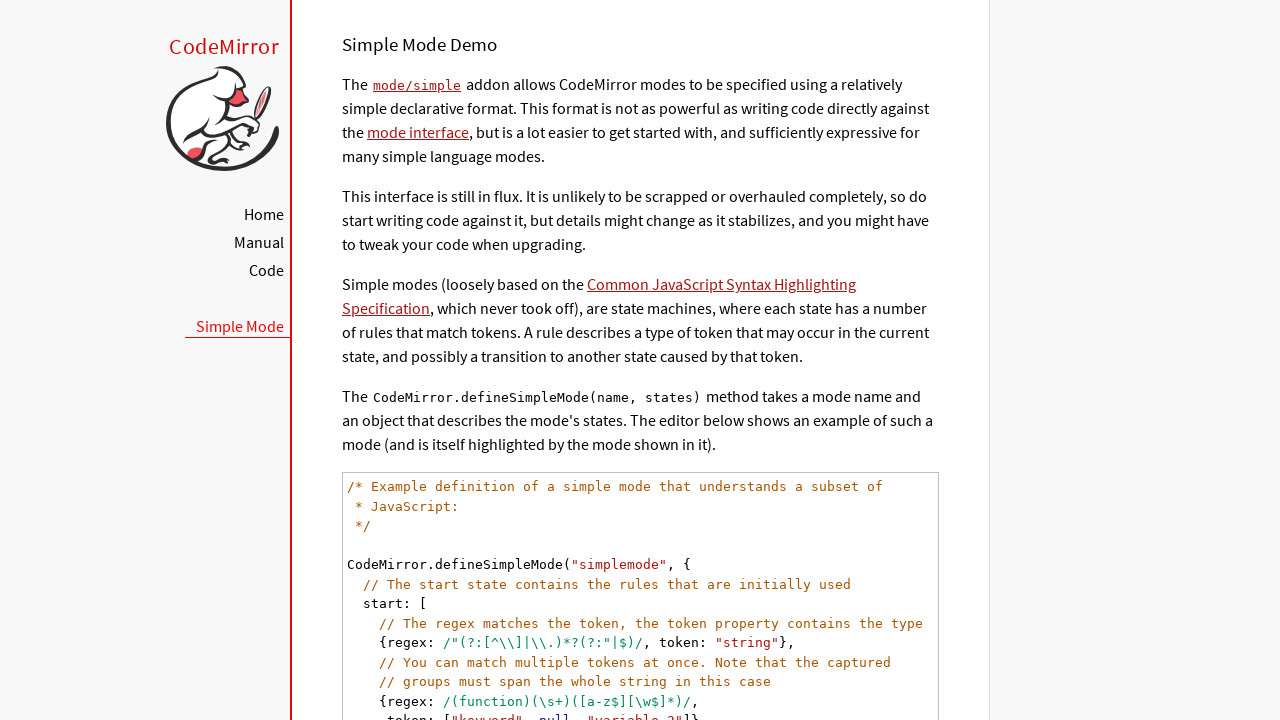

Scrolled code line 13 into view
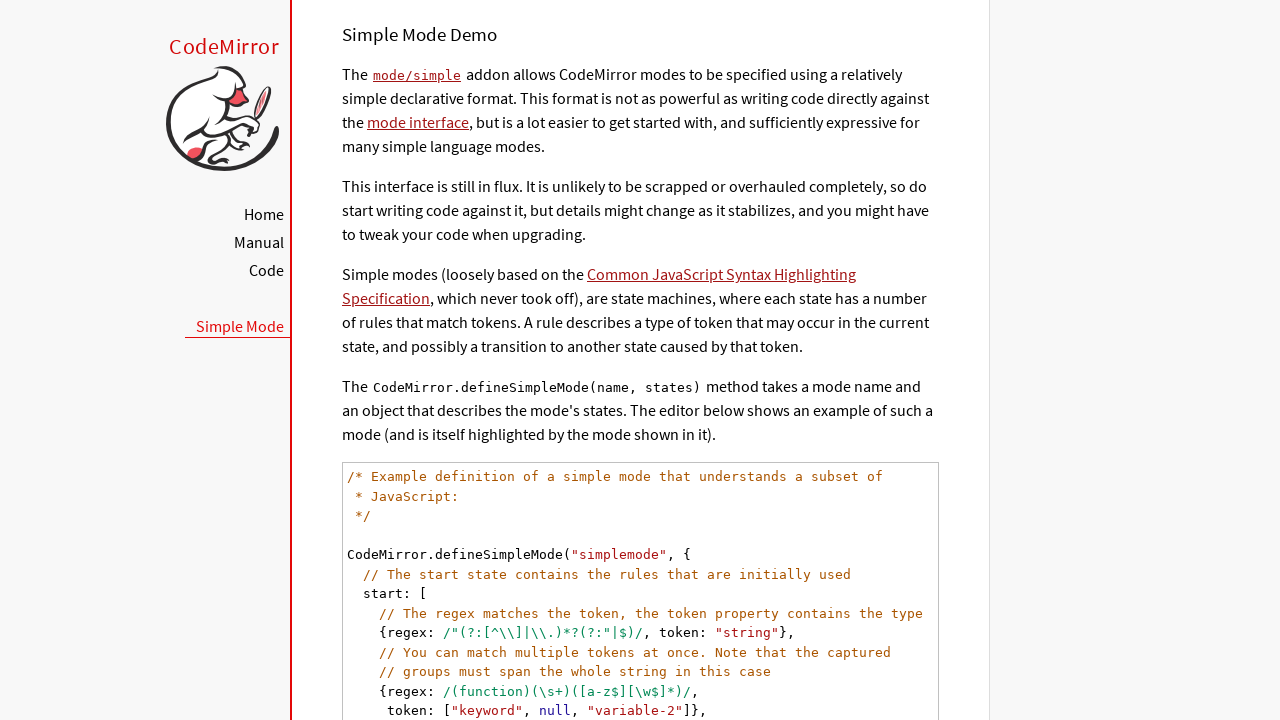

Evaluated next sibling element for line 13
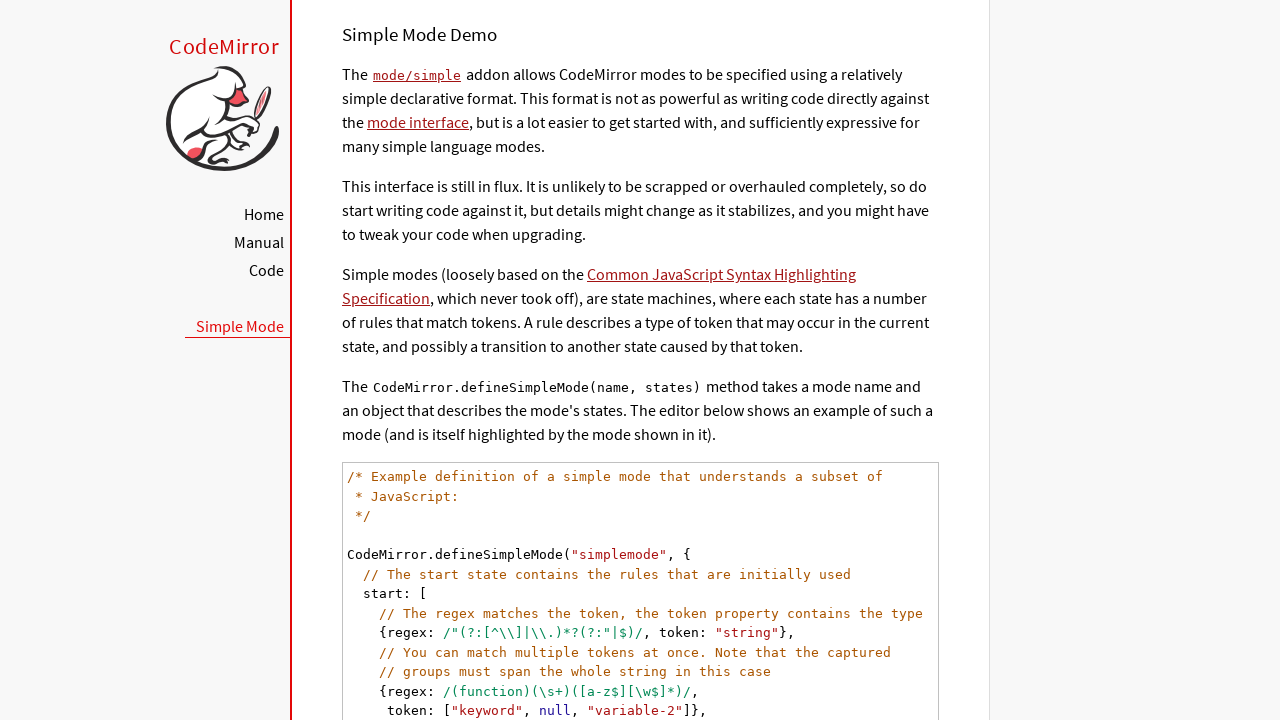

Moved to code line 14 using sibling relationship
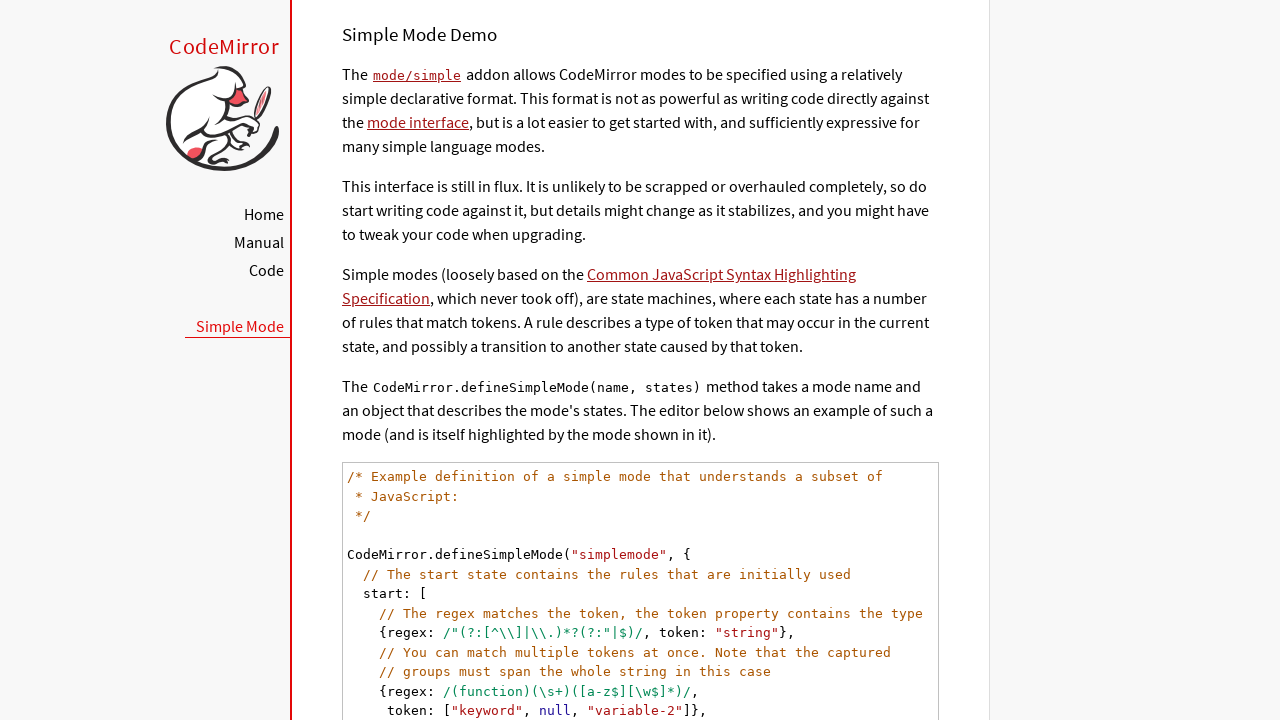

Scrolled code line 14 into view
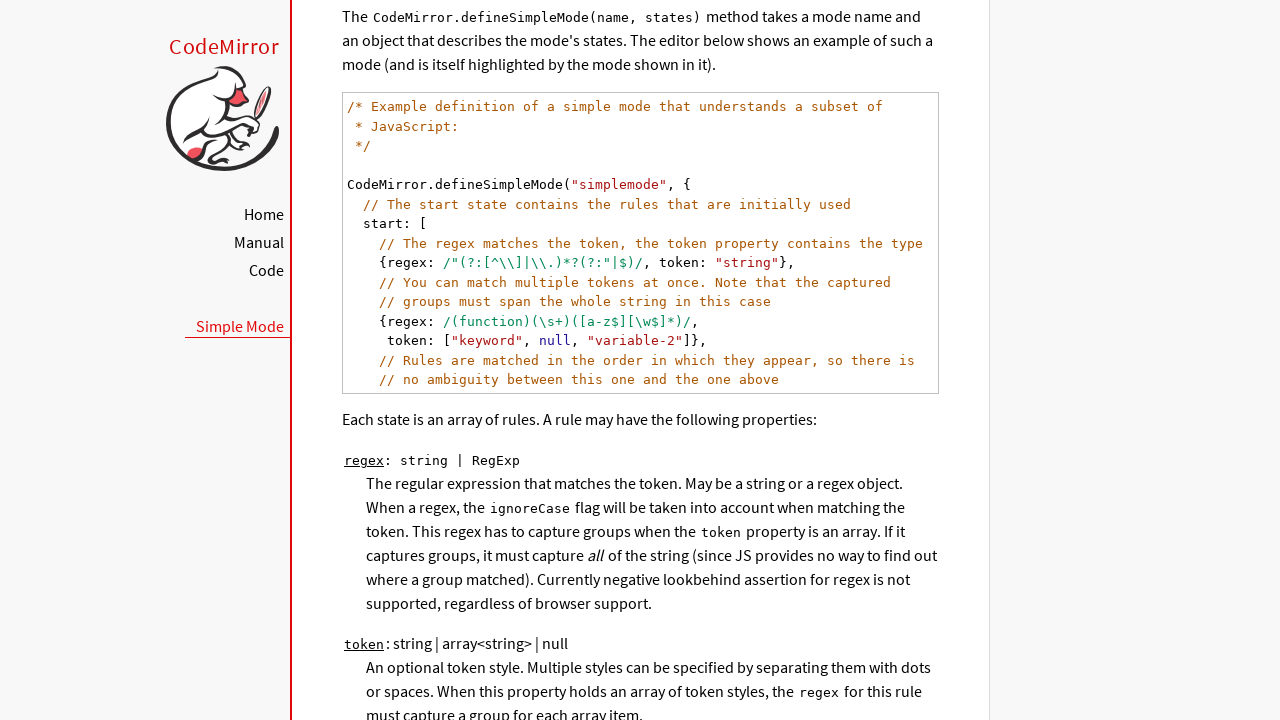

Evaluated next sibling element for line 14
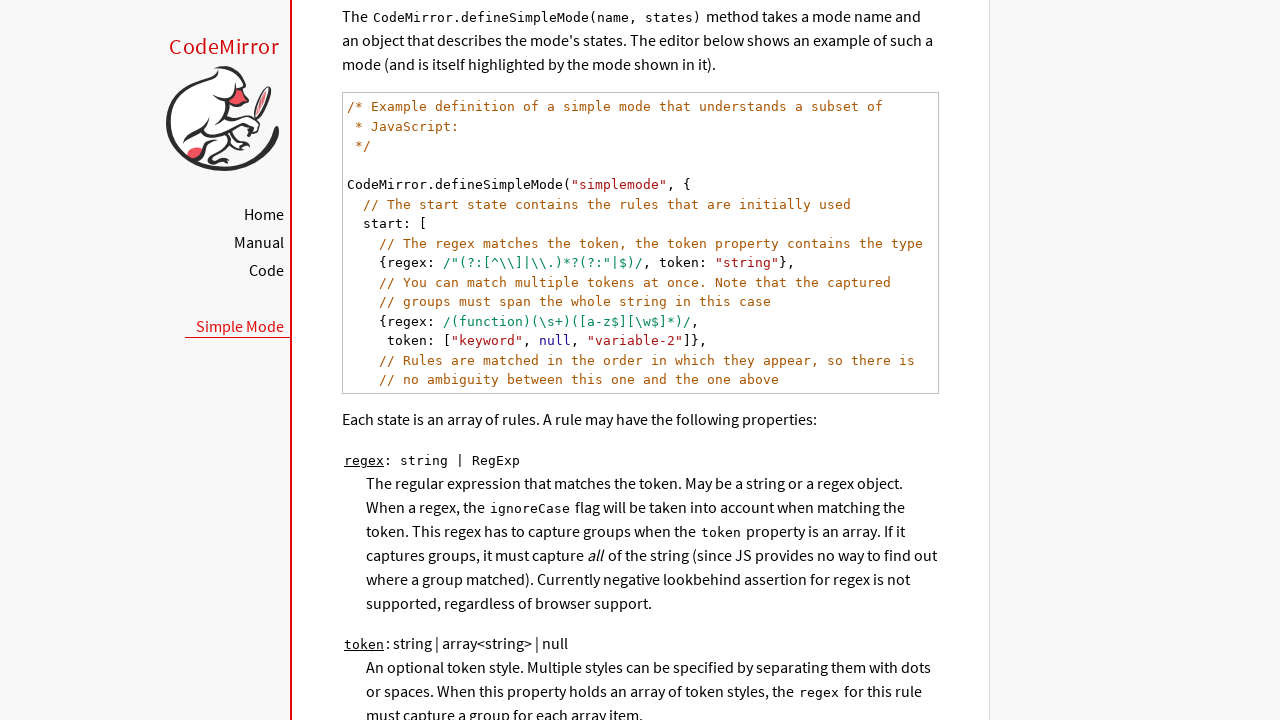

Moved to code line 15 using sibling relationship
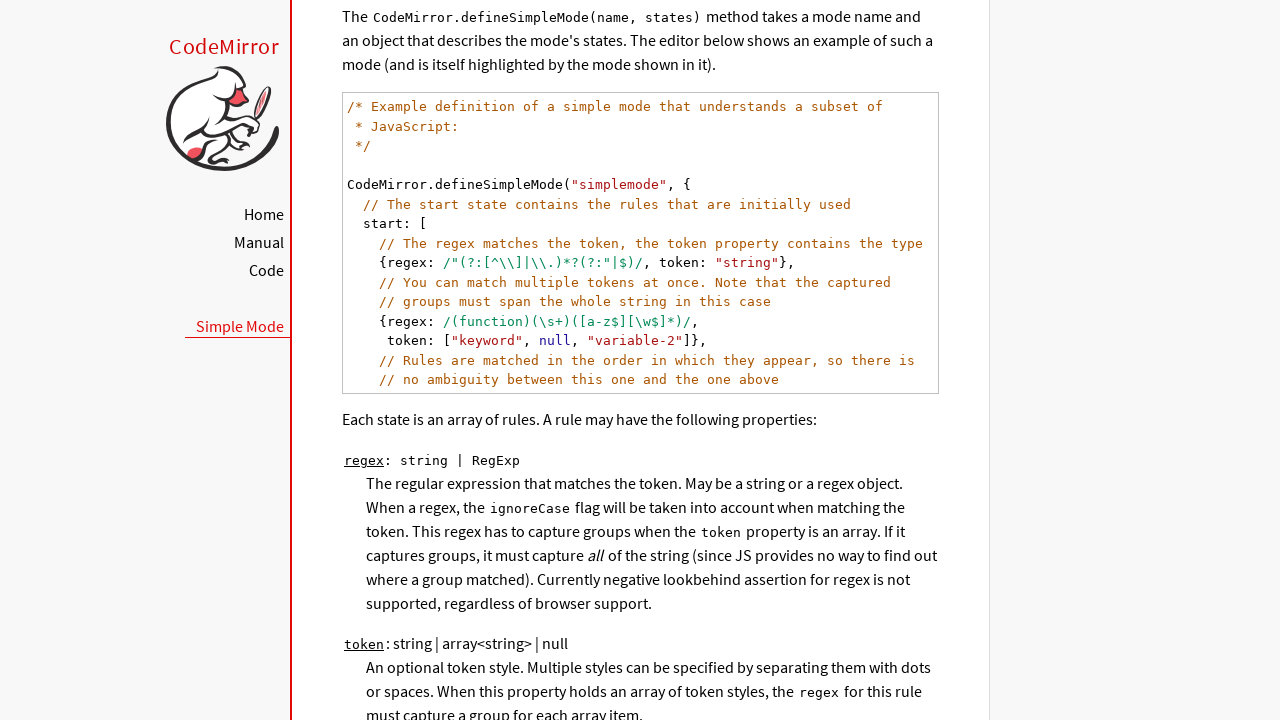

Scrolled code line 15 into view
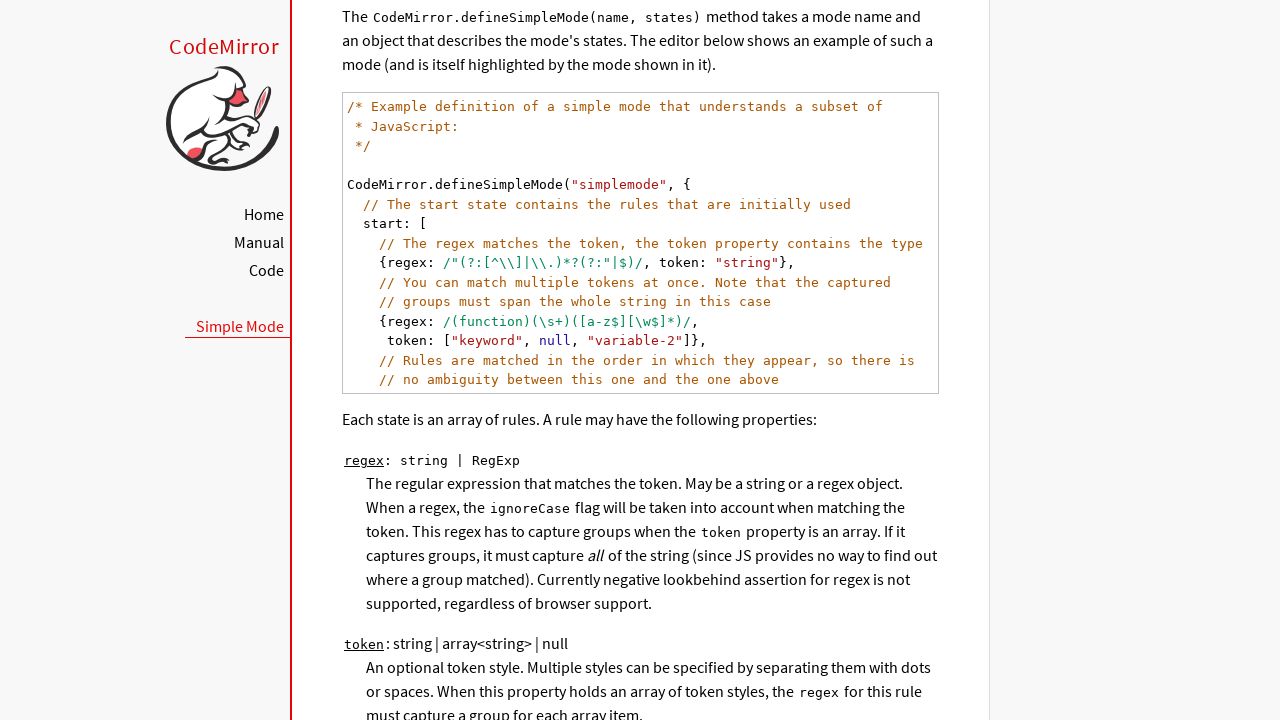

Evaluated next sibling element for line 15
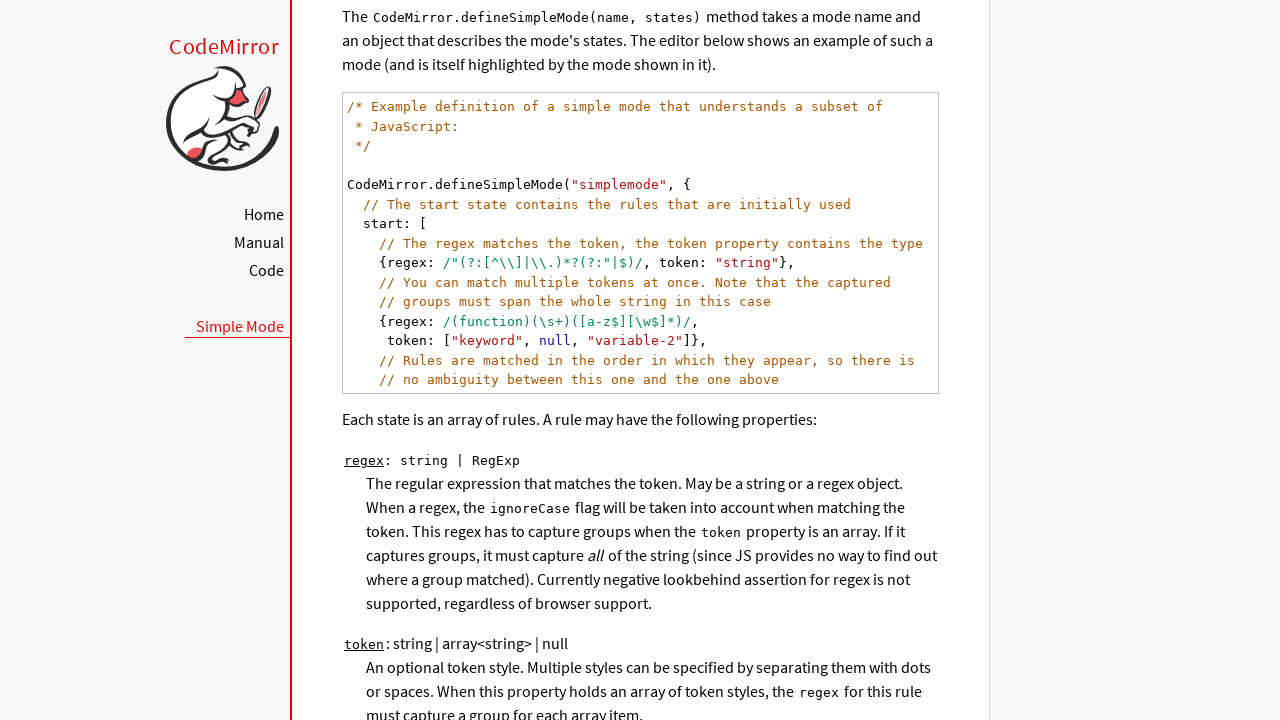

Moved to code line 16 using sibling relationship
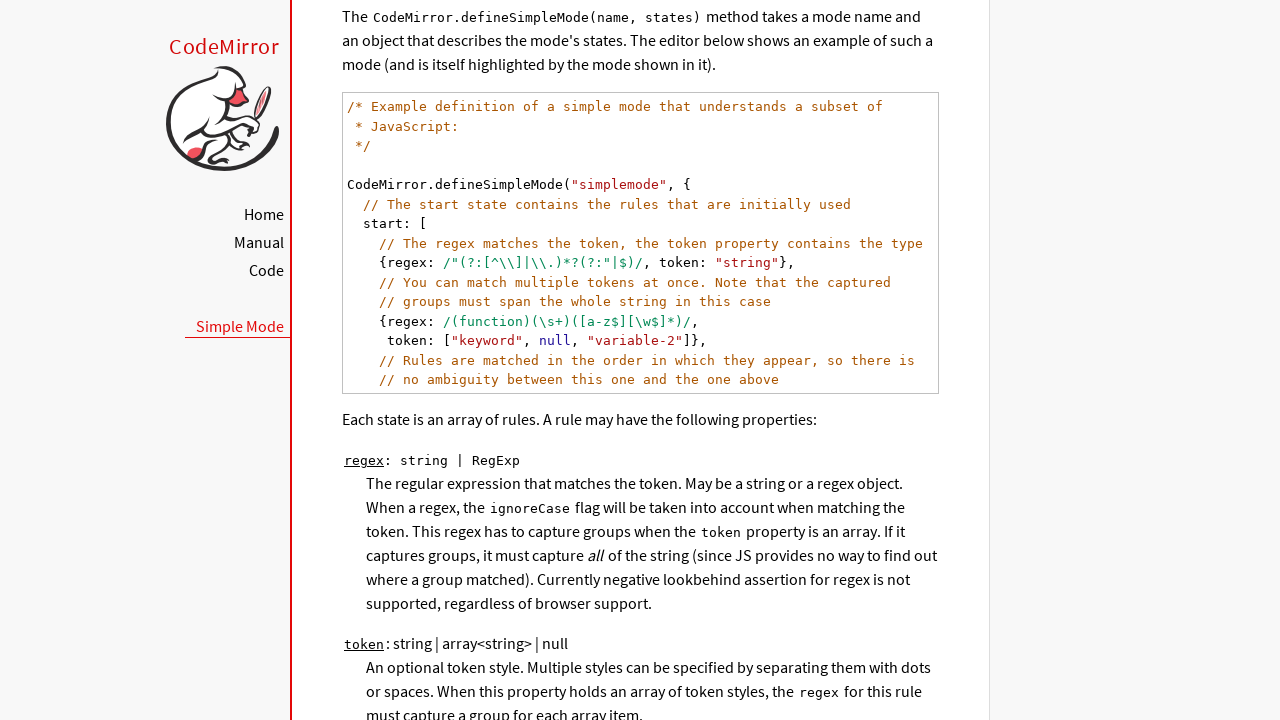

Scrolled code line 16 into view
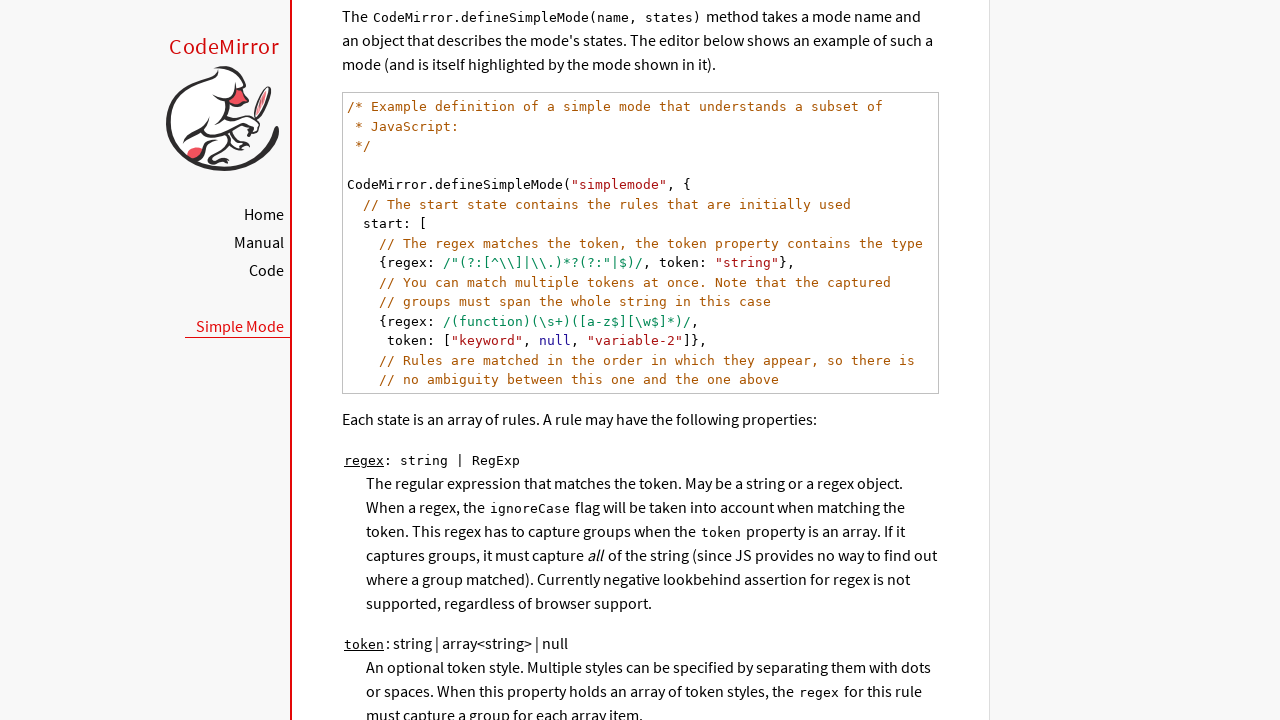

Evaluated next sibling element for line 16
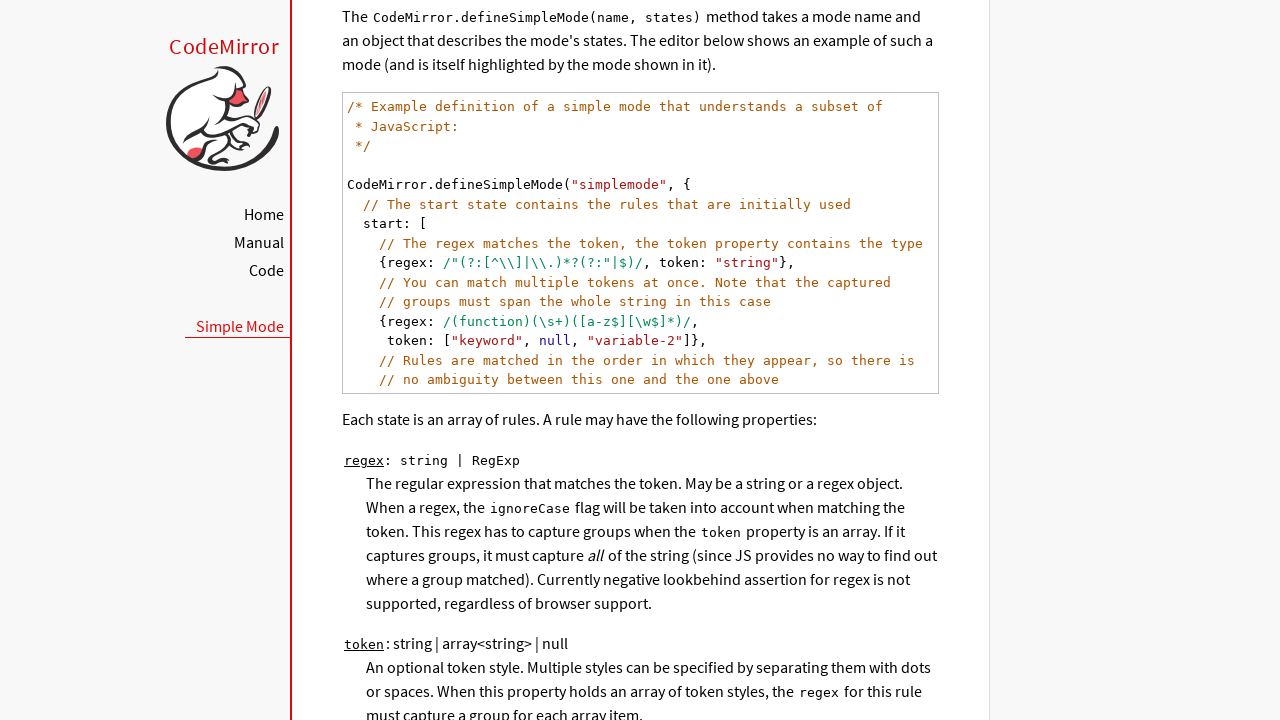

Moved to code line 17 using sibling relationship
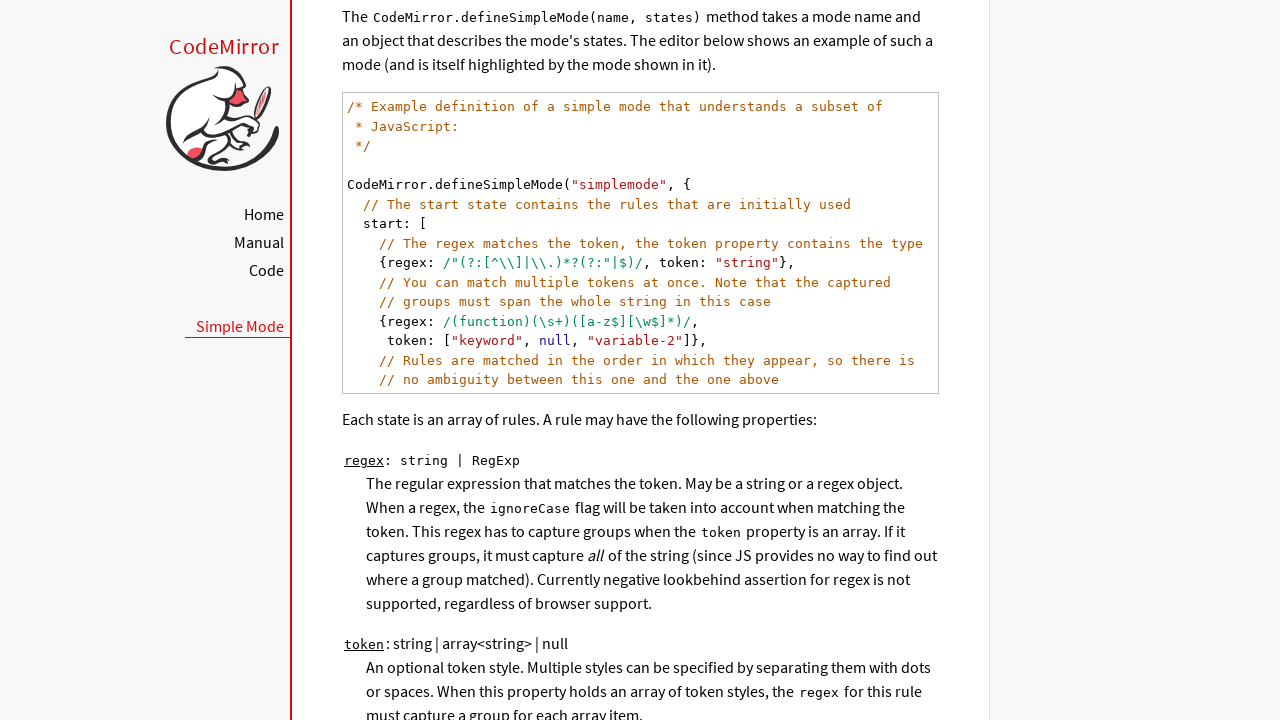

Scrolled code line 17 into view
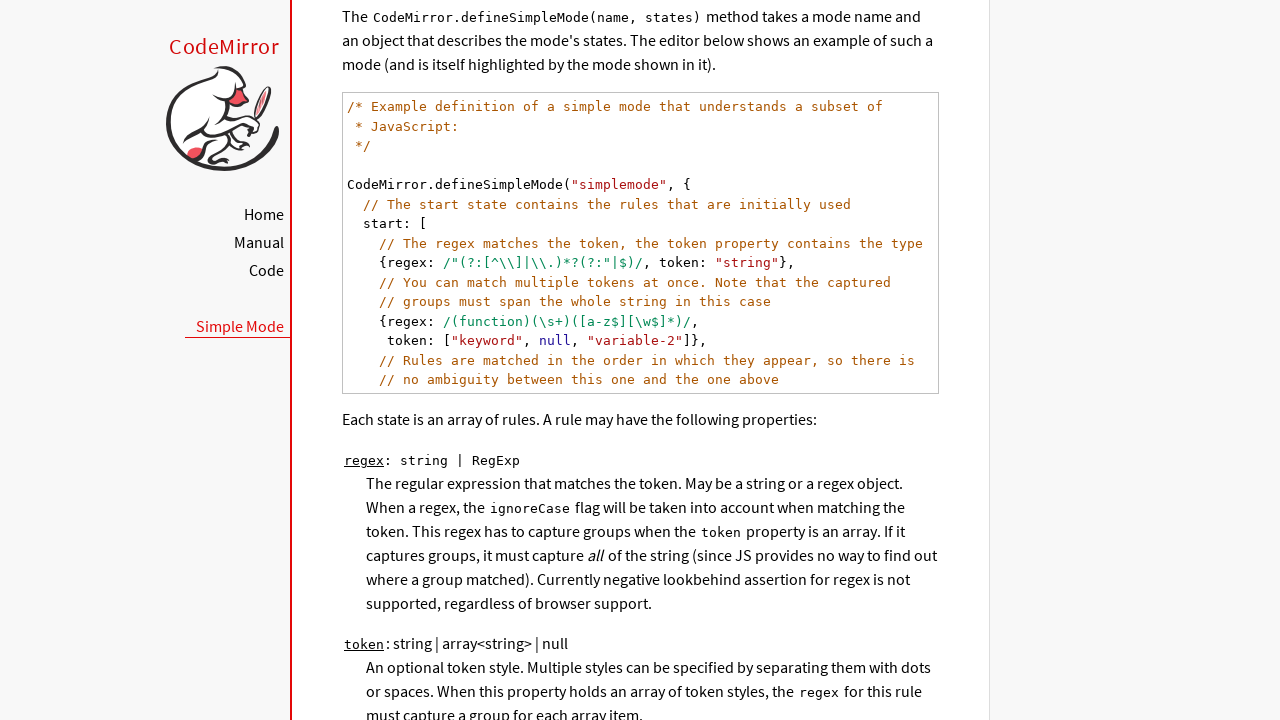

Evaluated next sibling element for line 17
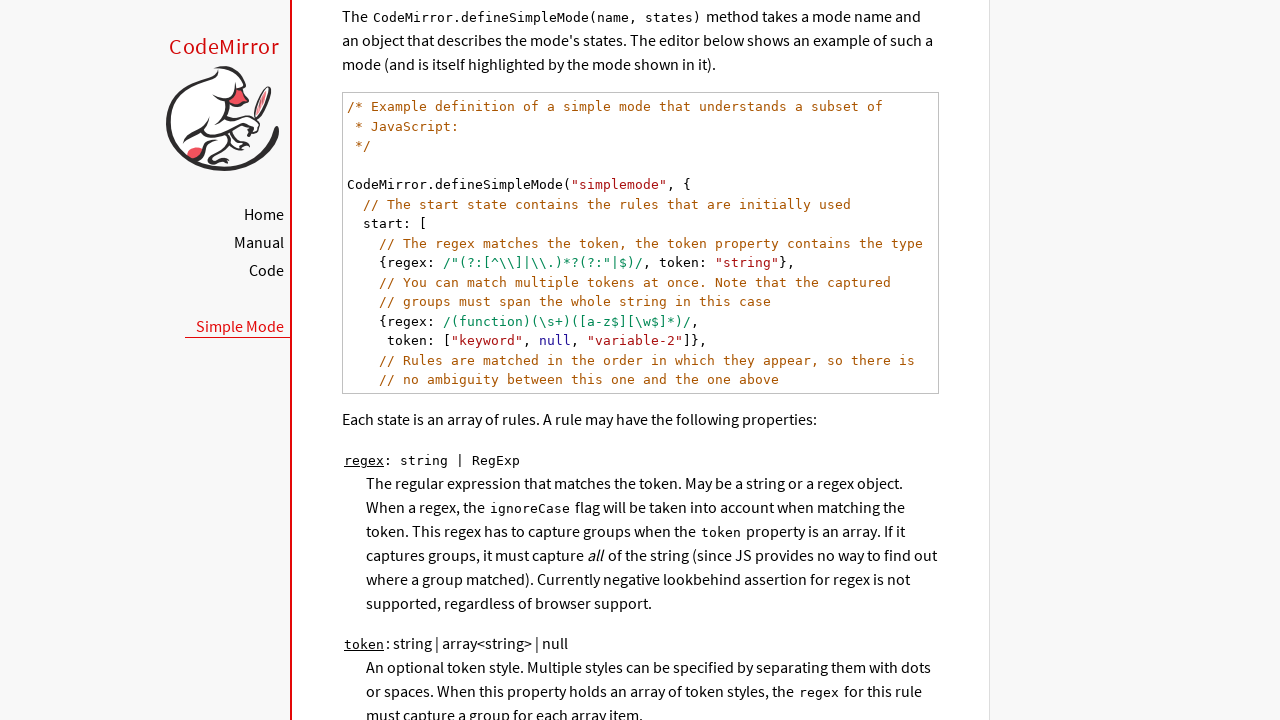

Moved to code line 18 using sibling relationship
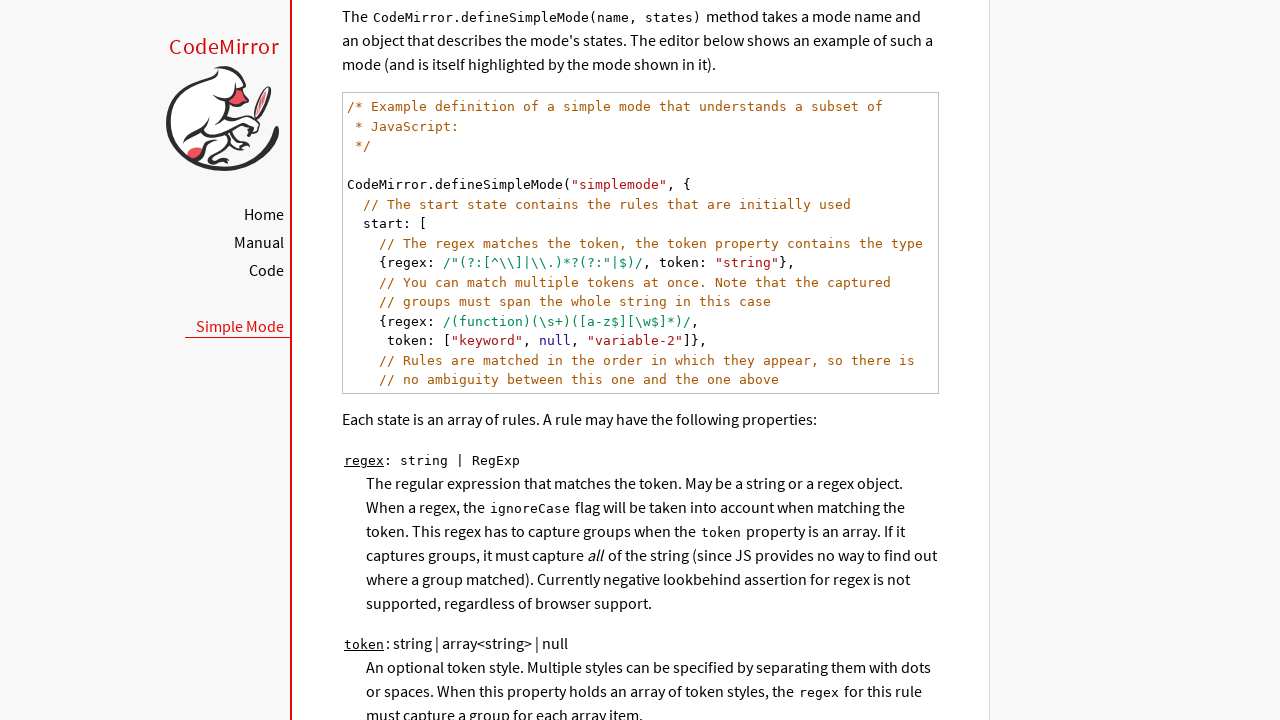

Scrolled code line 18 into view
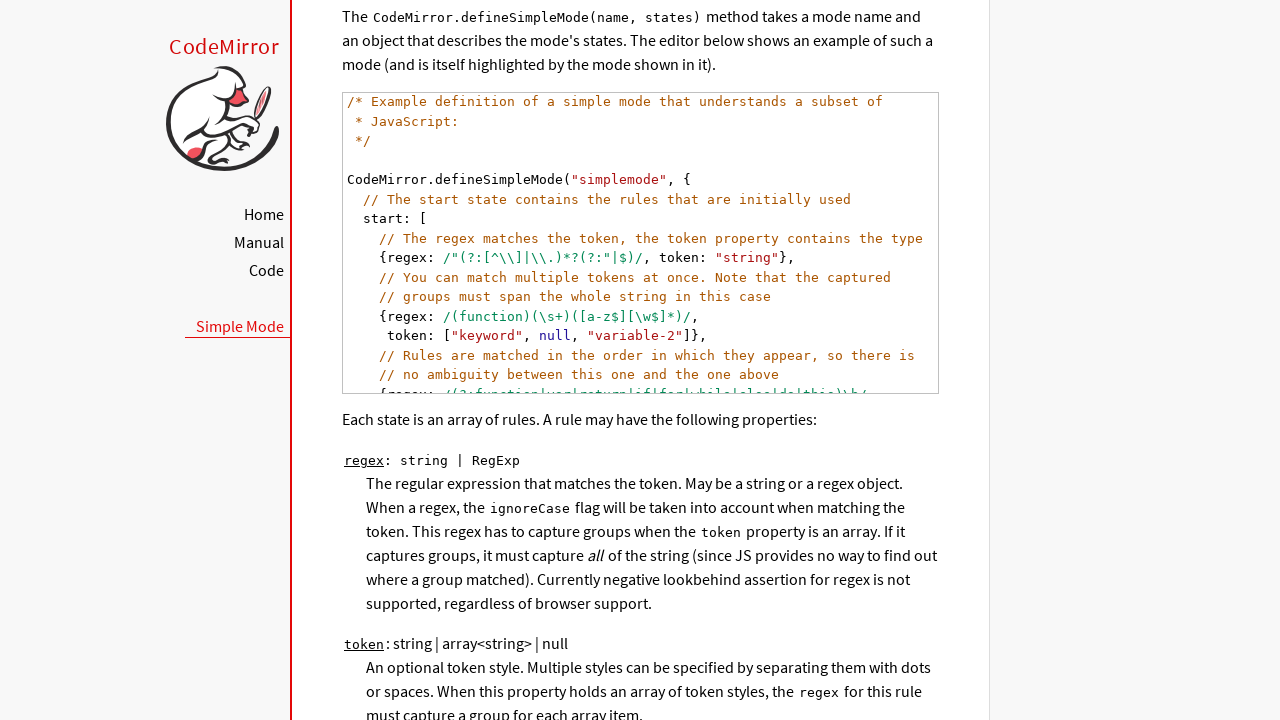

Evaluated next sibling element for line 18
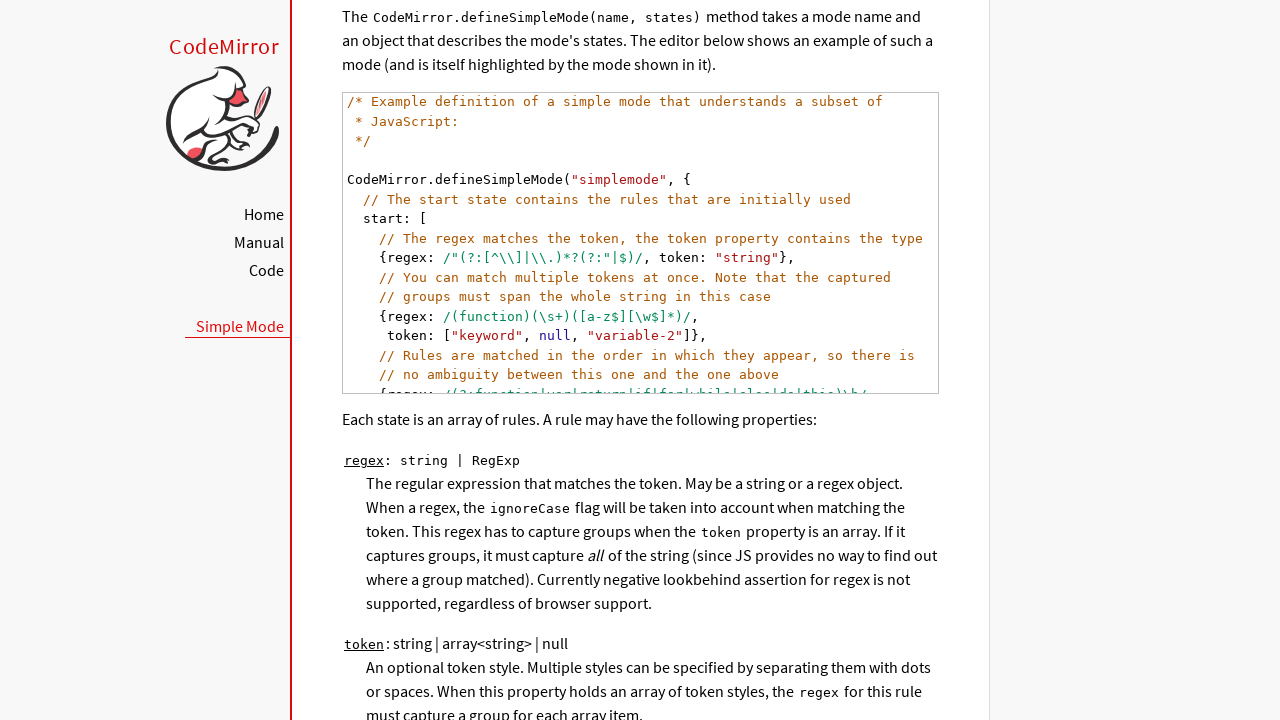

Moved to code line 19 using sibling relationship
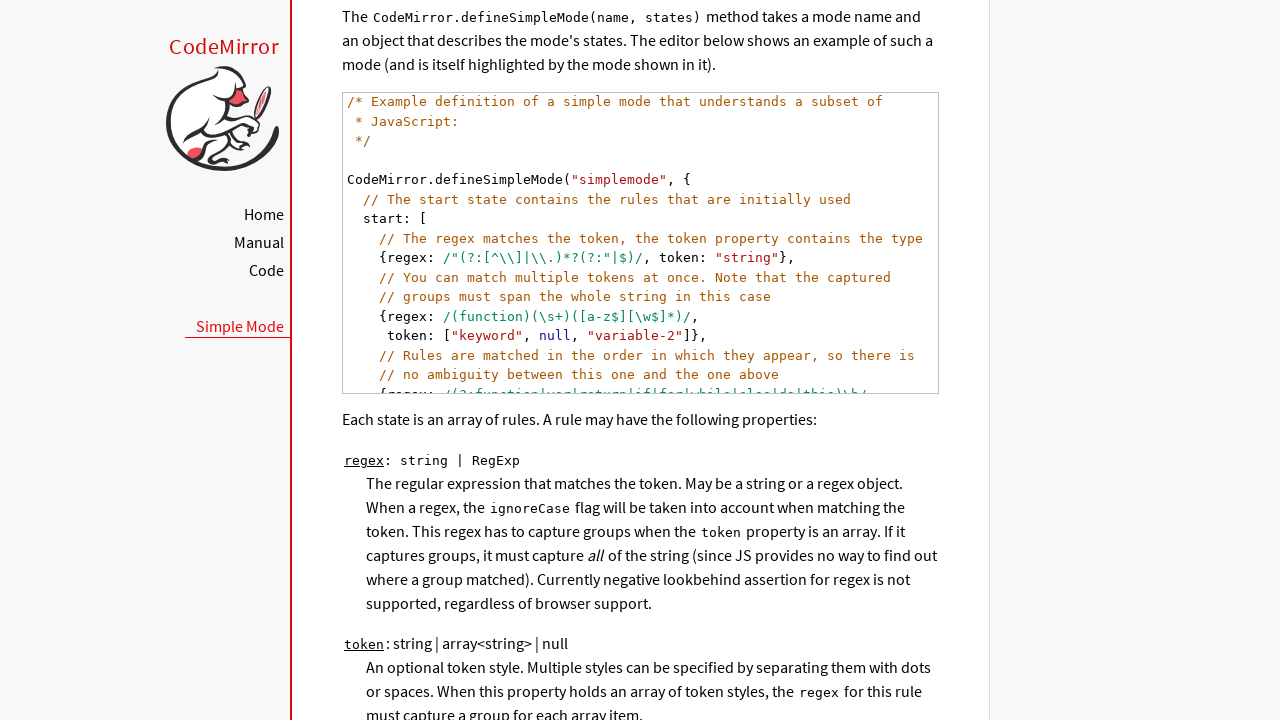

Scrolled code line 19 into view
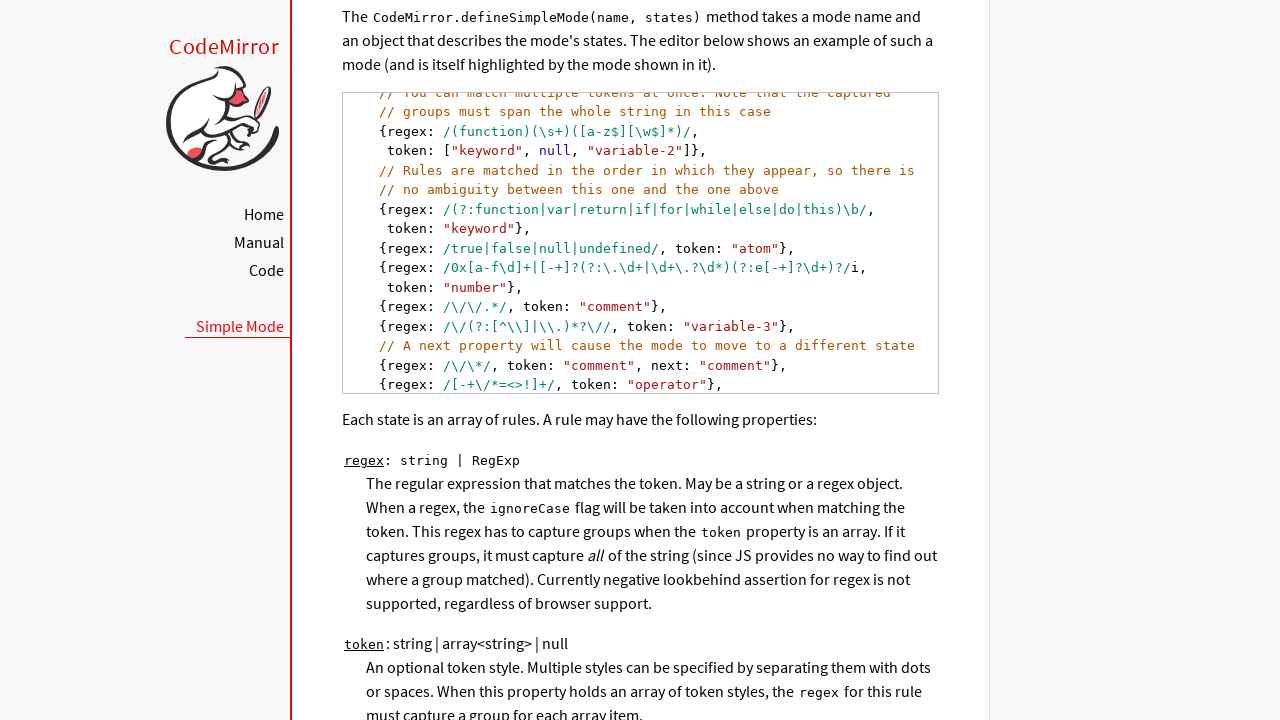

Evaluated next sibling element for line 19
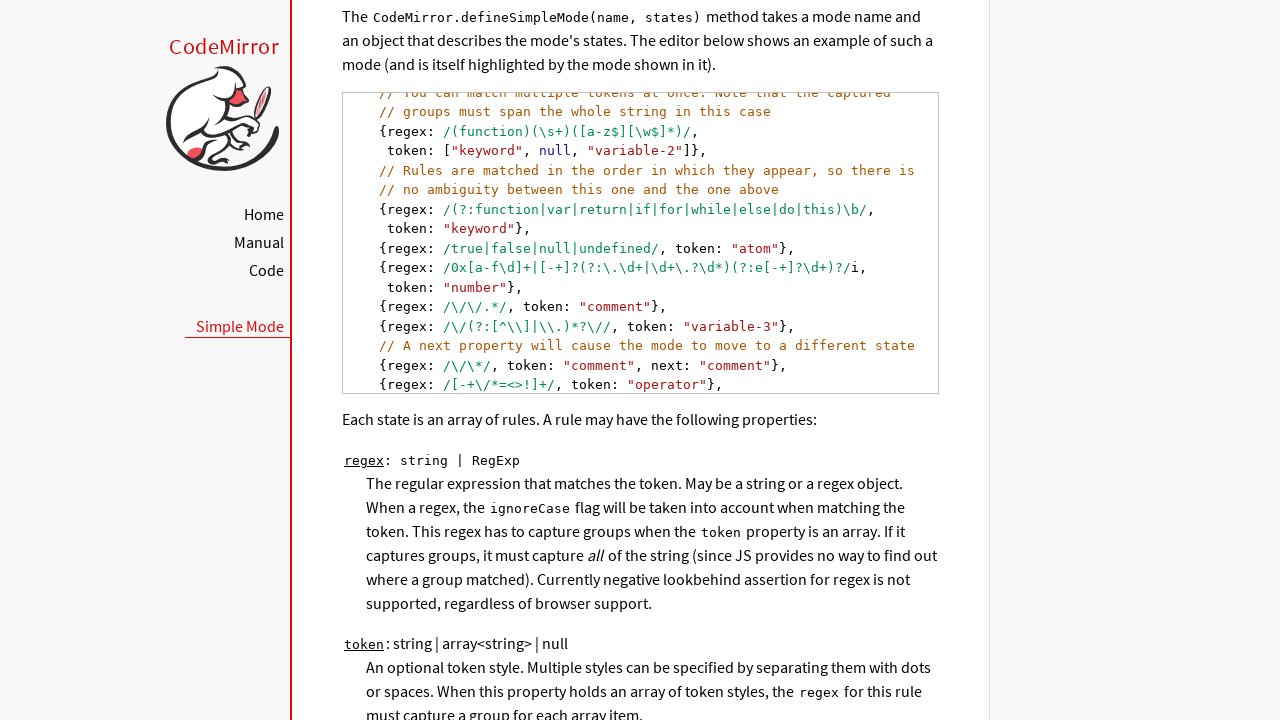

Moved to code line 20 using sibling relationship
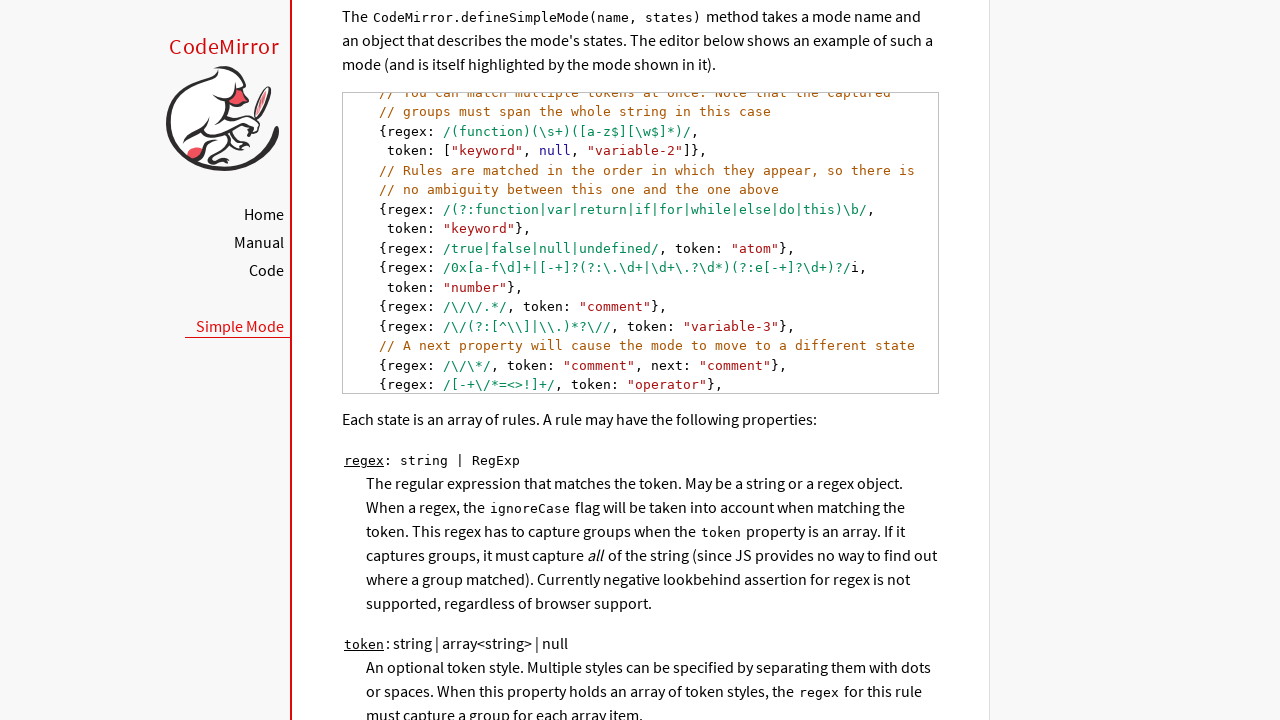

Scrolled code line 20 into view
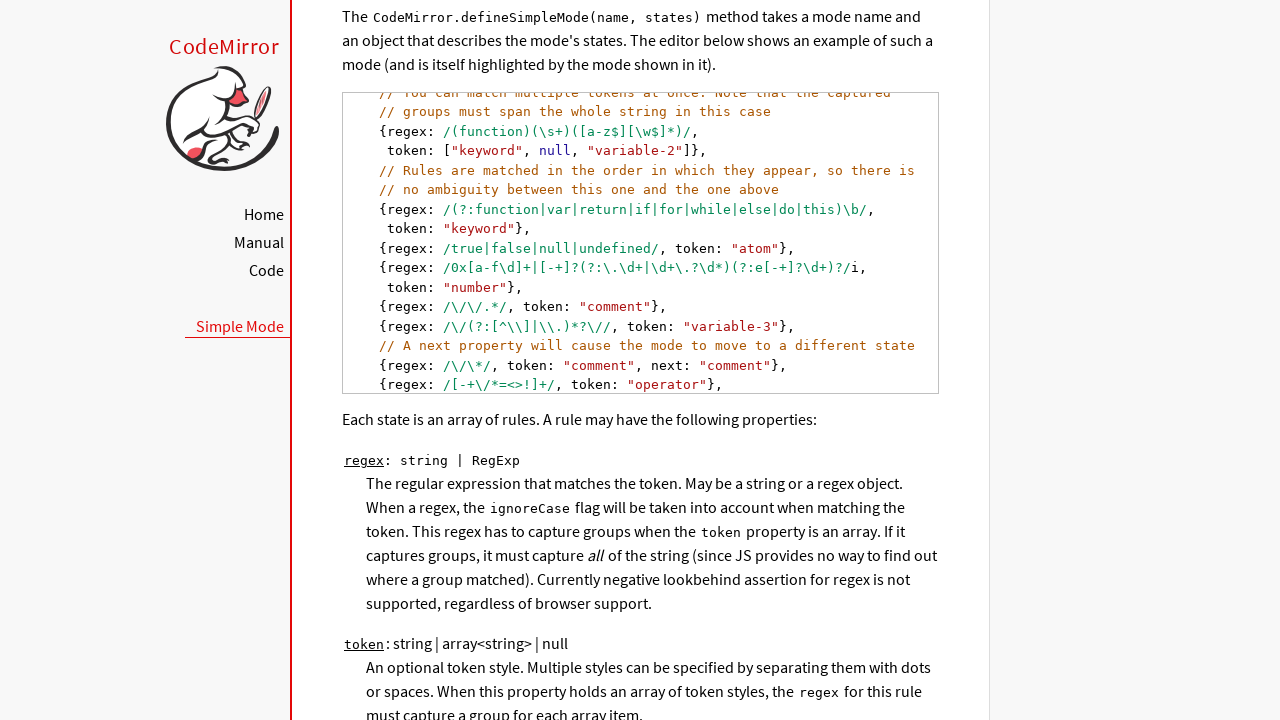

Evaluated next sibling element for line 20
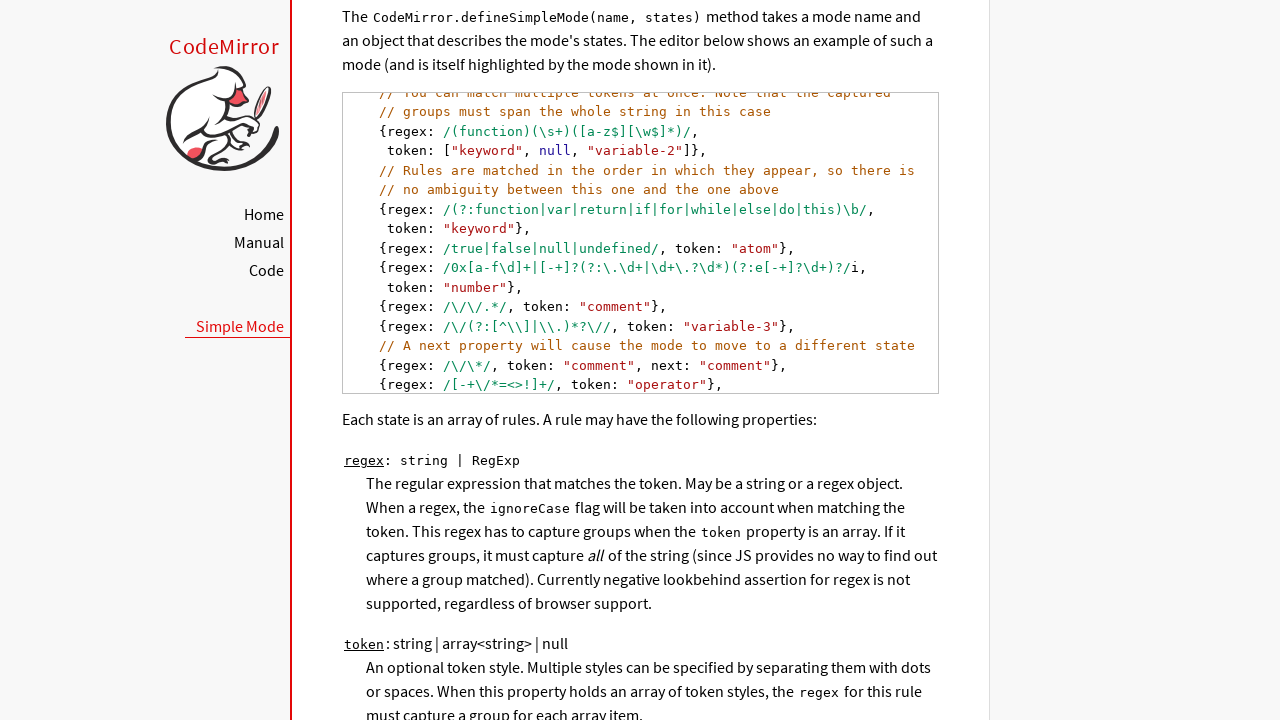

Moved to code line 21 using sibling relationship
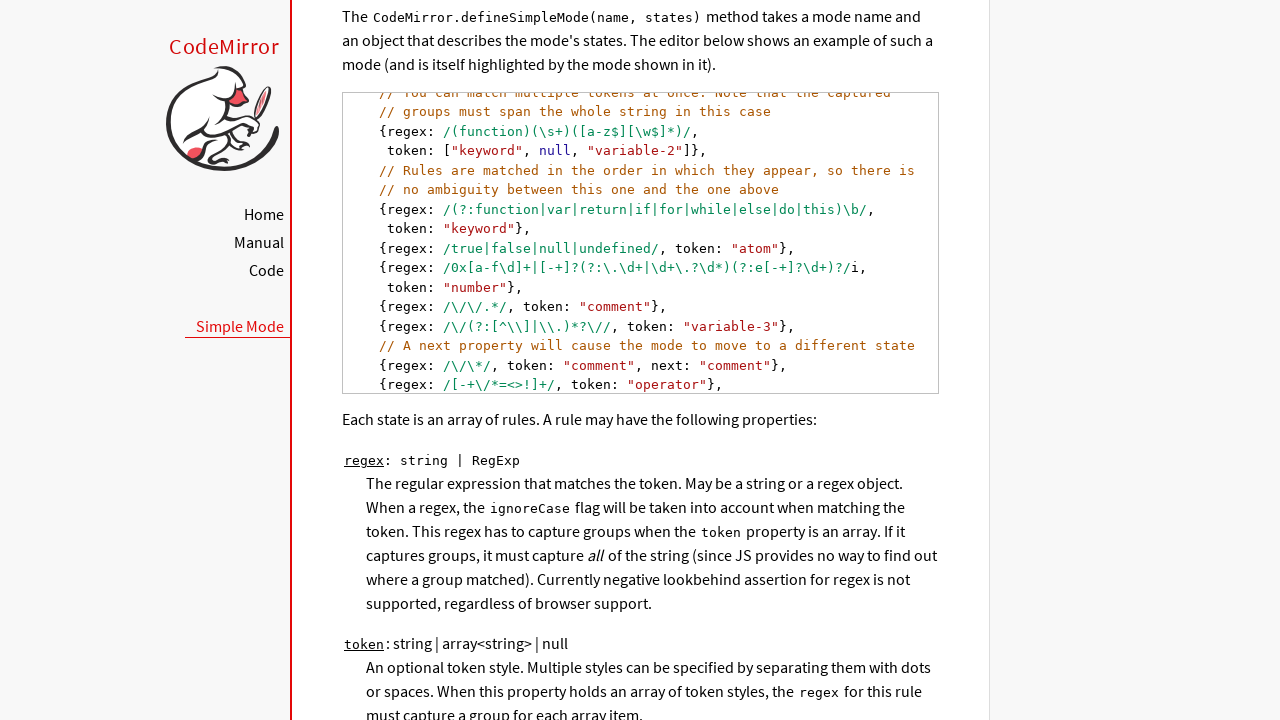

Scrolled code line 21 into view
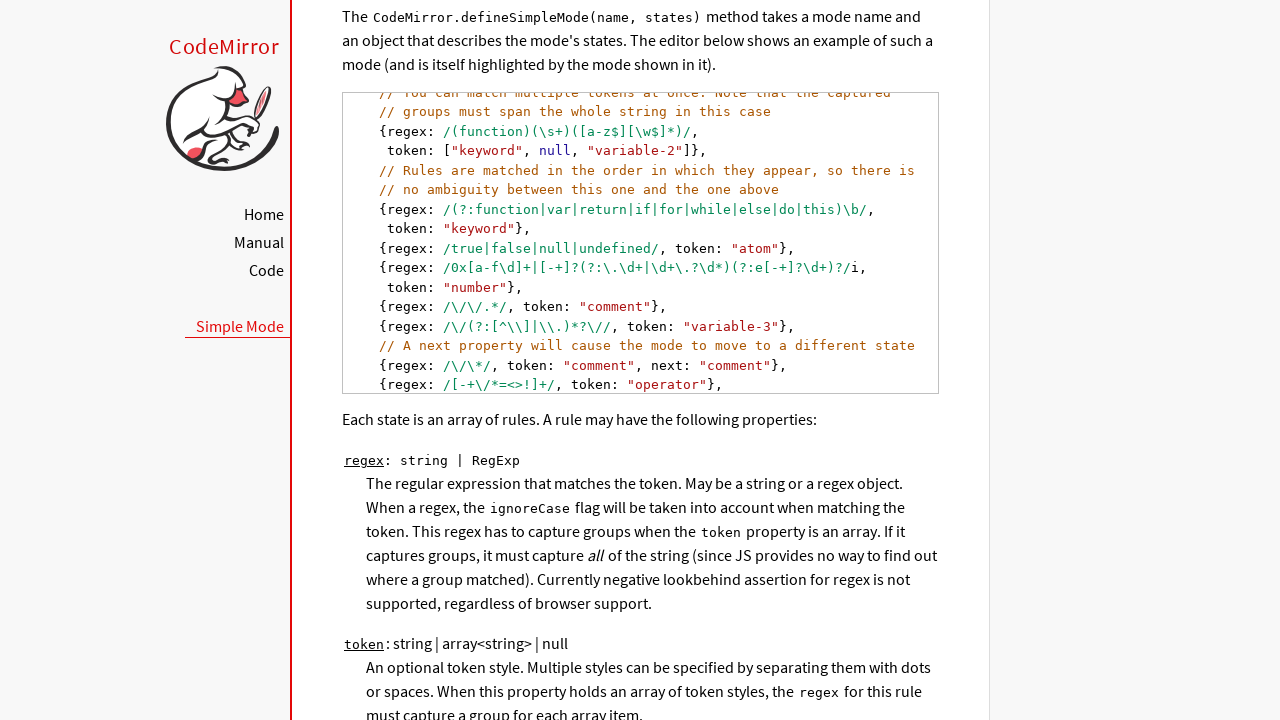

Evaluated next sibling element for line 21
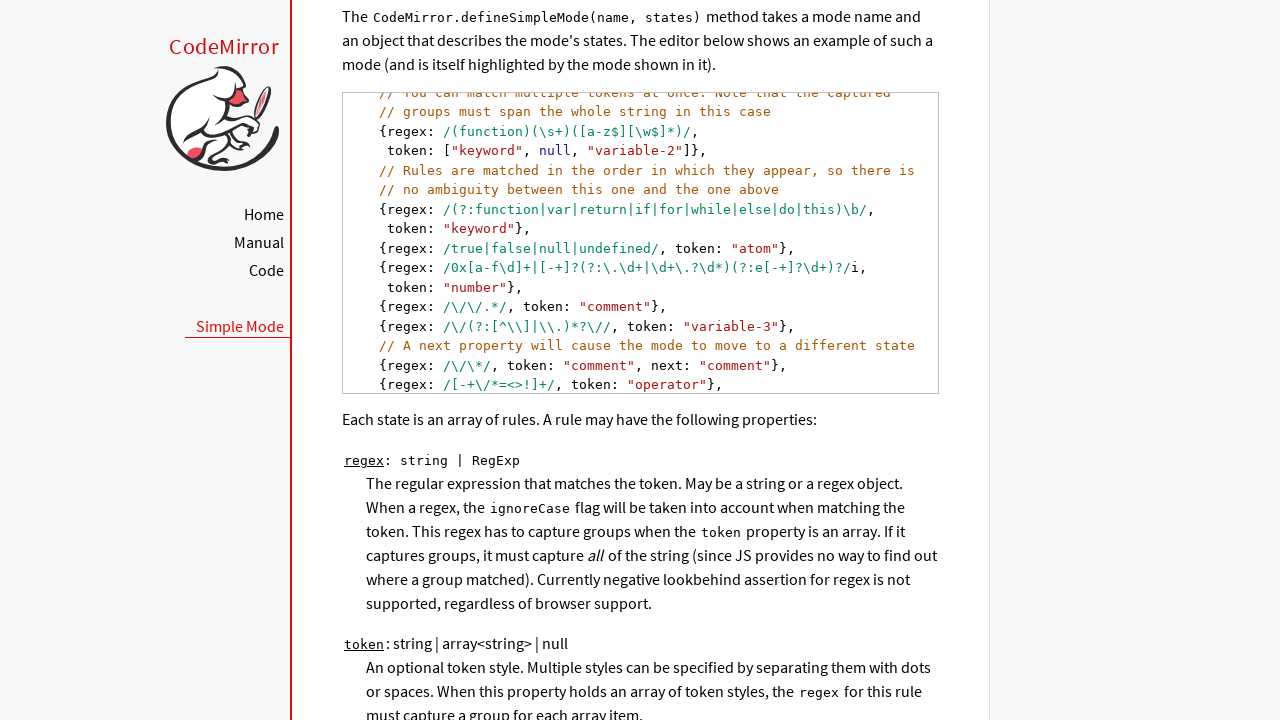

Moved to code line 22 using sibling relationship
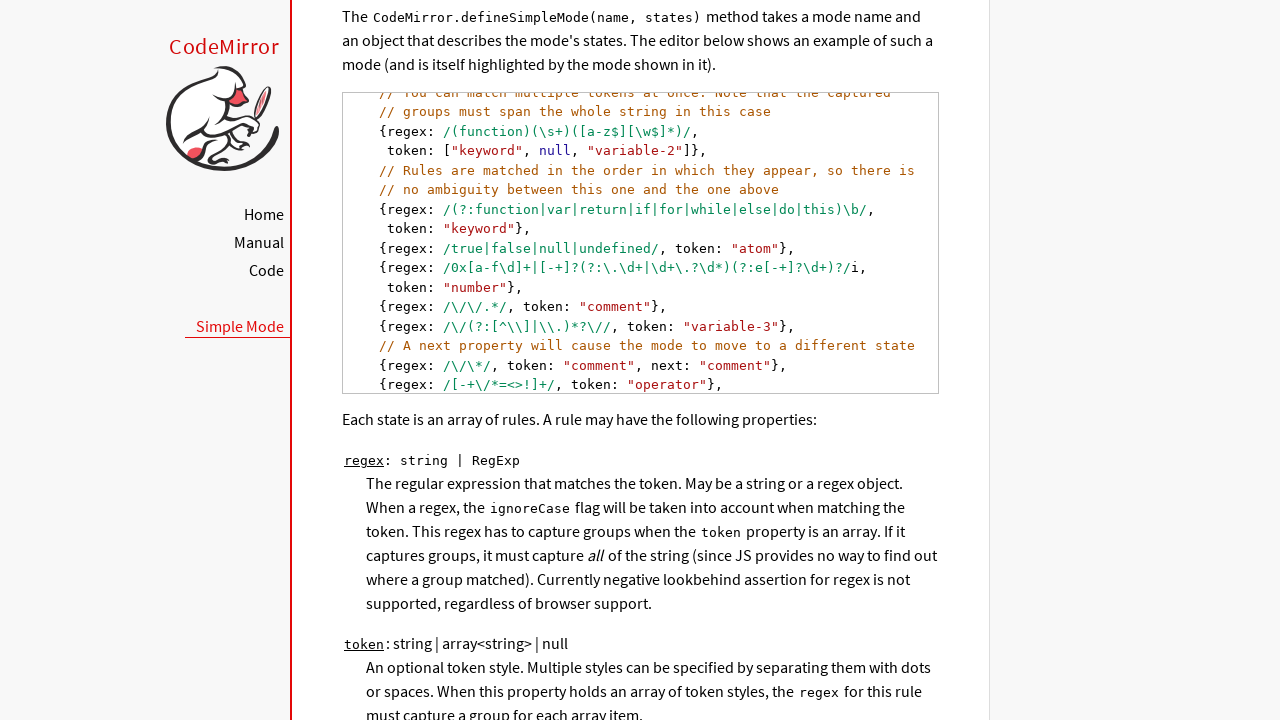

Scrolled code line 22 into view
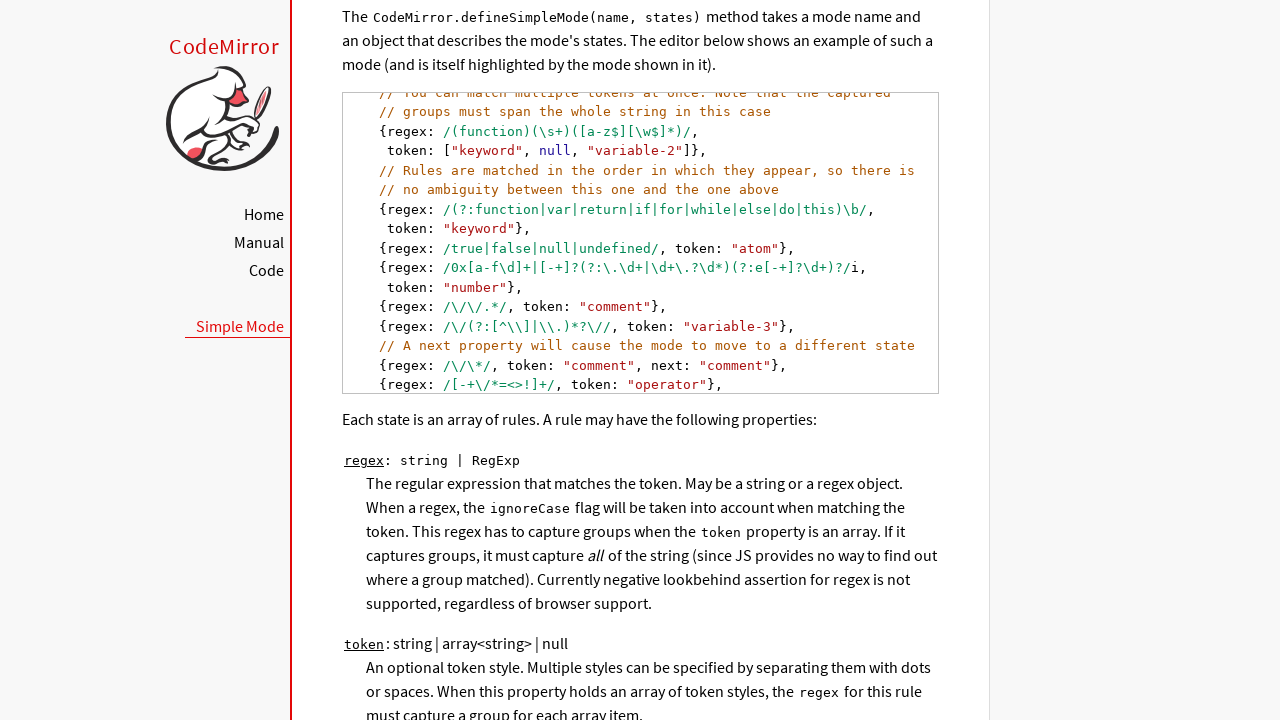

Evaluated next sibling element for line 22
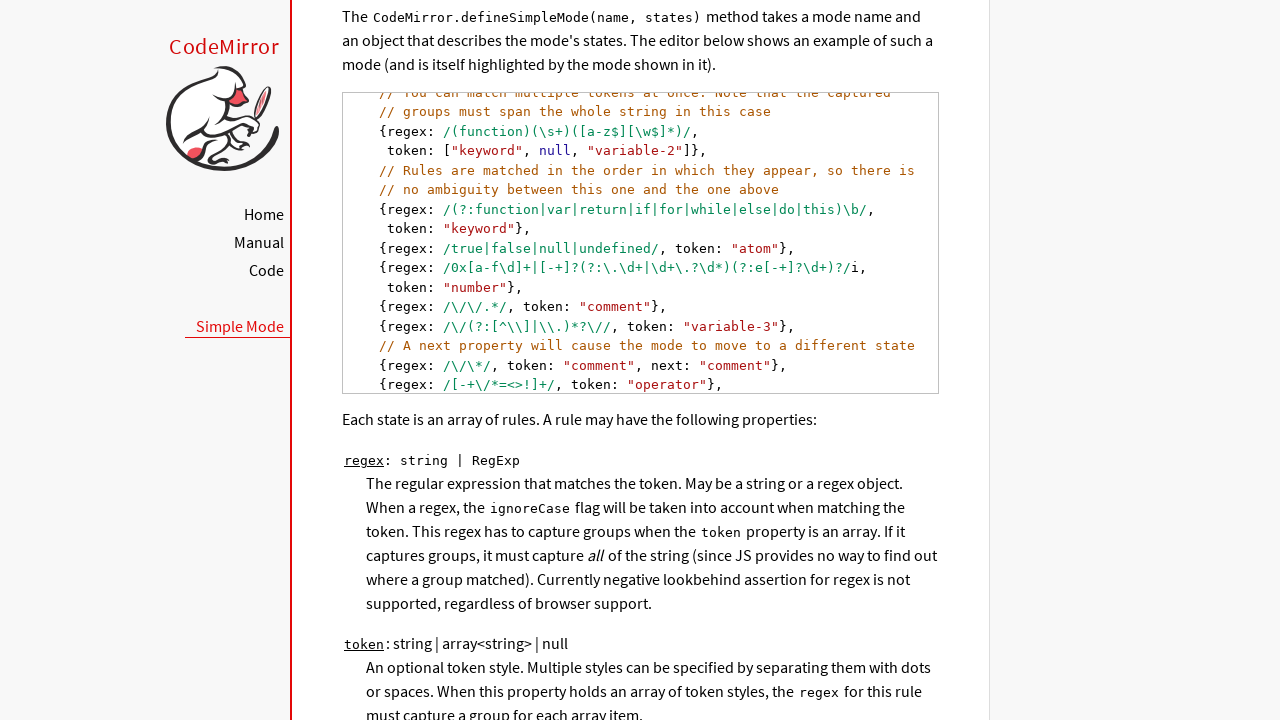

Moved to code line 23 using sibling relationship
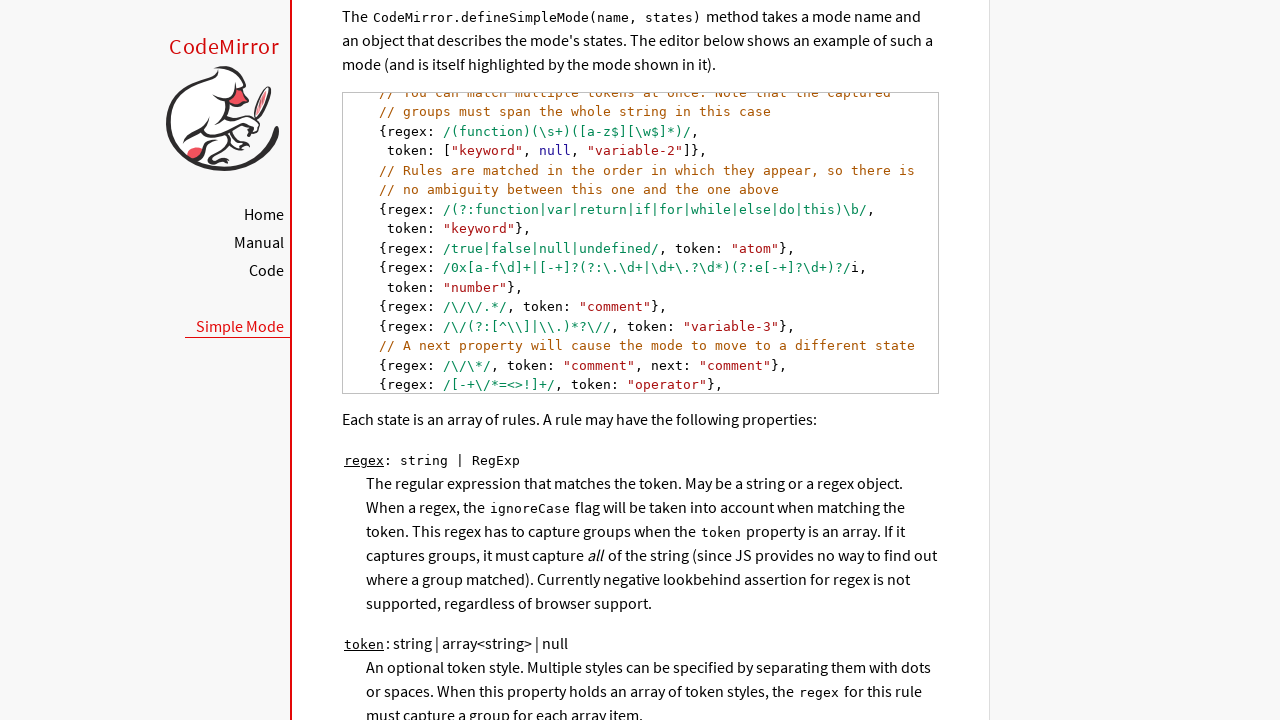

Scrolled code line 23 into view
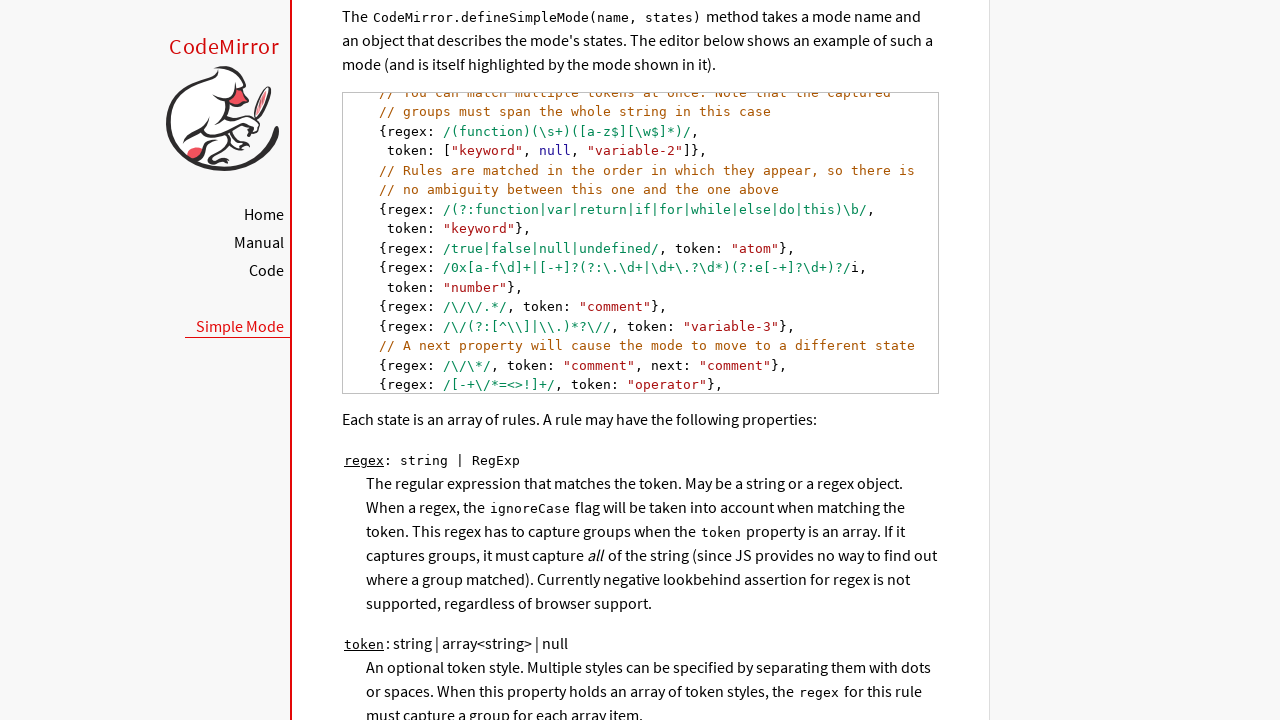

Evaluated next sibling element for line 23
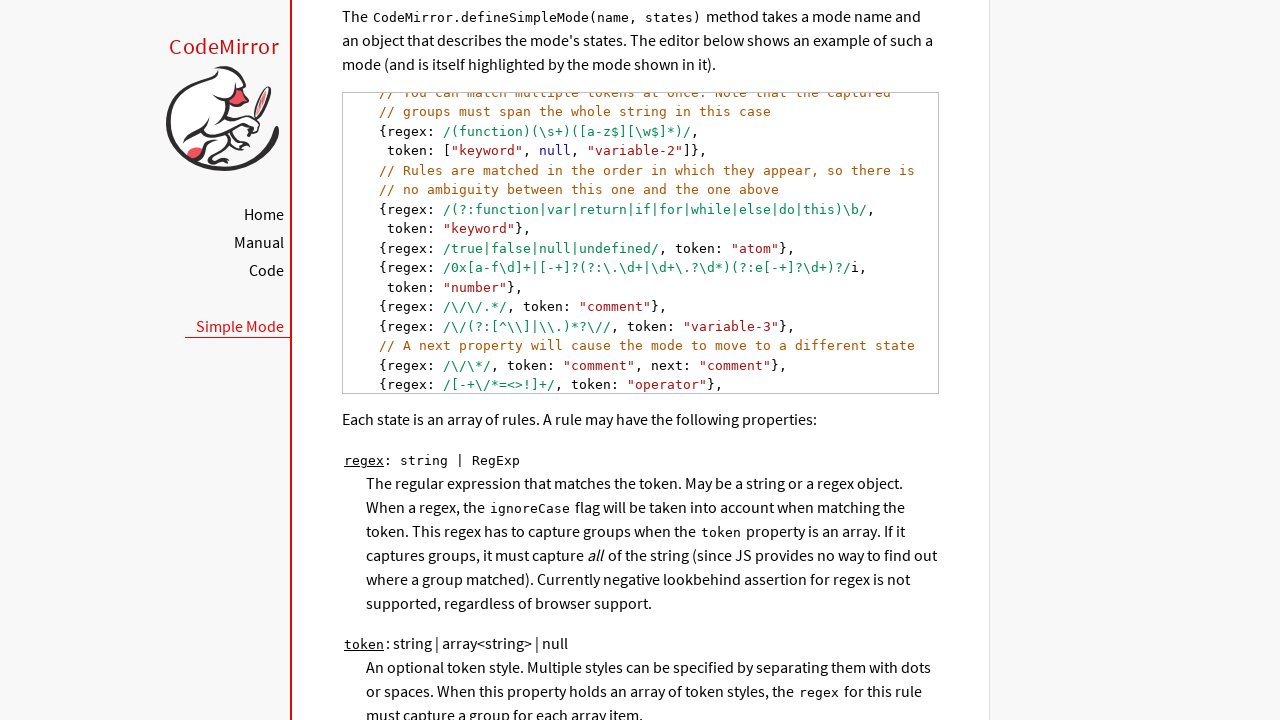

Moved to code line 24 using sibling relationship
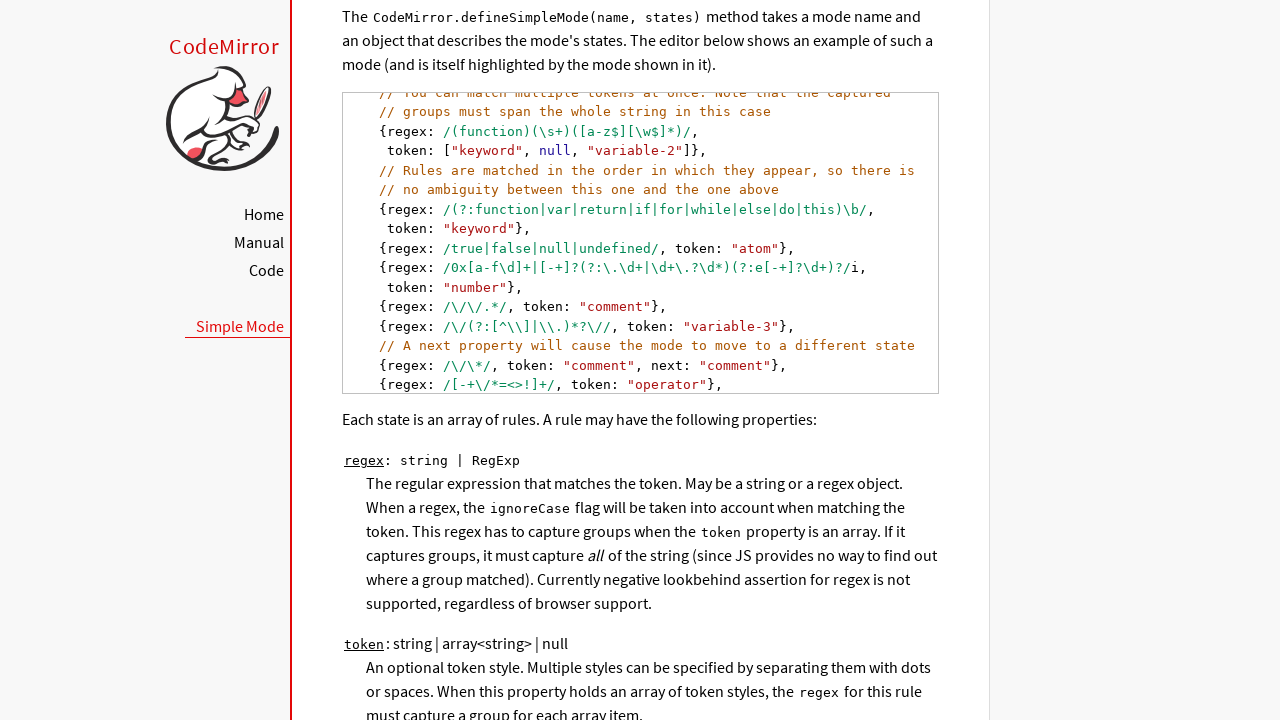

Scrolled code line 24 into view
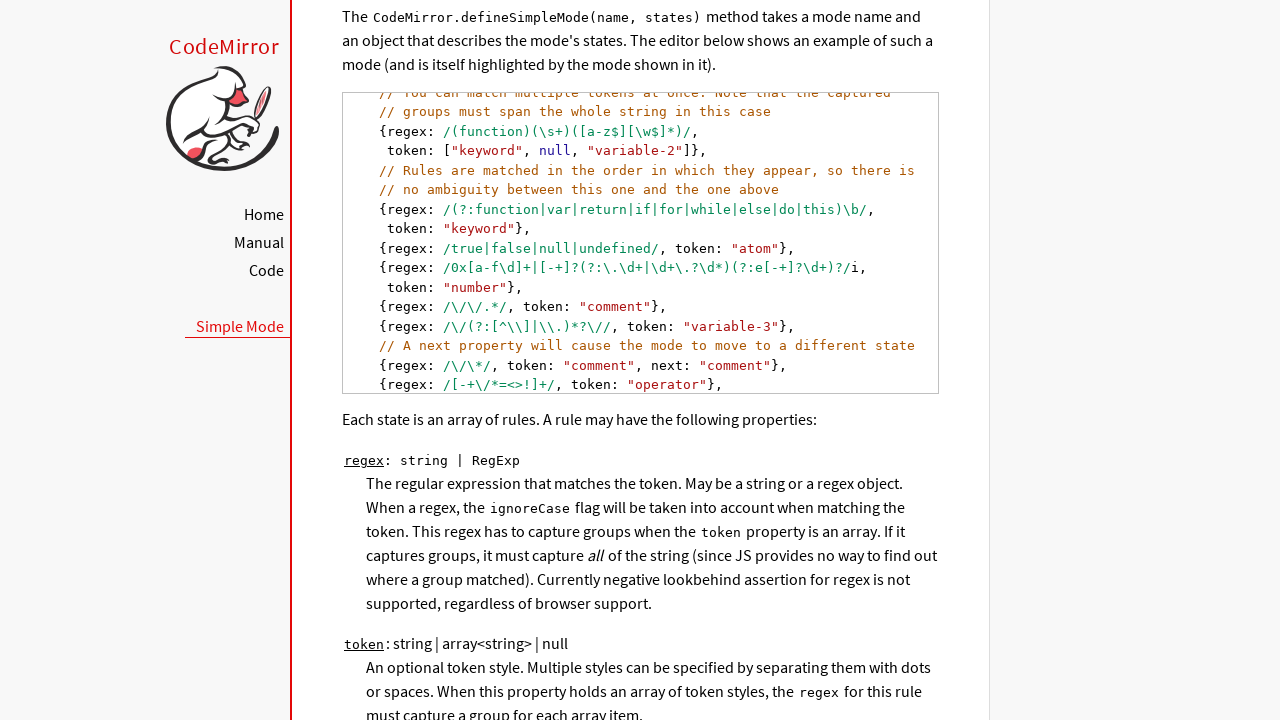

Evaluated next sibling element for line 24
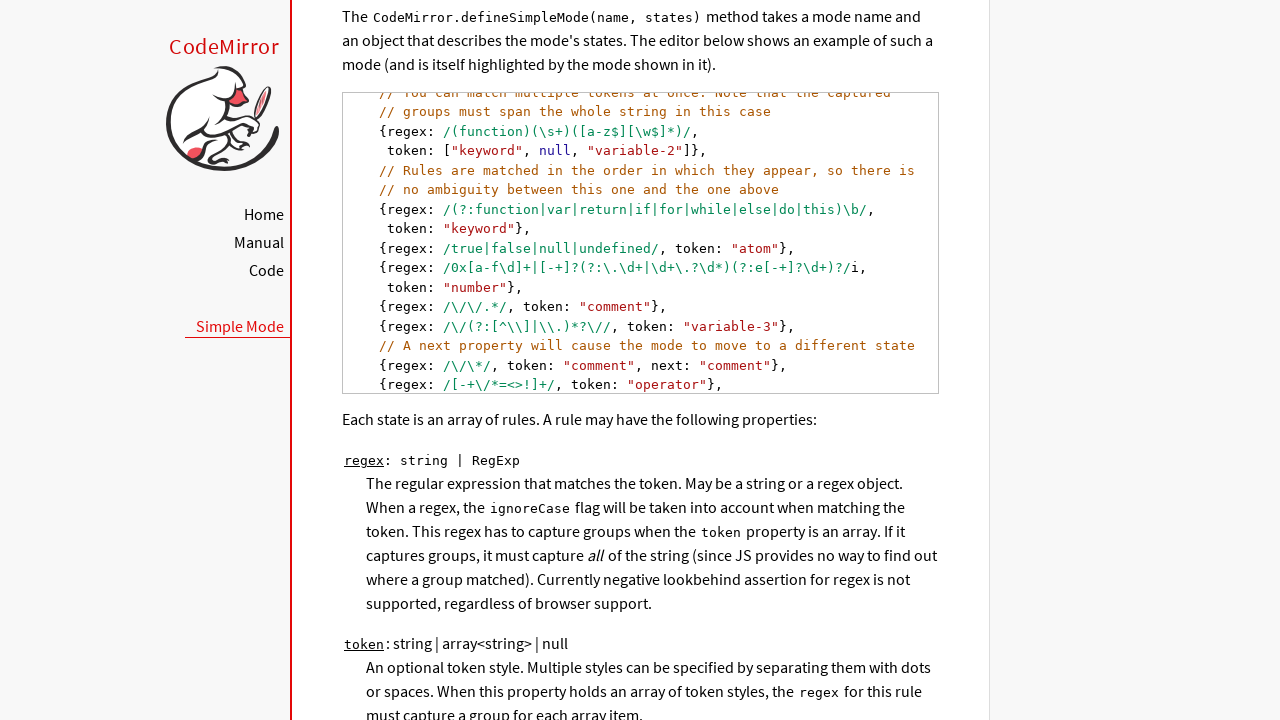

Moved to code line 25 using sibling relationship
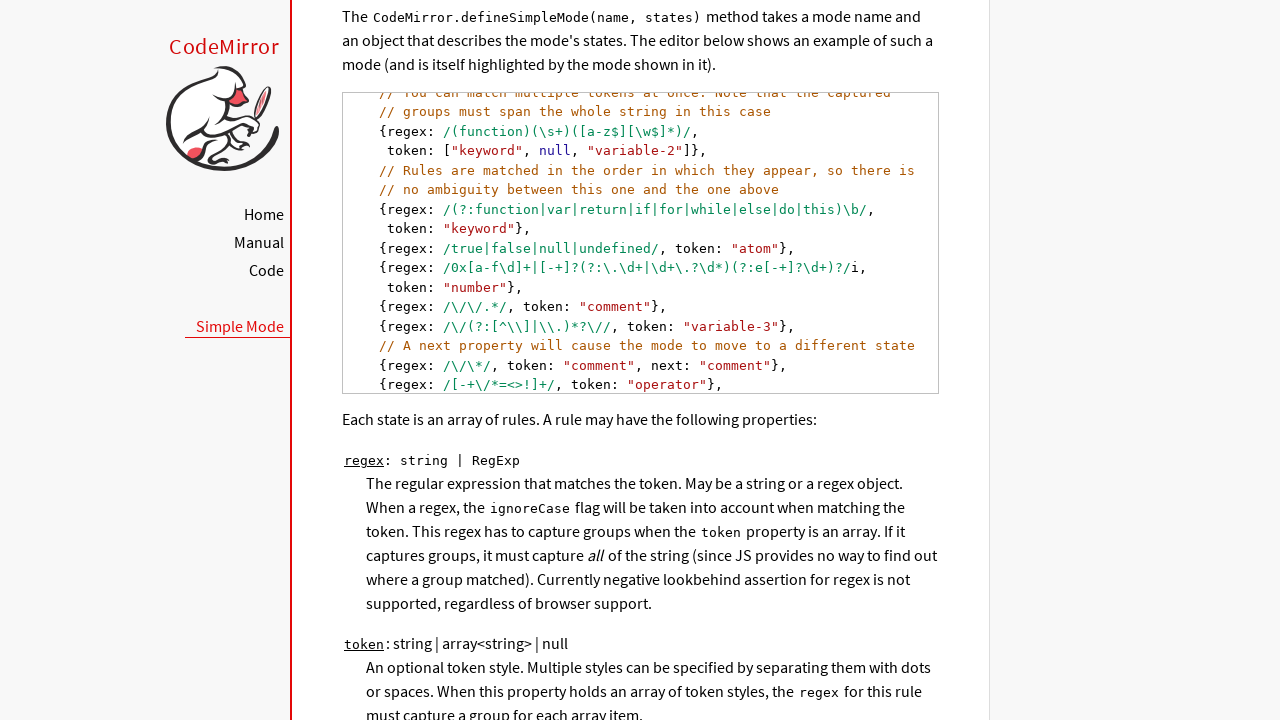

Scrolled code line 25 into view
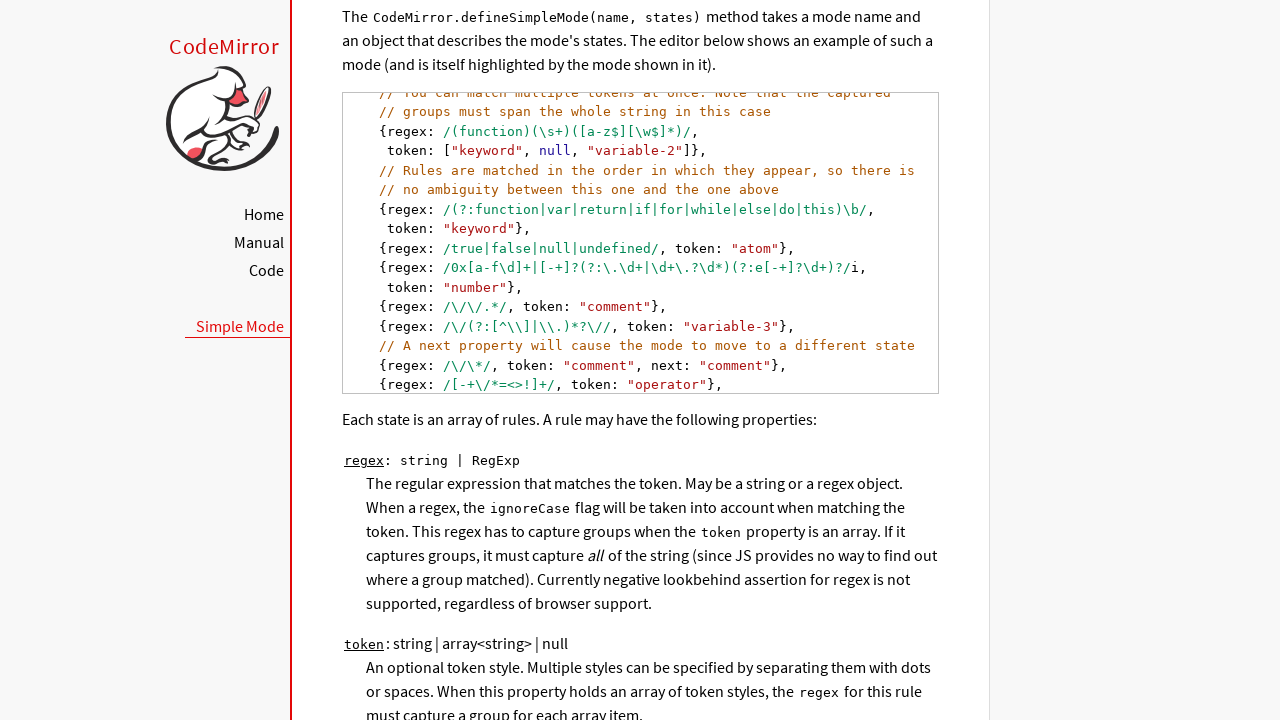

Evaluated next sibling element for line 25
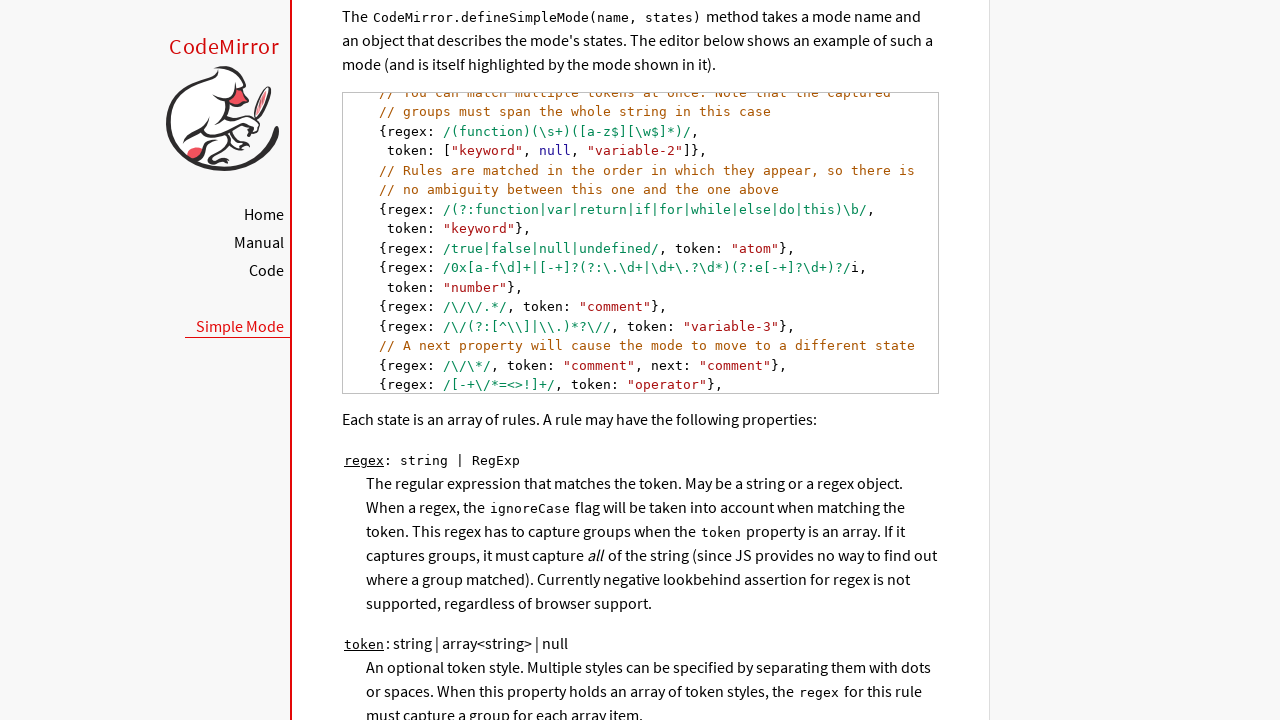

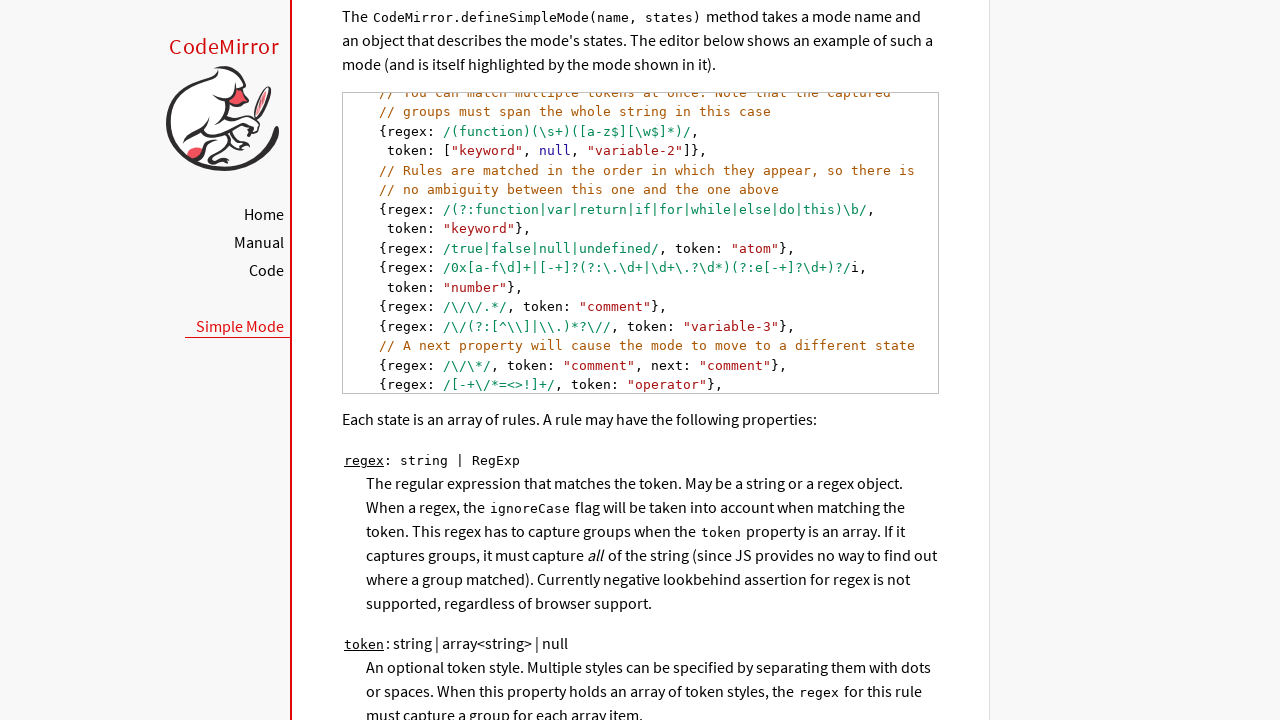